Tests filling a large form by entering the same text value into all input fields and then submitting the form by clicking the submit button

Starting URL: http://suninjuly.github.io/huge_form.html

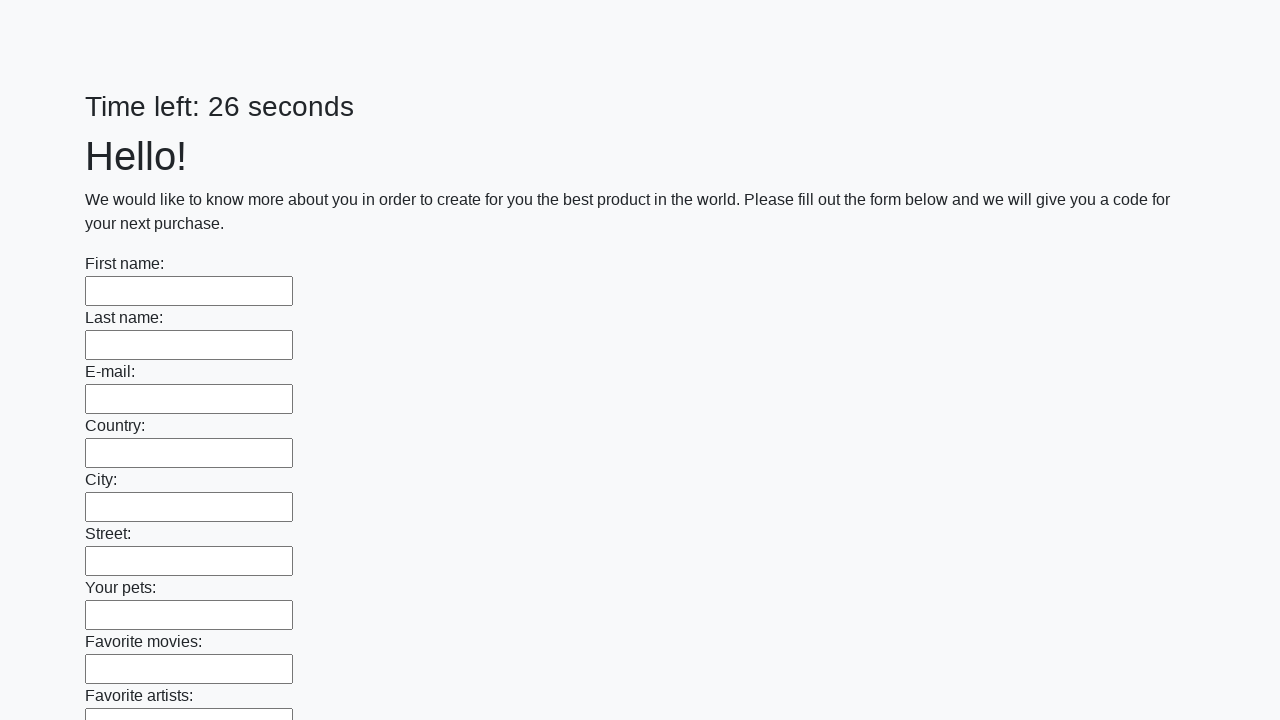

Navigated to huge form test page
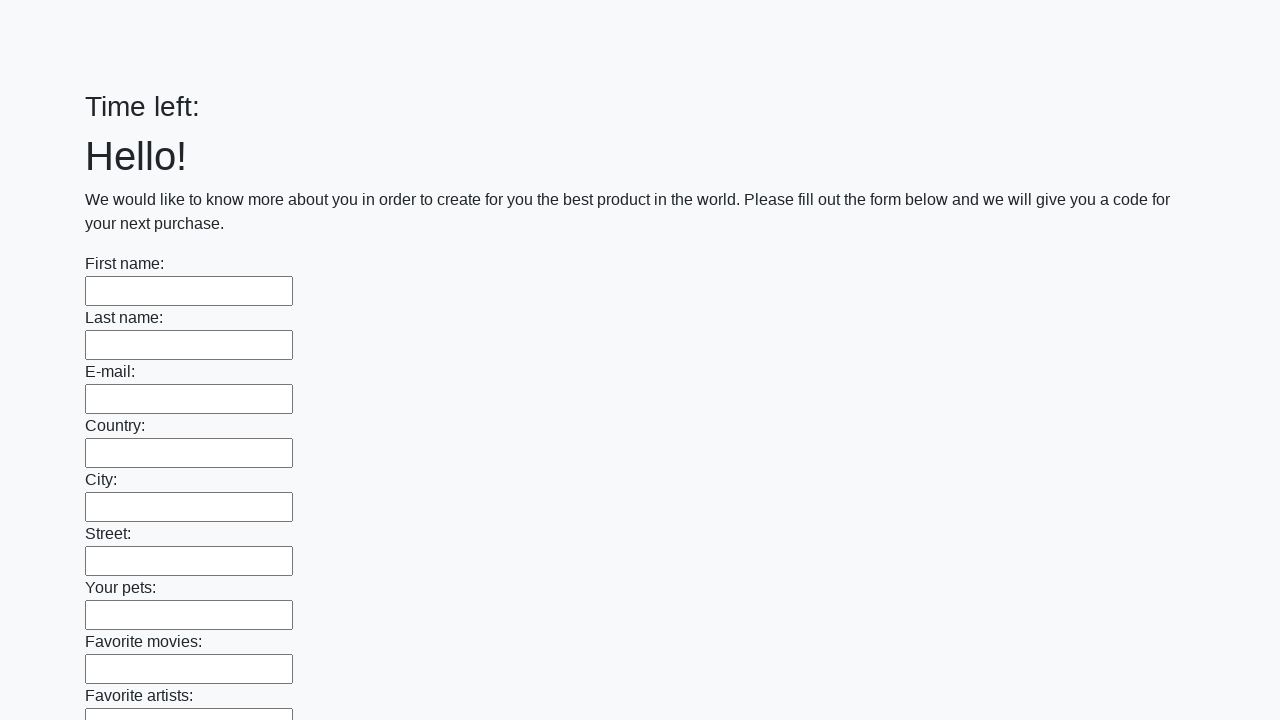

Filled input field with 'Мой ответ' on input >> nth=0
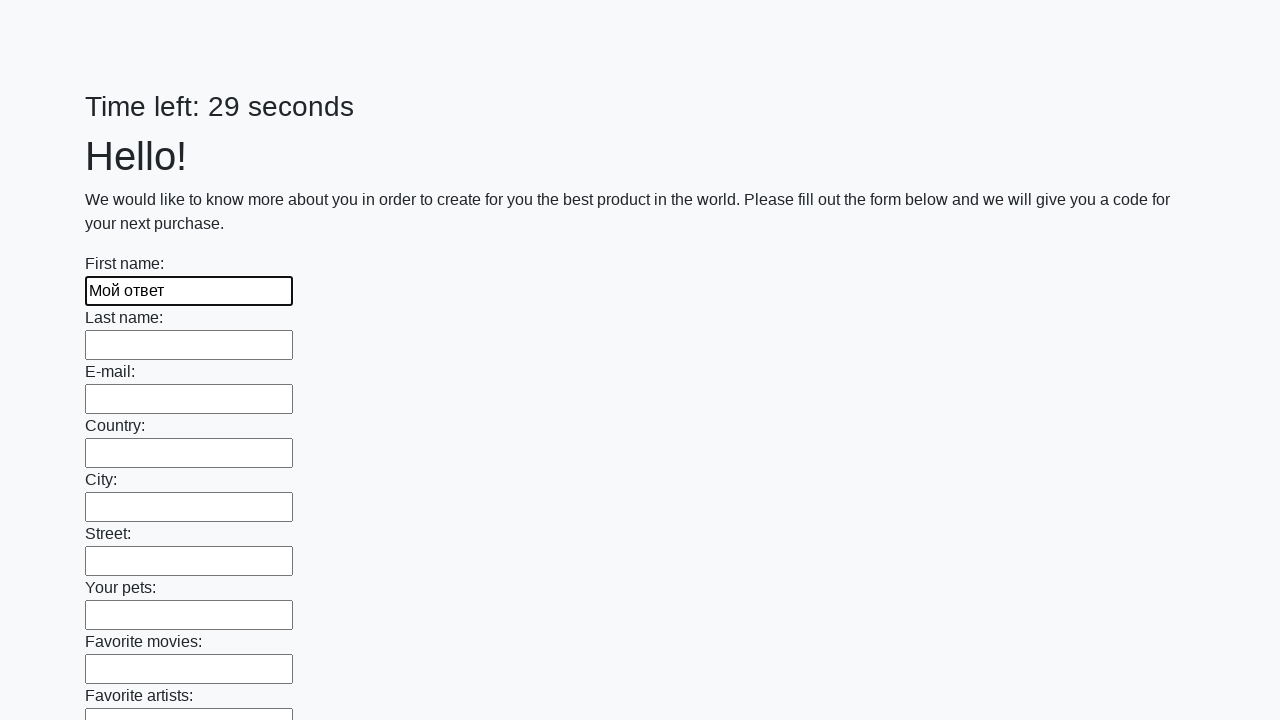

Filled input field with 'Мой ответ' on input >> nth=1
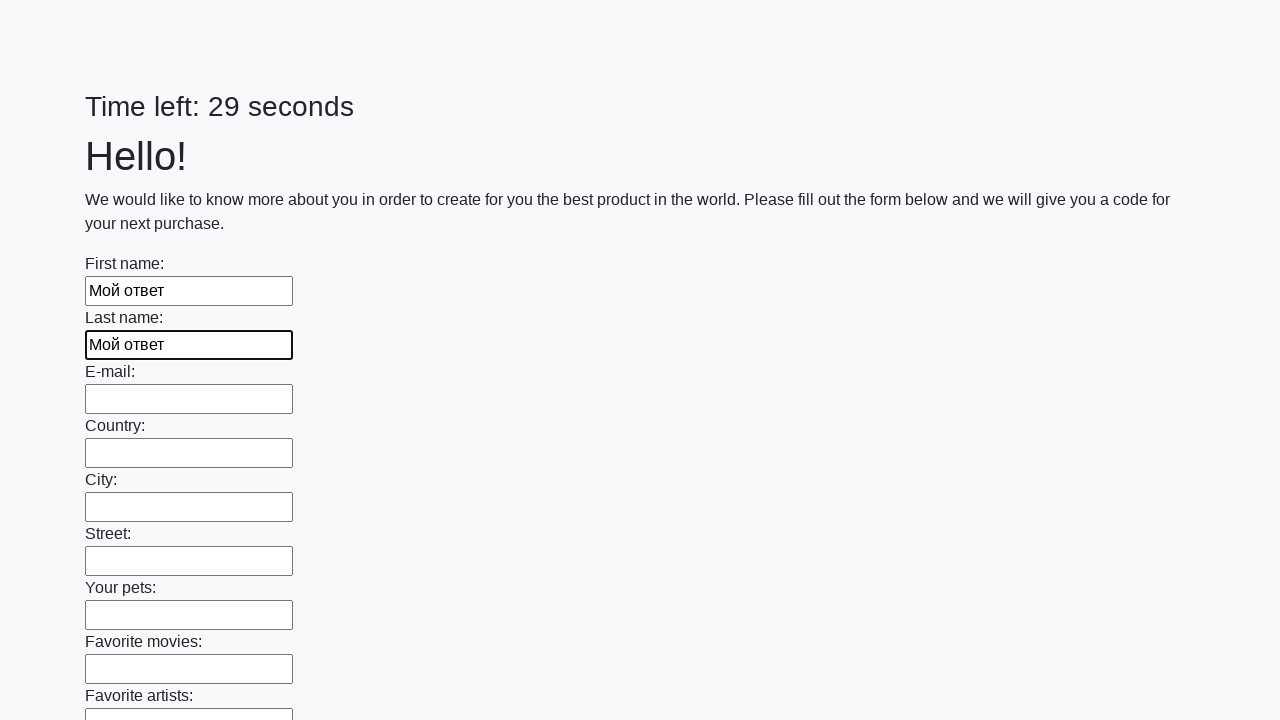

Filled input field with 'Мой ответ' on input >> nth=2
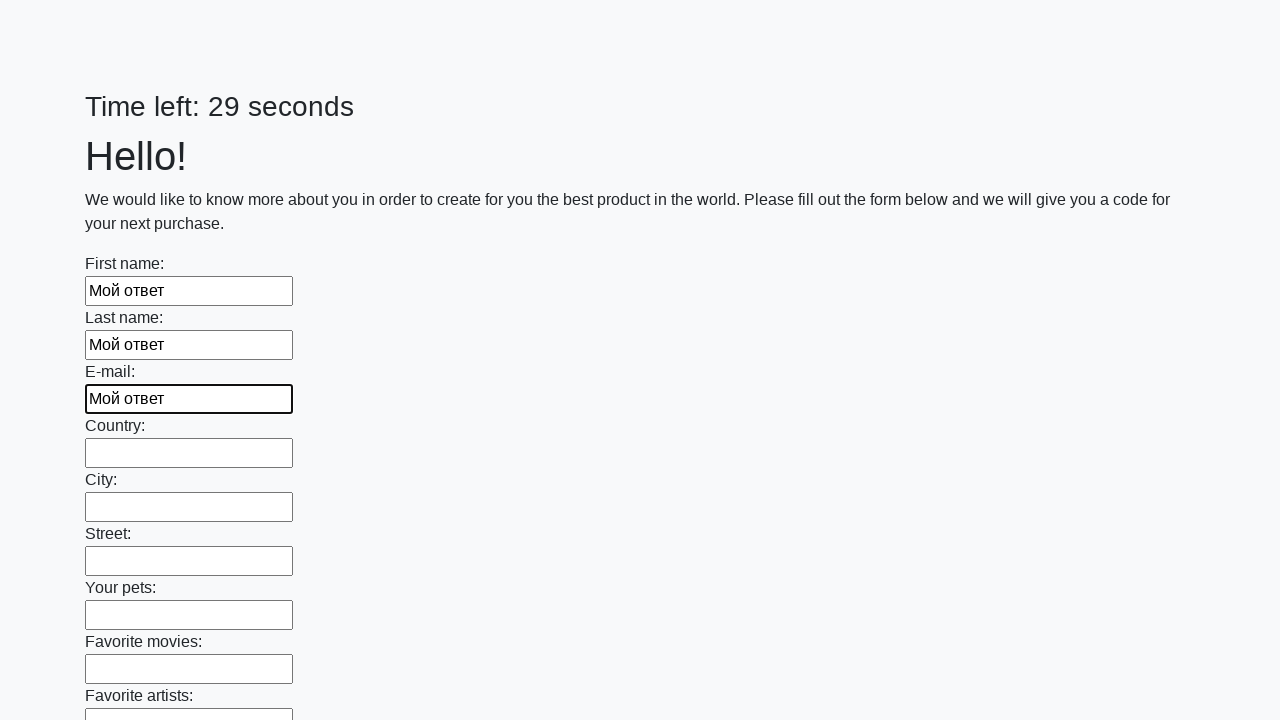

Filled input field with 'Мой ответ' on input >> nth=3
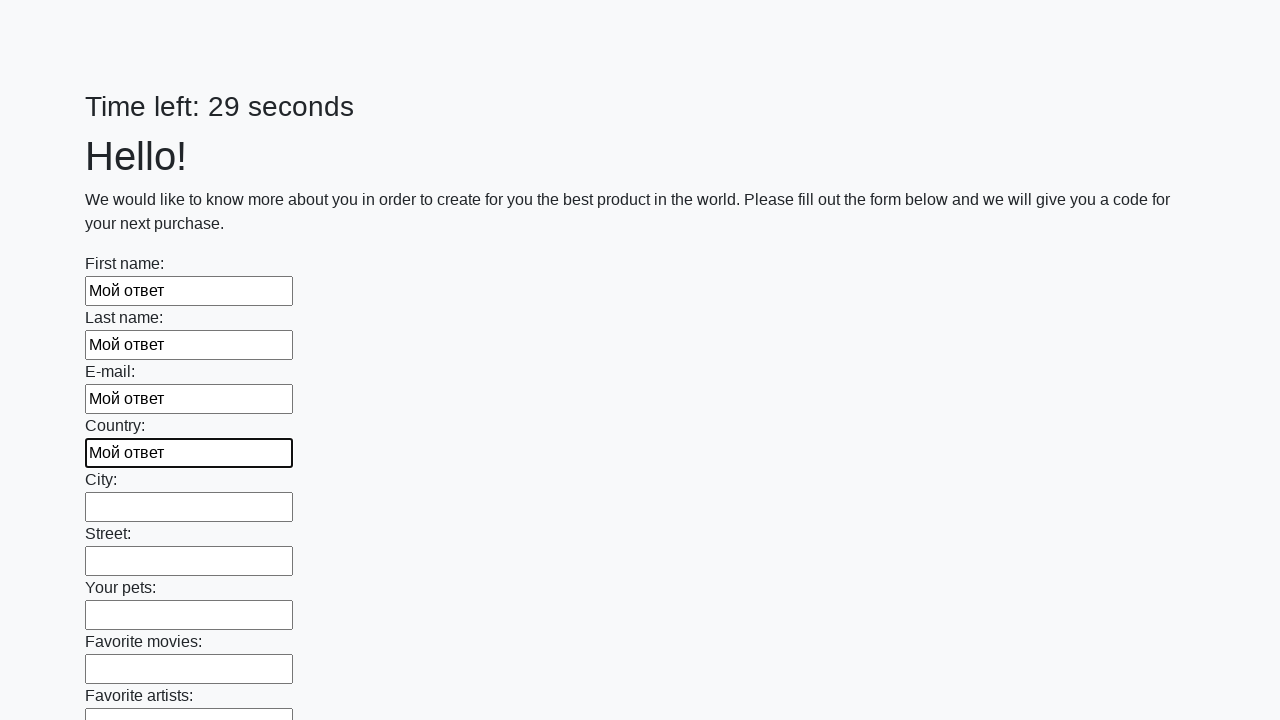

Filled input field with 'Мой ответ' on input >> nth=4
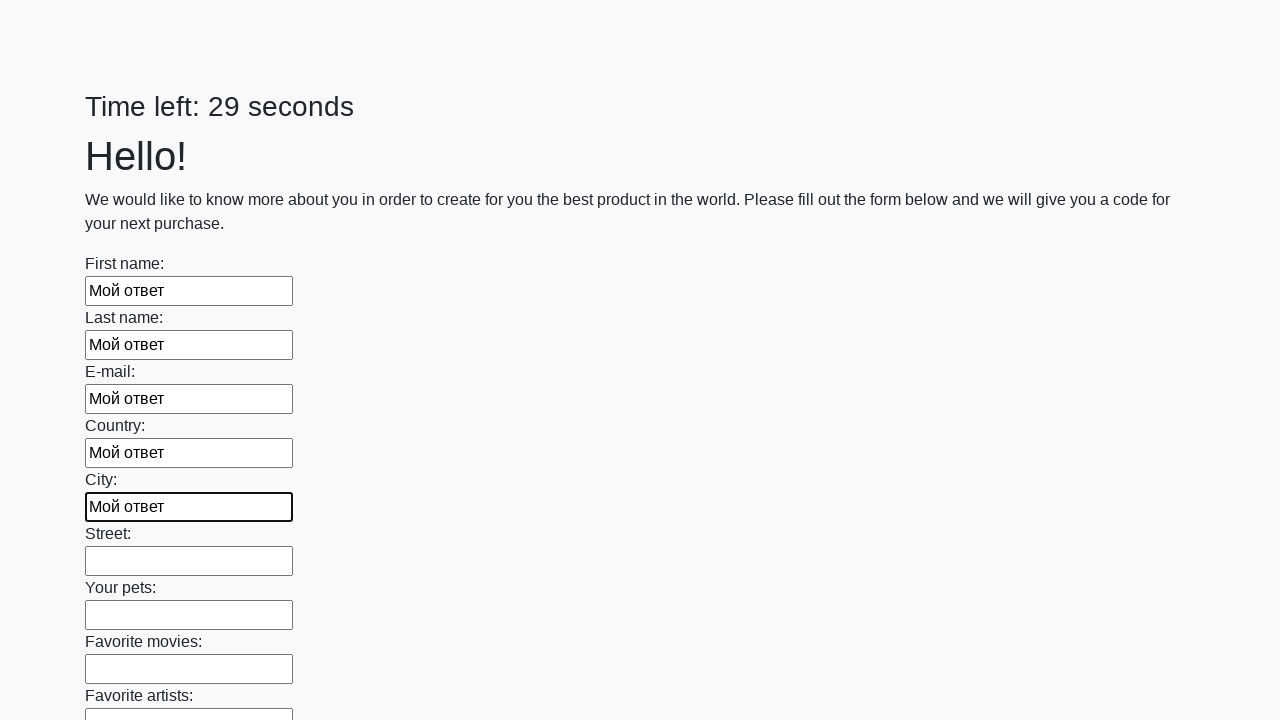

Filled input field with 'Мой ответ' on input >> nth=5
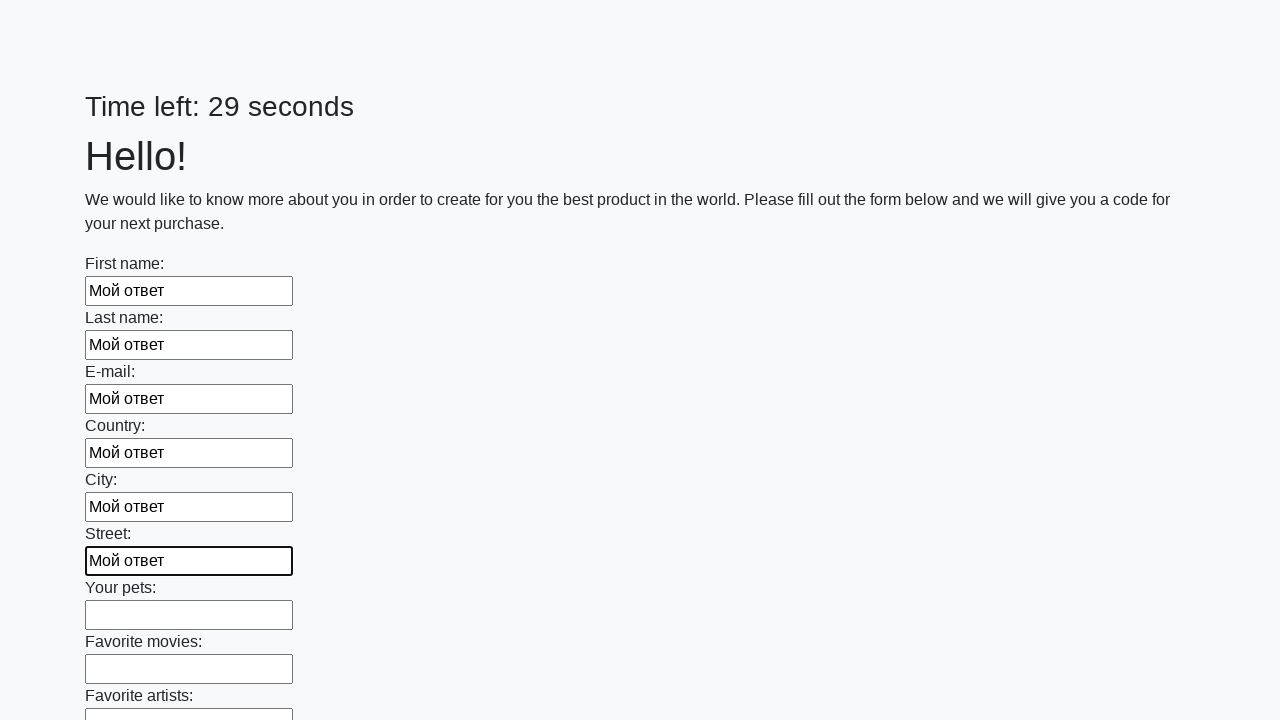

Filled input field with 'Мой ответ' on input >> nth=6
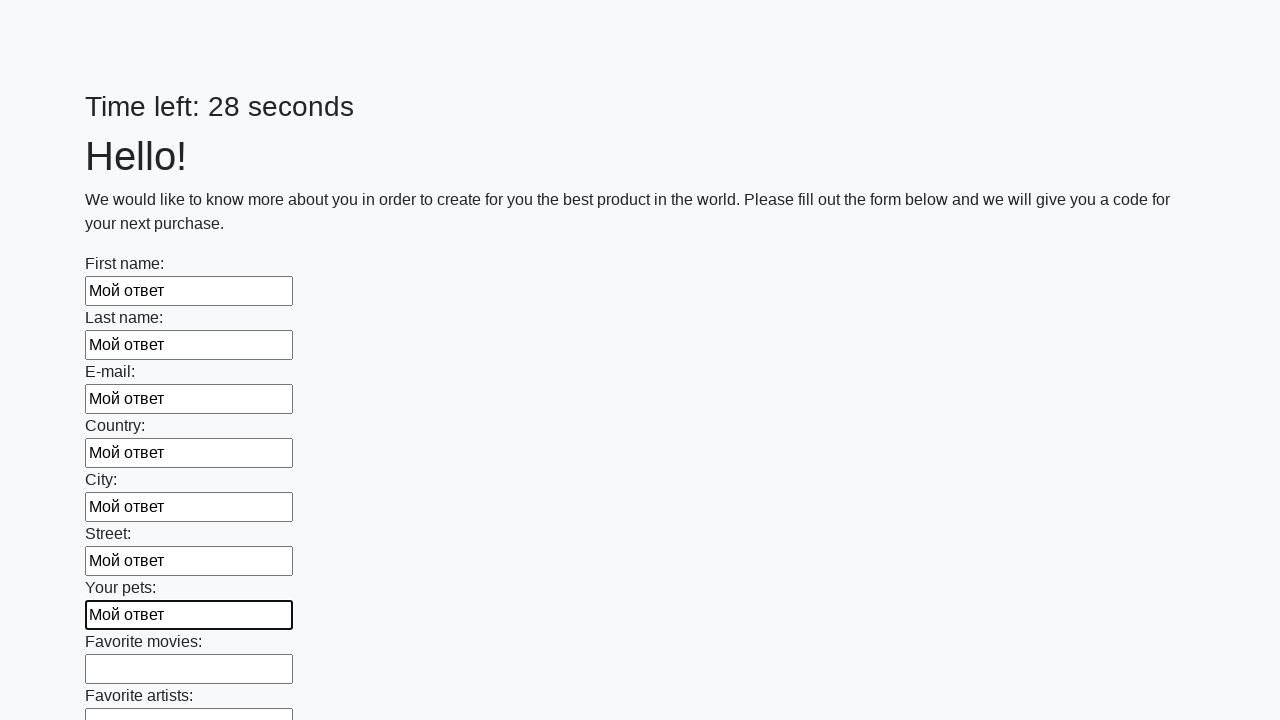

Filled input field with 'Мой ответ' on input >> nth=7
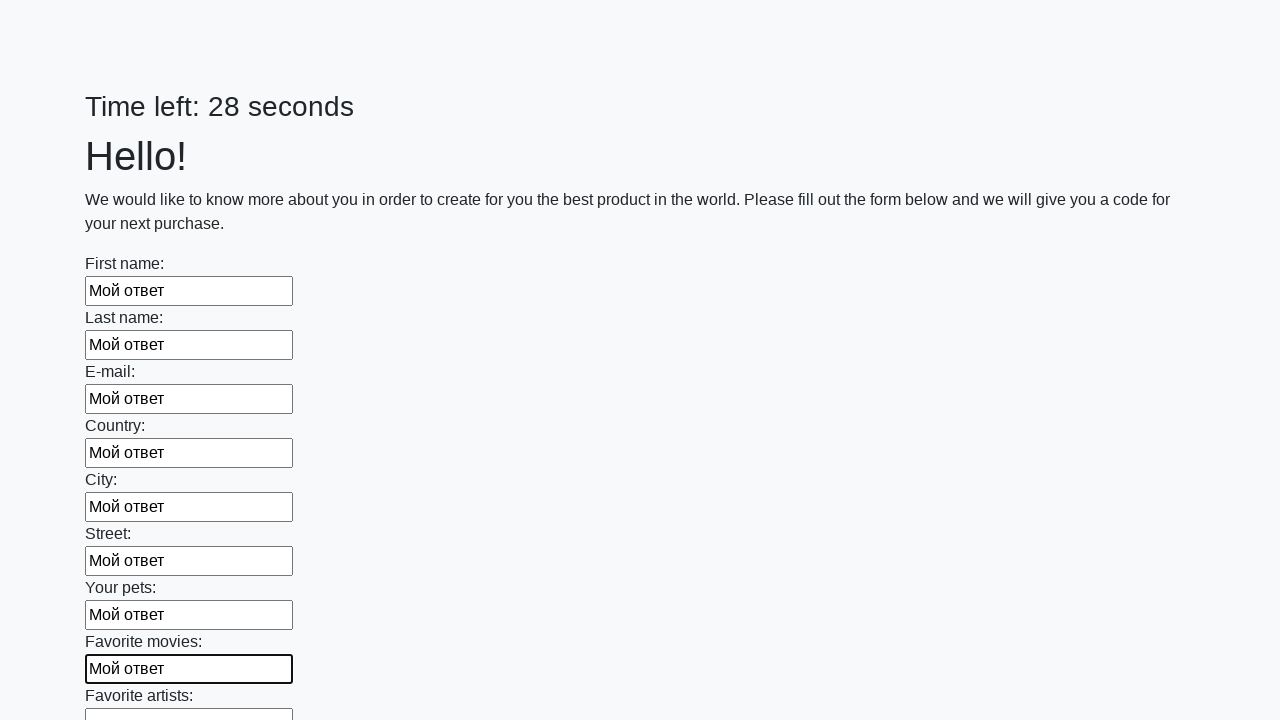

Filled input field with 'Мой ответ' on input >> nth=8
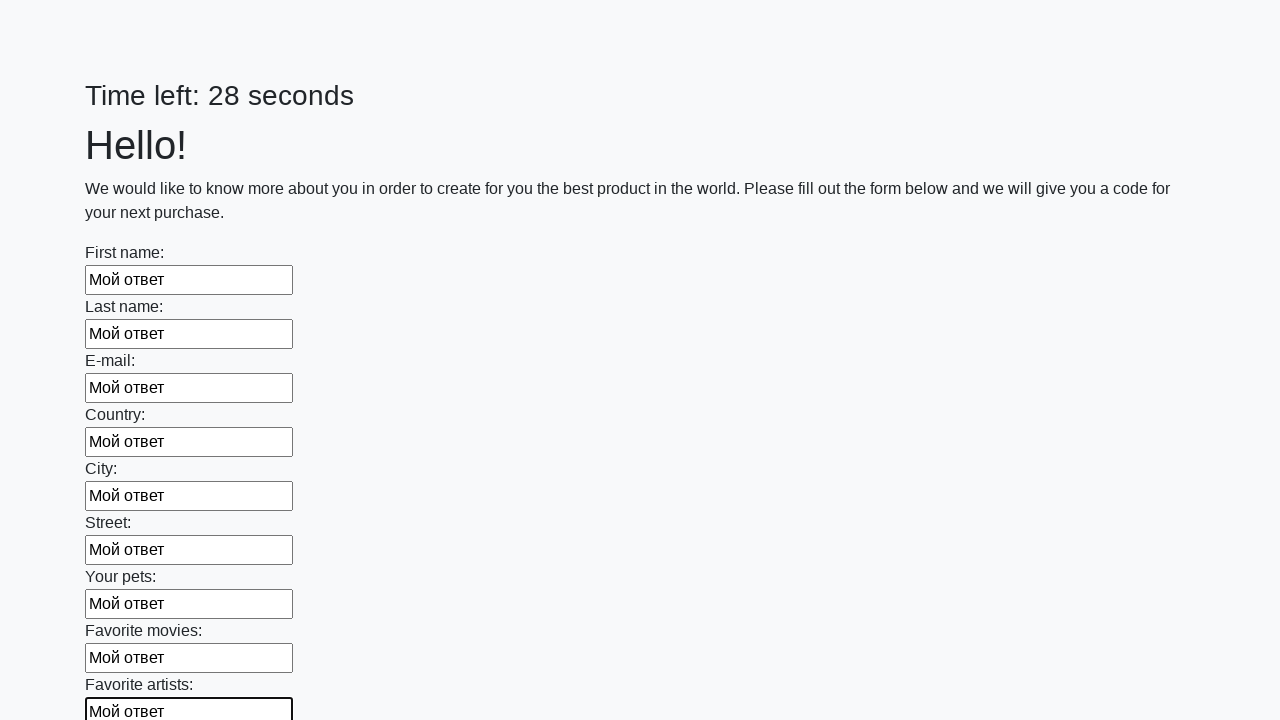

Filled input field with 'Мой ответ' on input >> nth=9
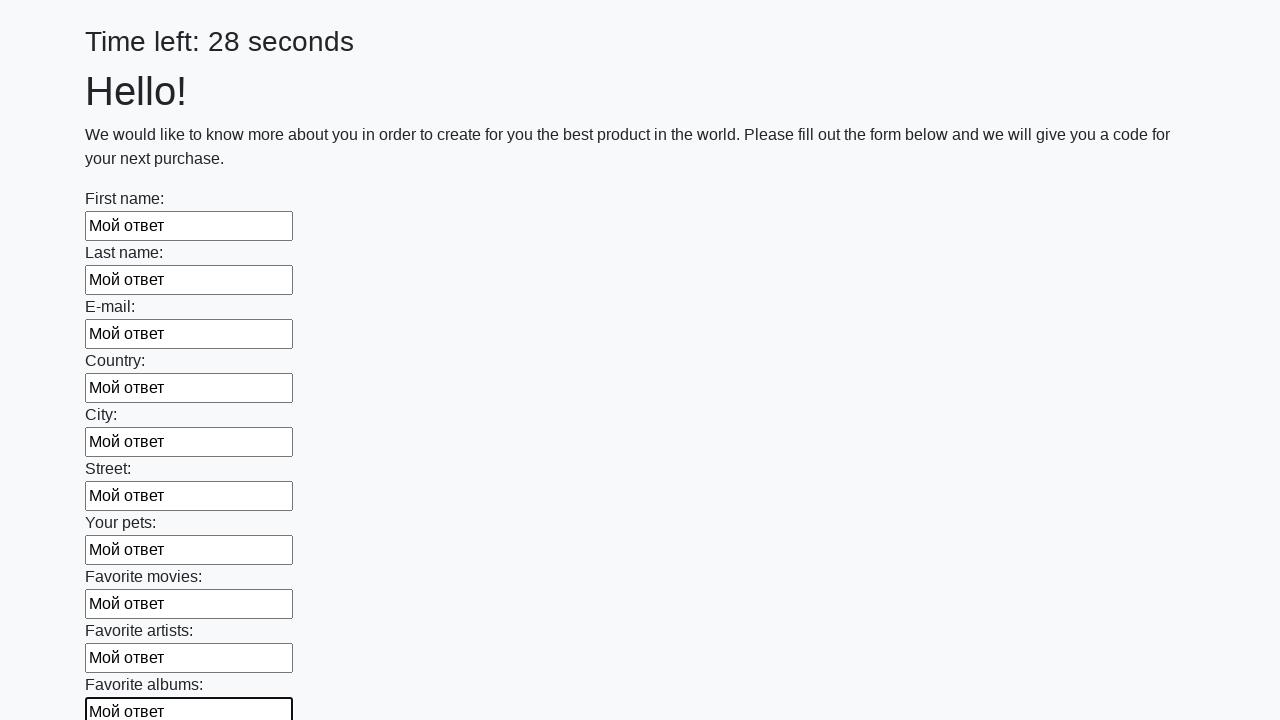

Filled input field with 'Мой ответ' on input >> nth=10
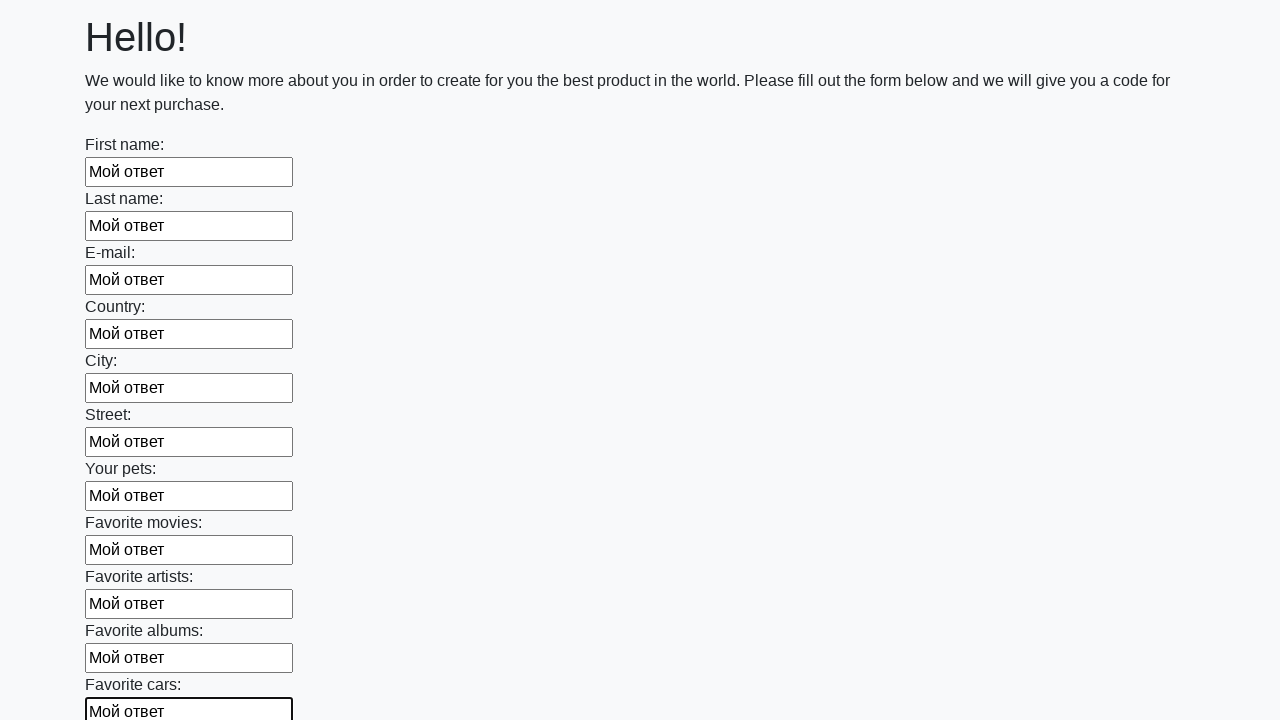

Filled input field with 'Мой ответ' on input >> nth=11
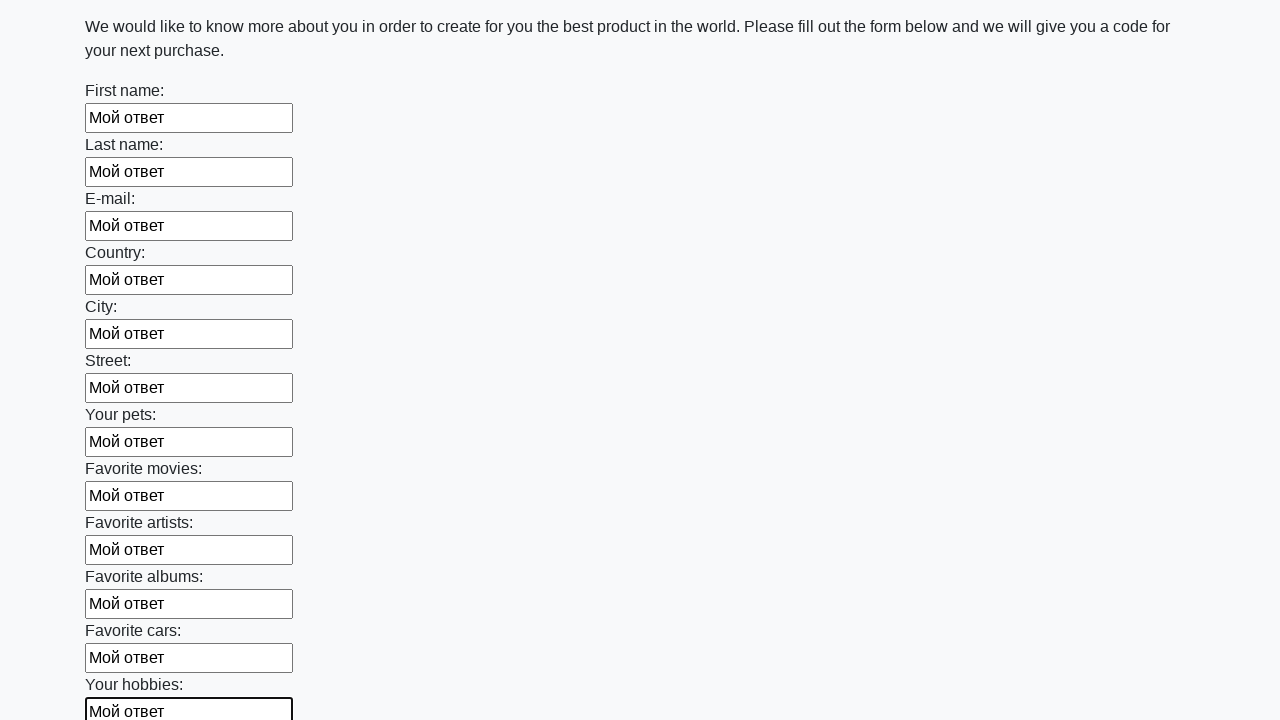

Filled input field with 'Мой ответ' on input >> nth=12
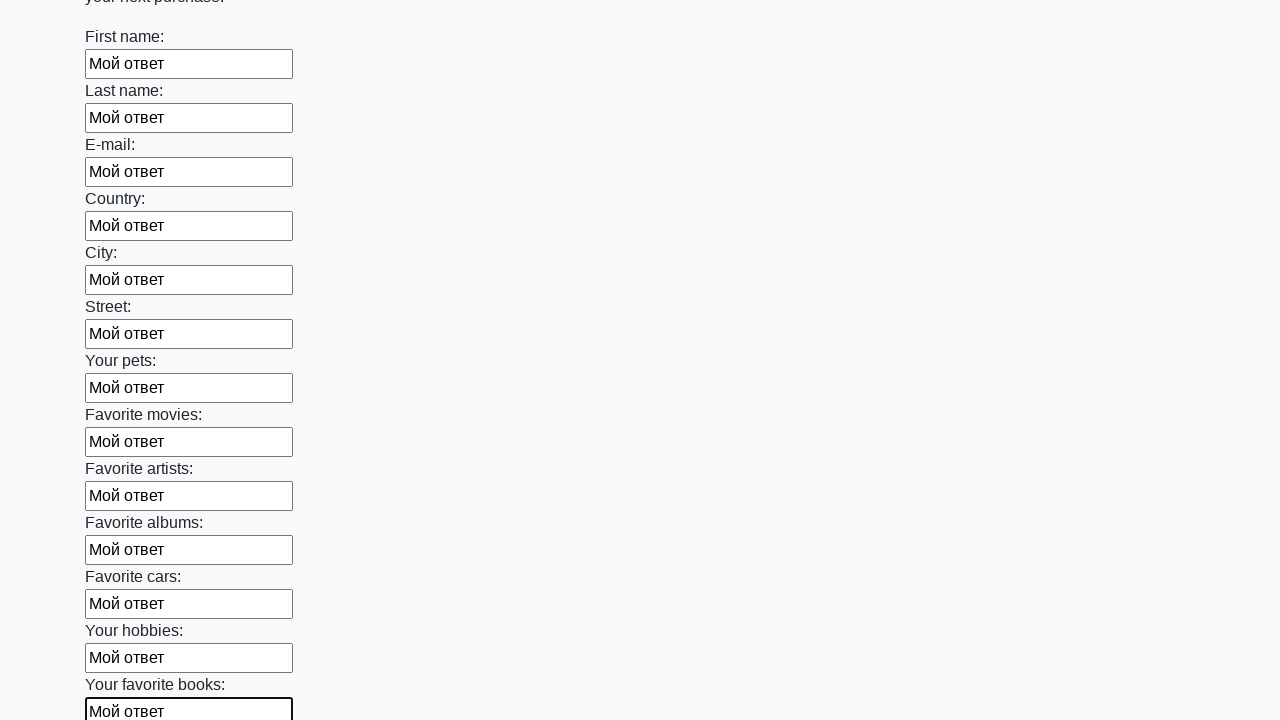

Filled input field with 'Мой ответ' on input >> nth=13
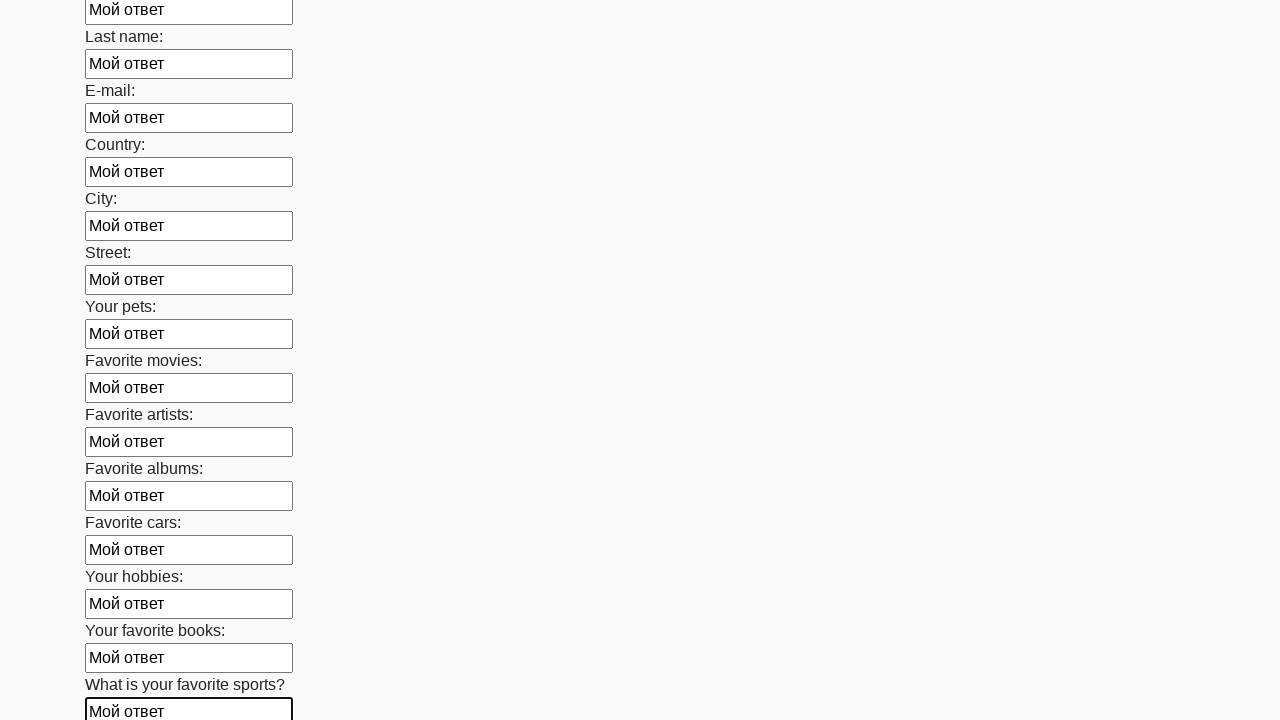

Filled input field with 'Мой ответ' on input >> nth=14
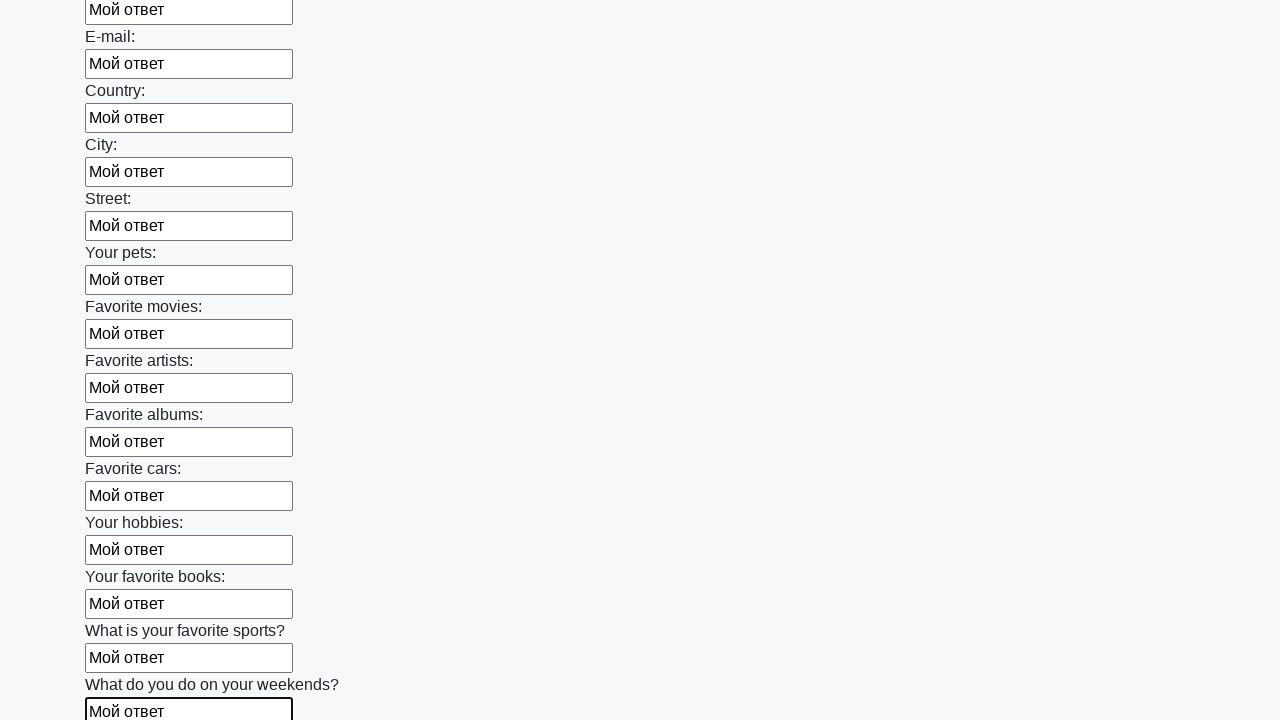

Filled input field with 'Мой ответ' on input >> nth=15
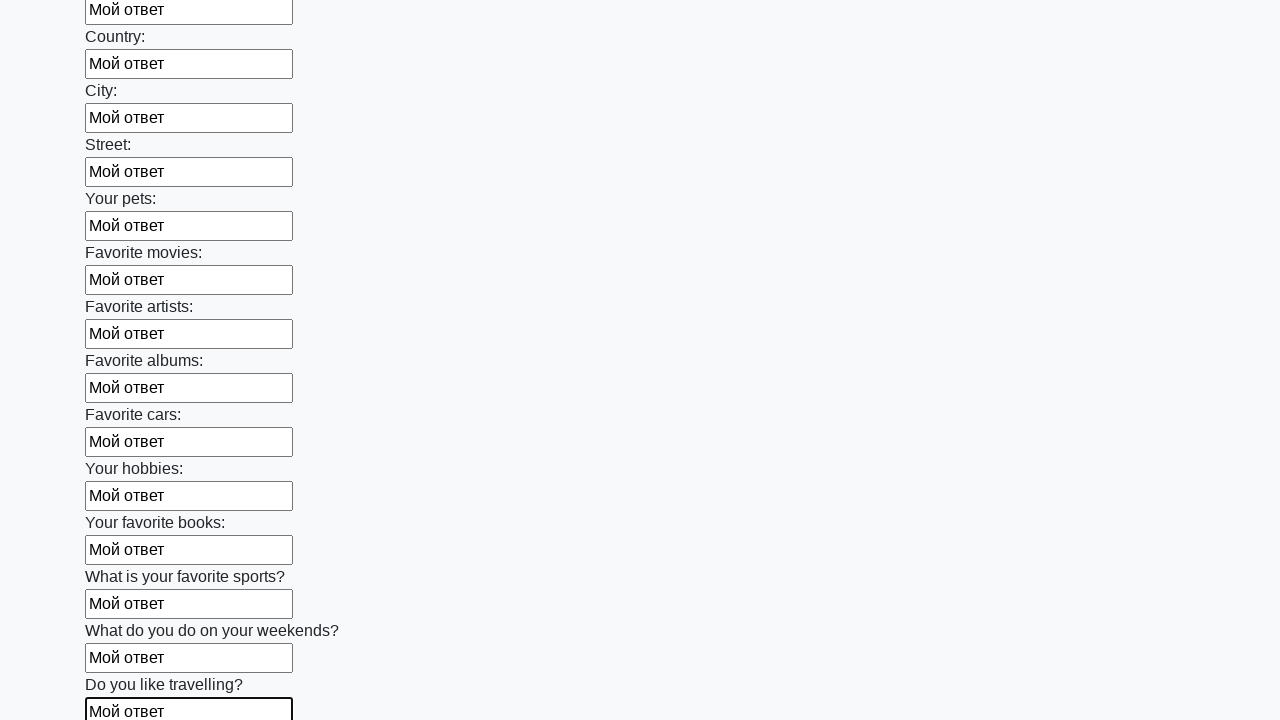

Filled input field with 'Мой ответ' on input >> nth=16
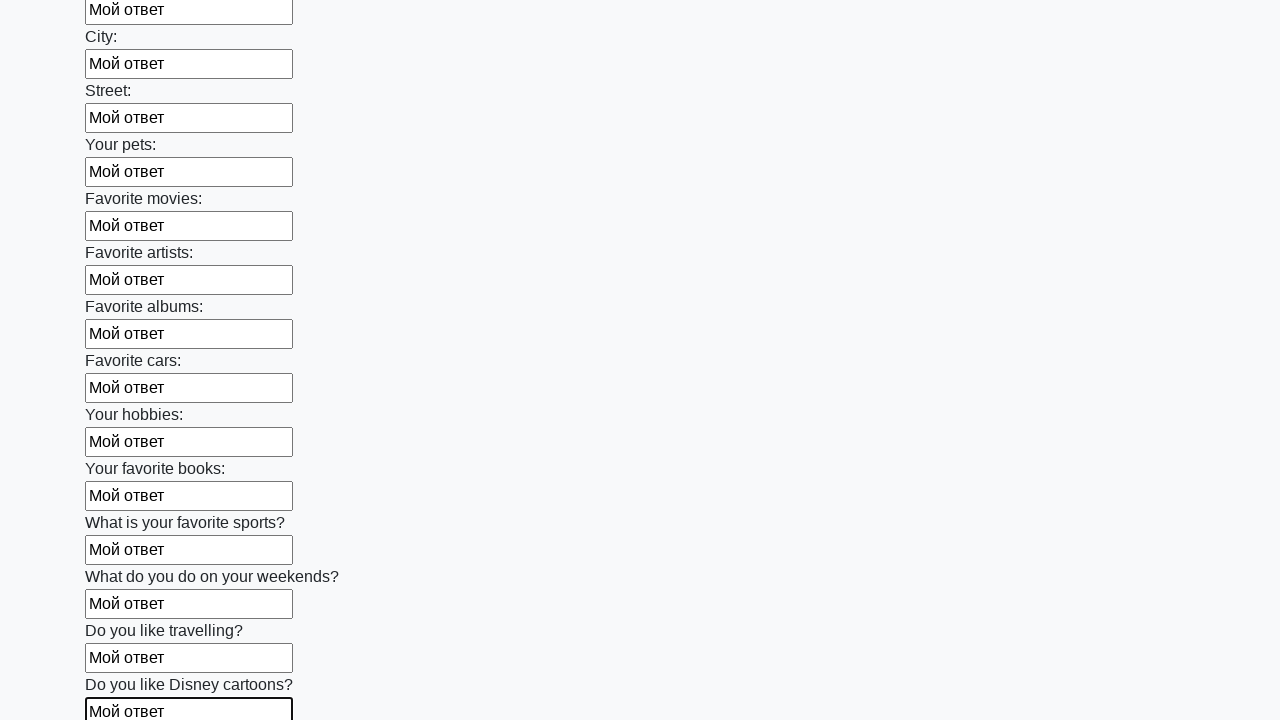

Filled input field with 'Мой ответ' on input >> nth=17
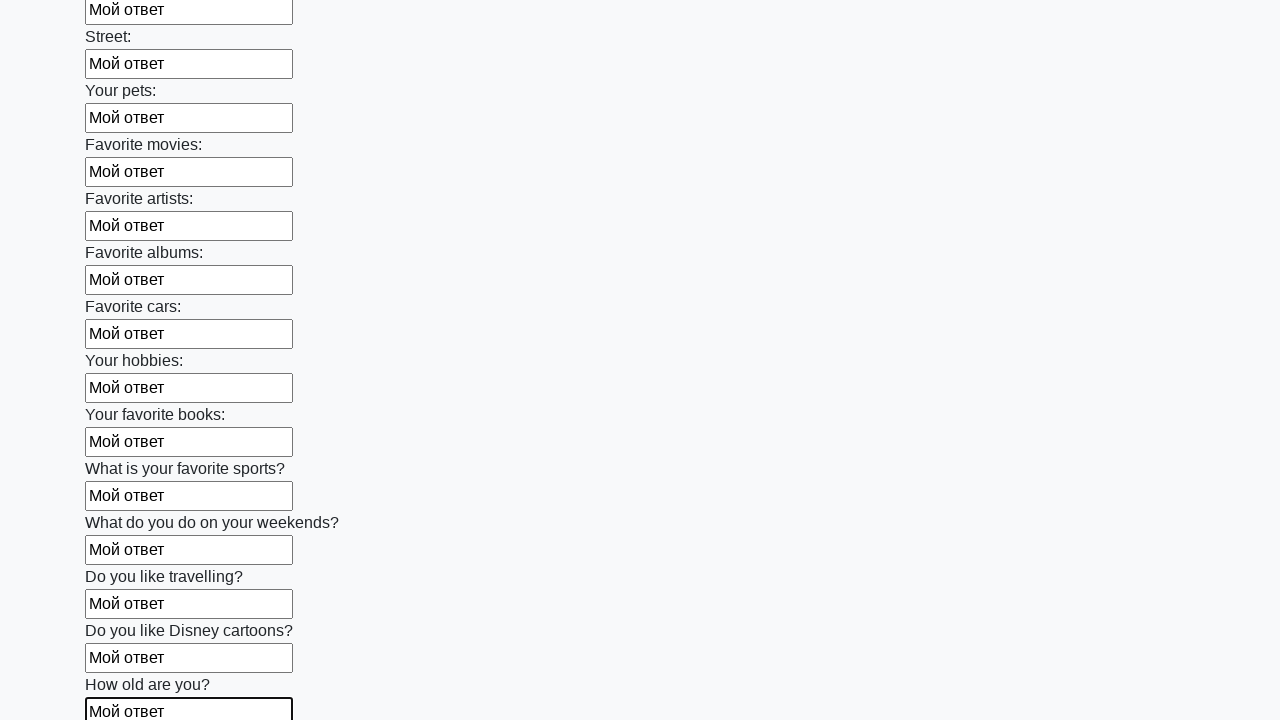

Filled input field with 'Мой ответ' on input >> nth=18
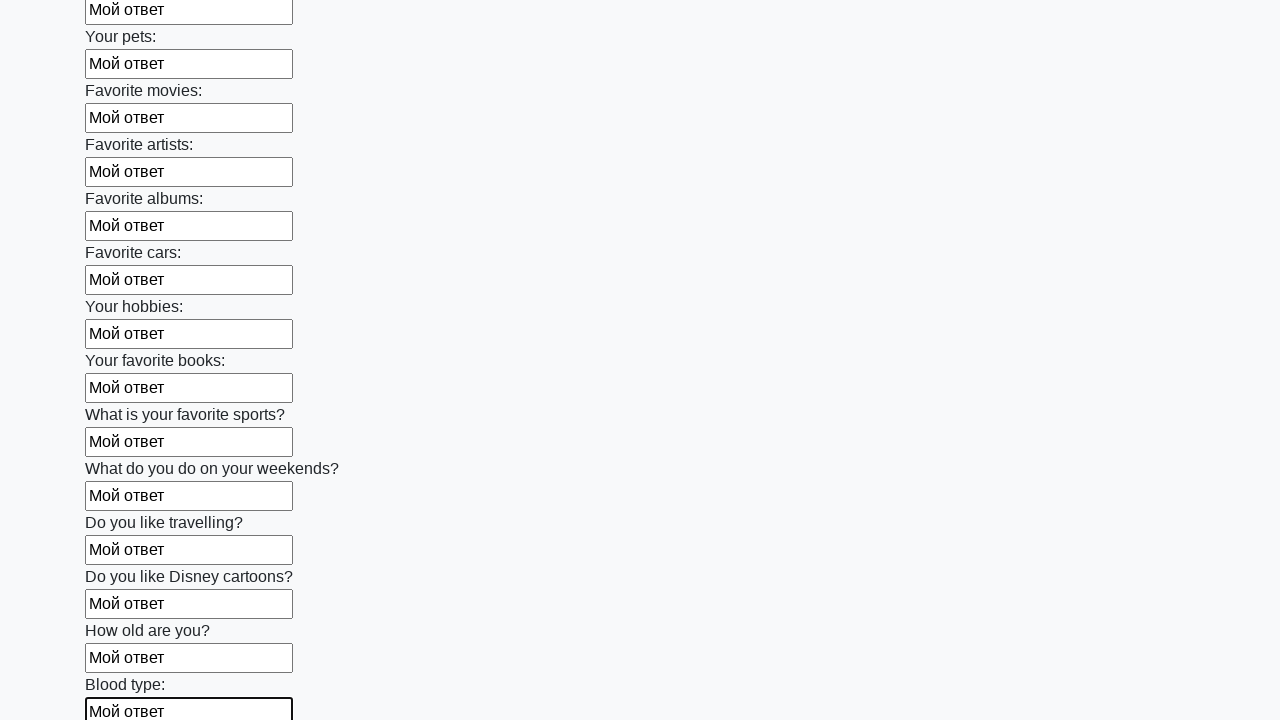

Filled input field with 'Мой ответ' on input >> nth=19
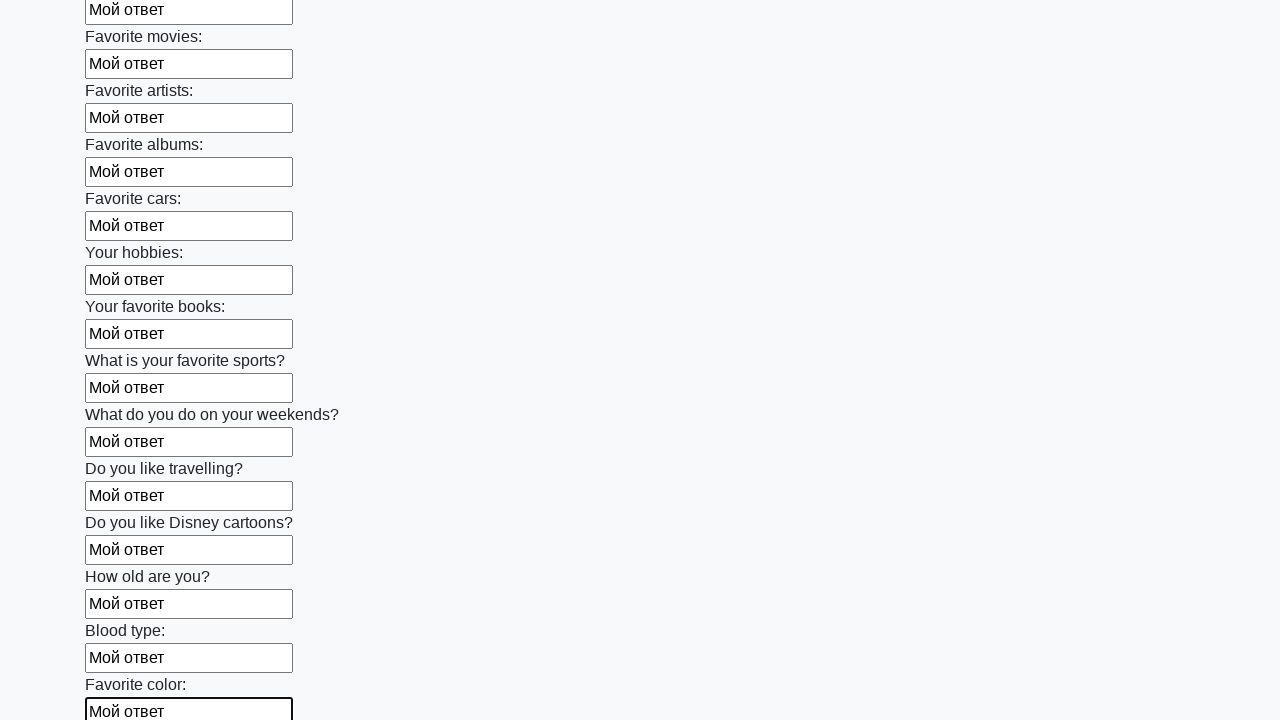

Filled input field with 'Мой ответ' on input >> nth=20
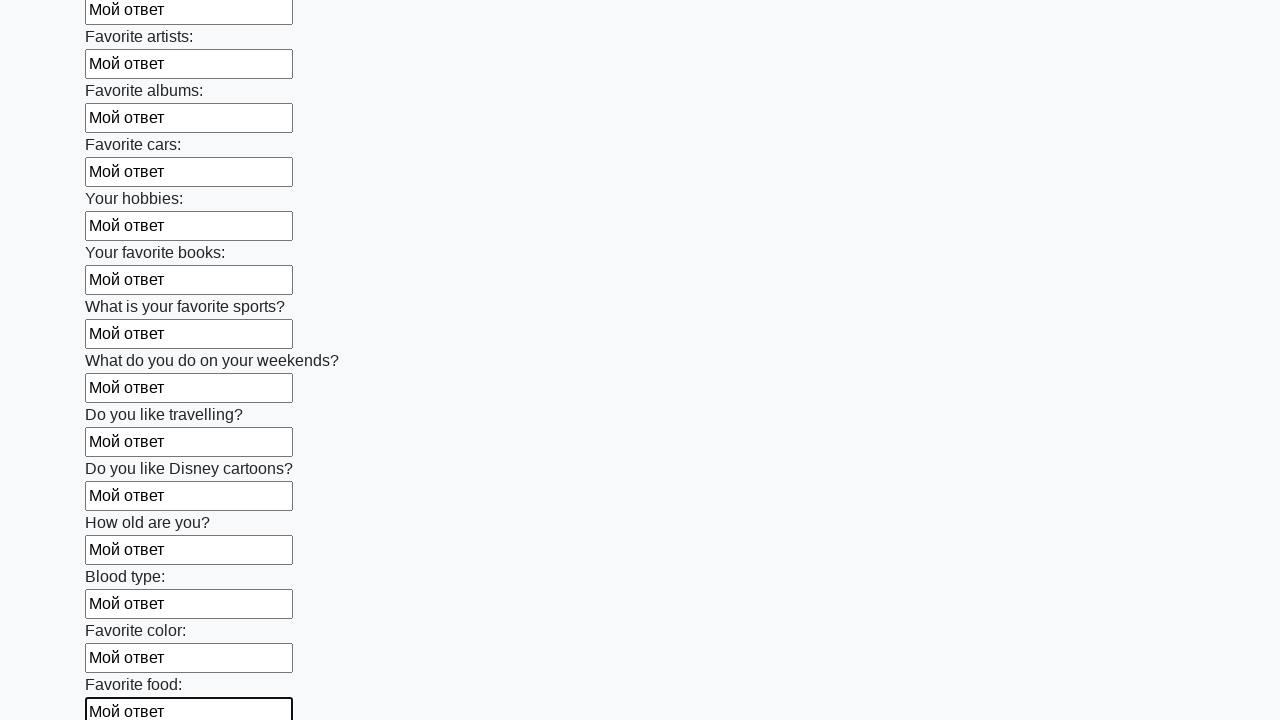

Filled input field with 'Мой ответ' on input >> nth=21
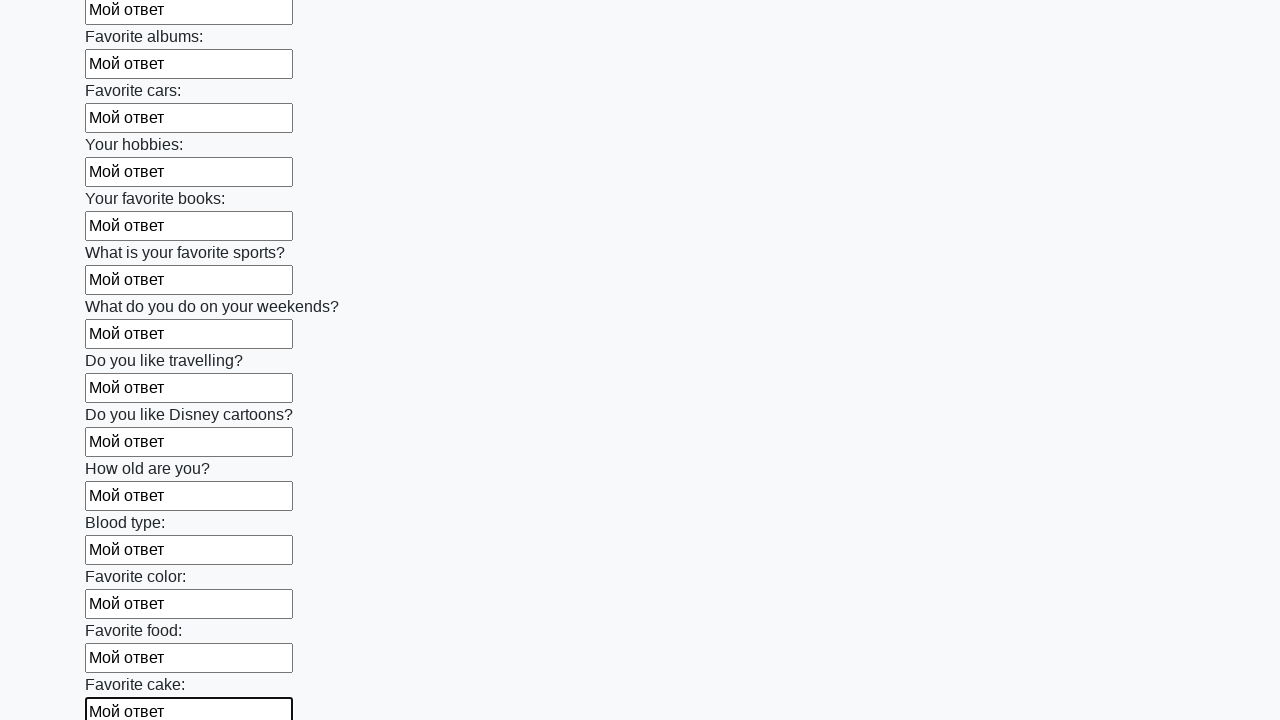

Filled input field with 'Мой ответ' on input >> nth=22
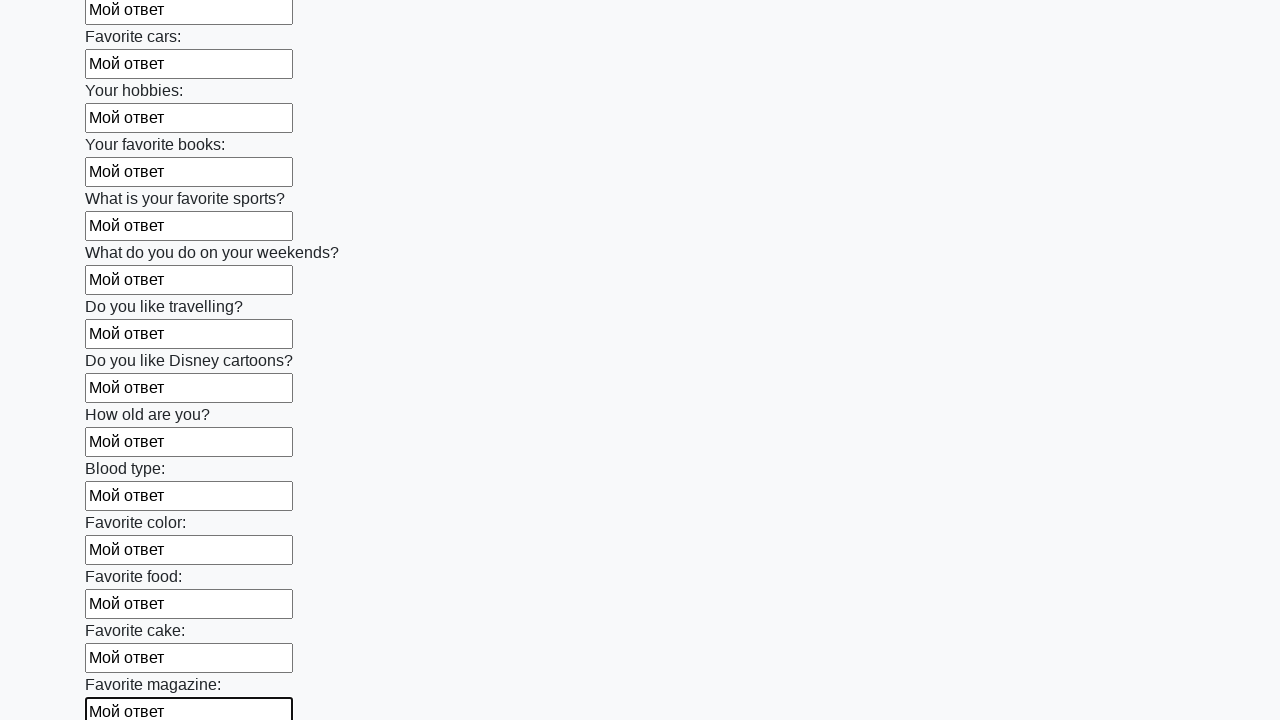

Filled input field with 'Мой ответ' on input >> nth=23
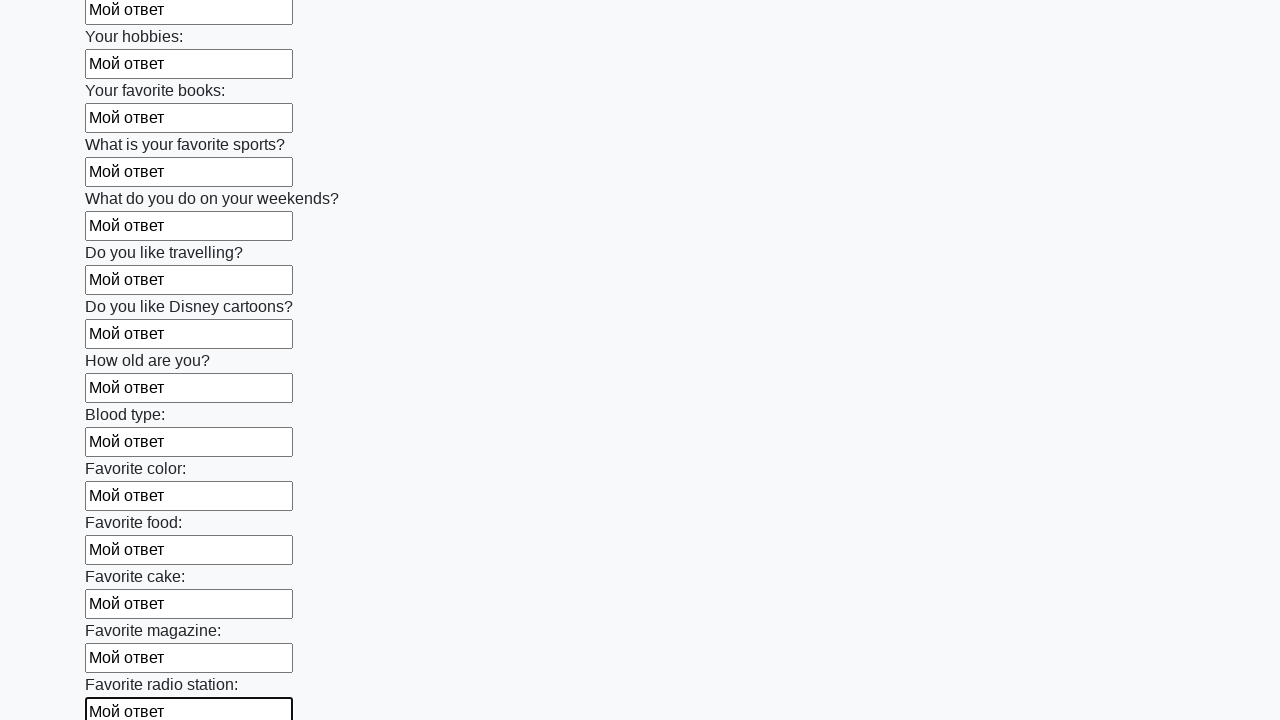

Filled input field with 'Мой ответ' on input >> nth=24
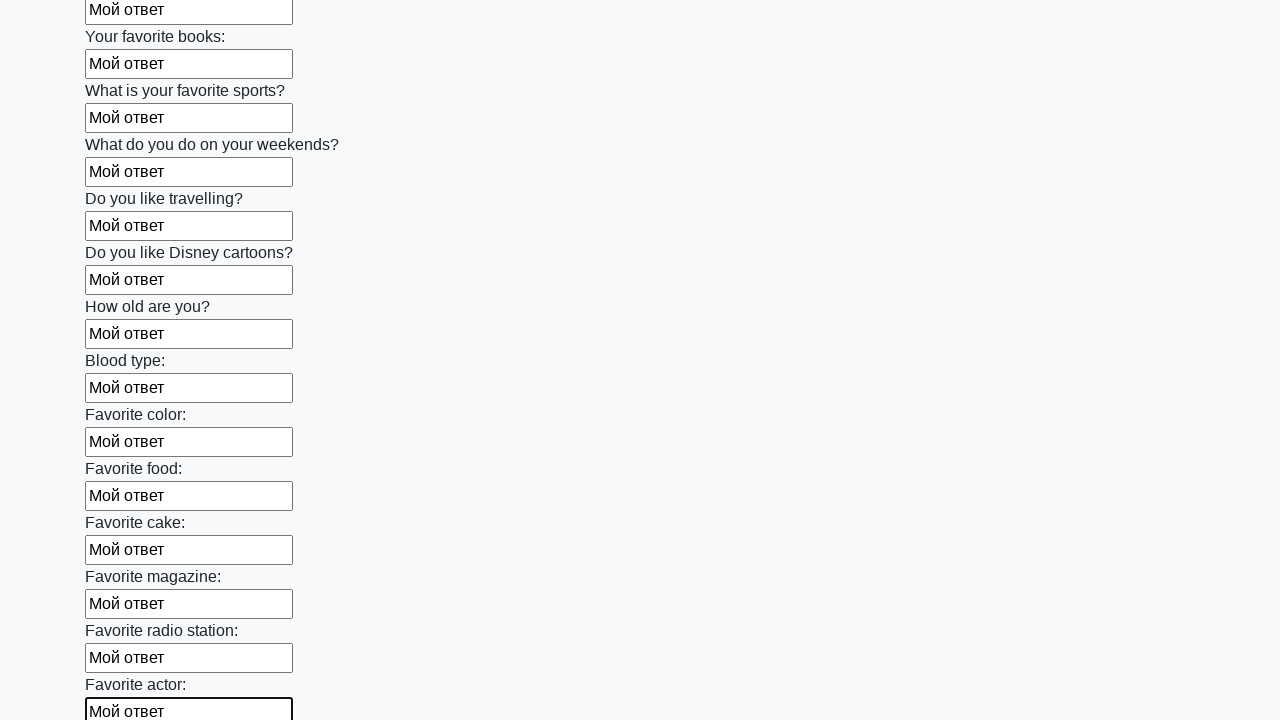

Filled input field with 'Мой ответ' on input >> nth=25
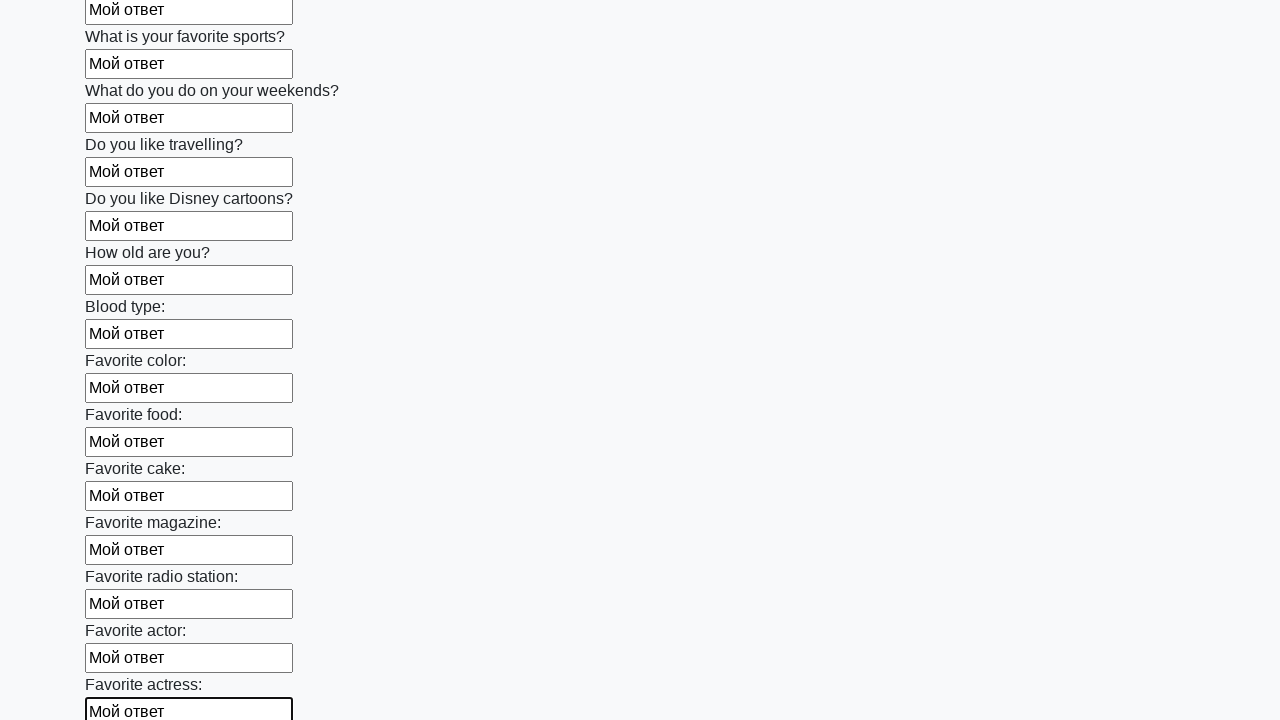

Filled input field with 'Мой ответ' on input >> nth=26
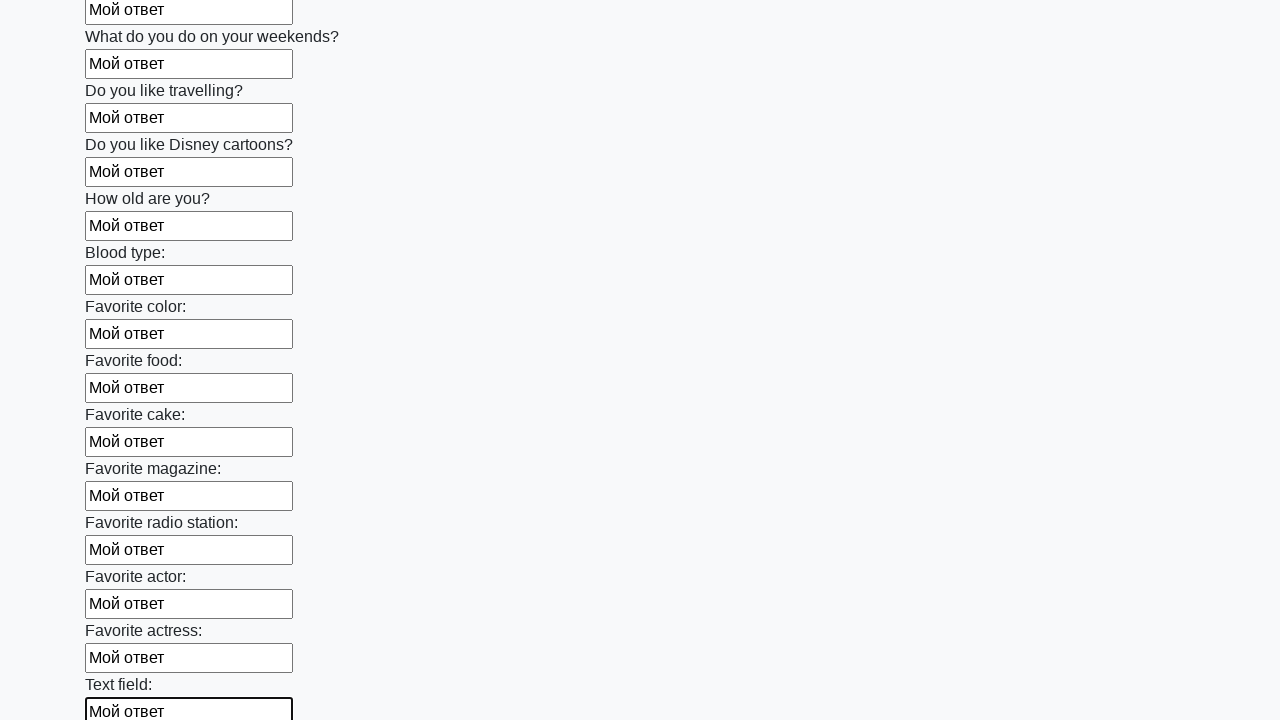

Filled input field with 'Мой ответ' on input >> nth=27
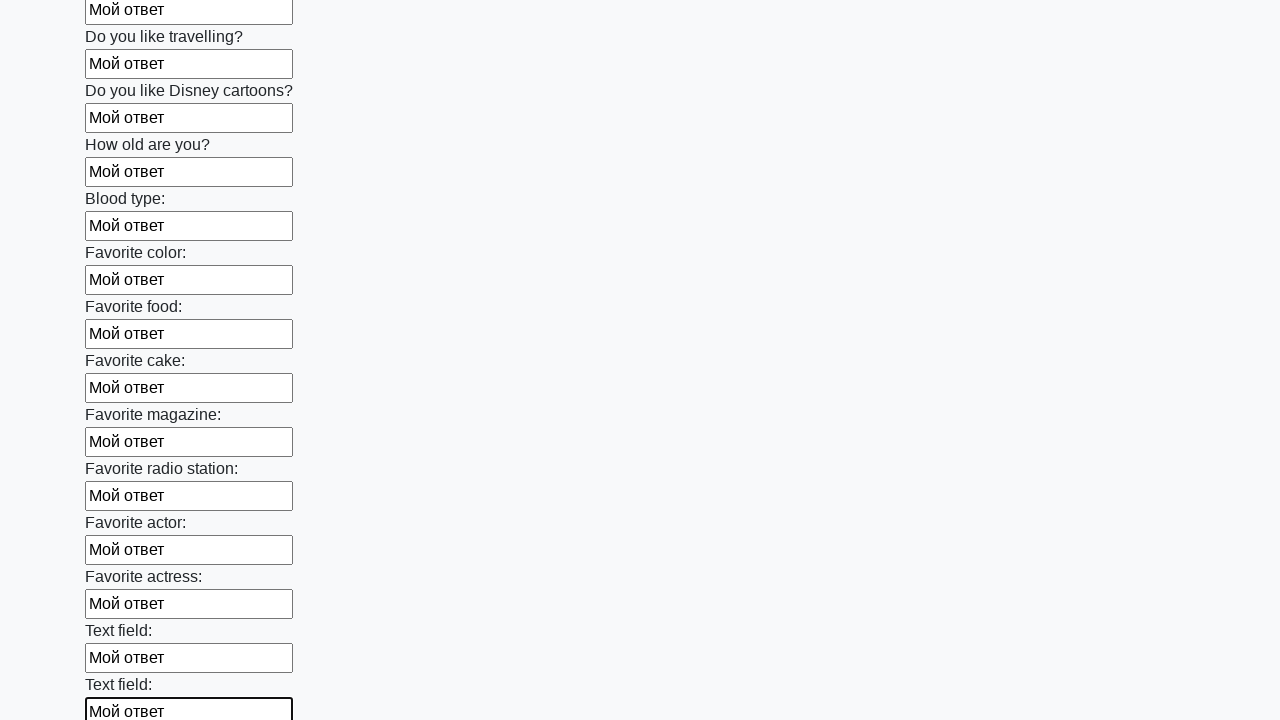

Filled input field with 'Мой ответ' on input >> nth=28
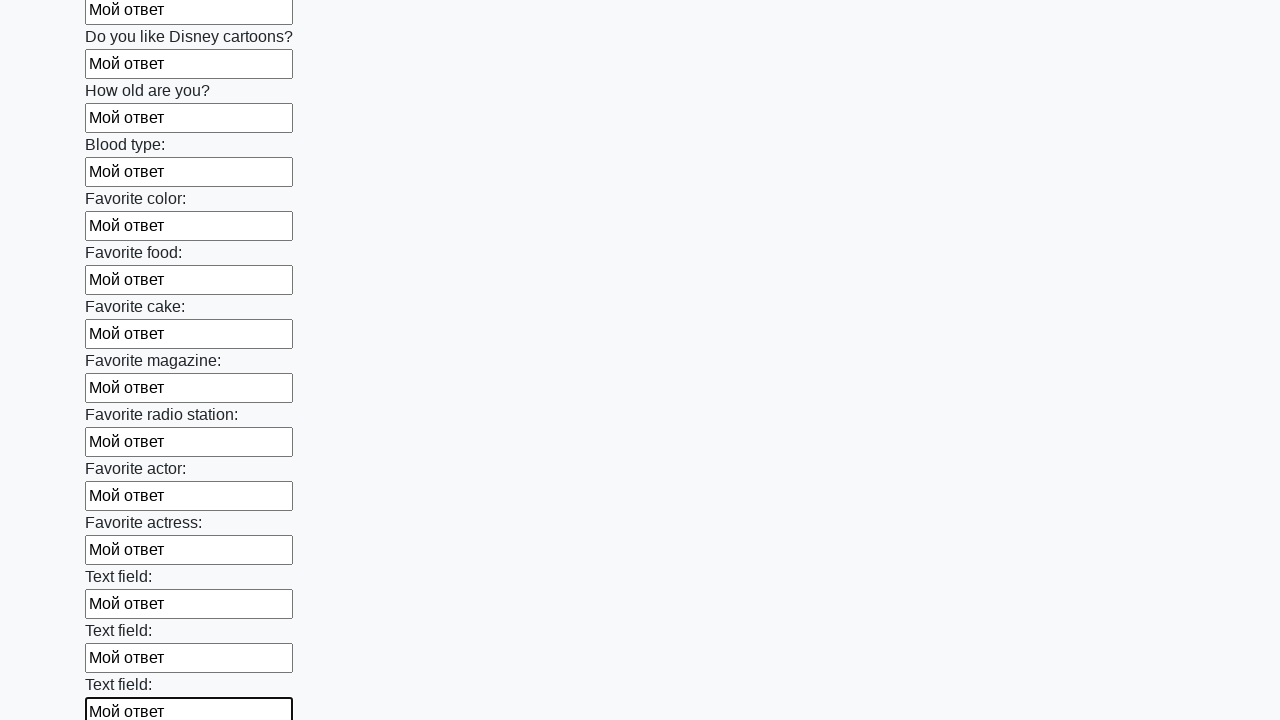

Filled input field with 'Мой ответ' on input >> nth=29
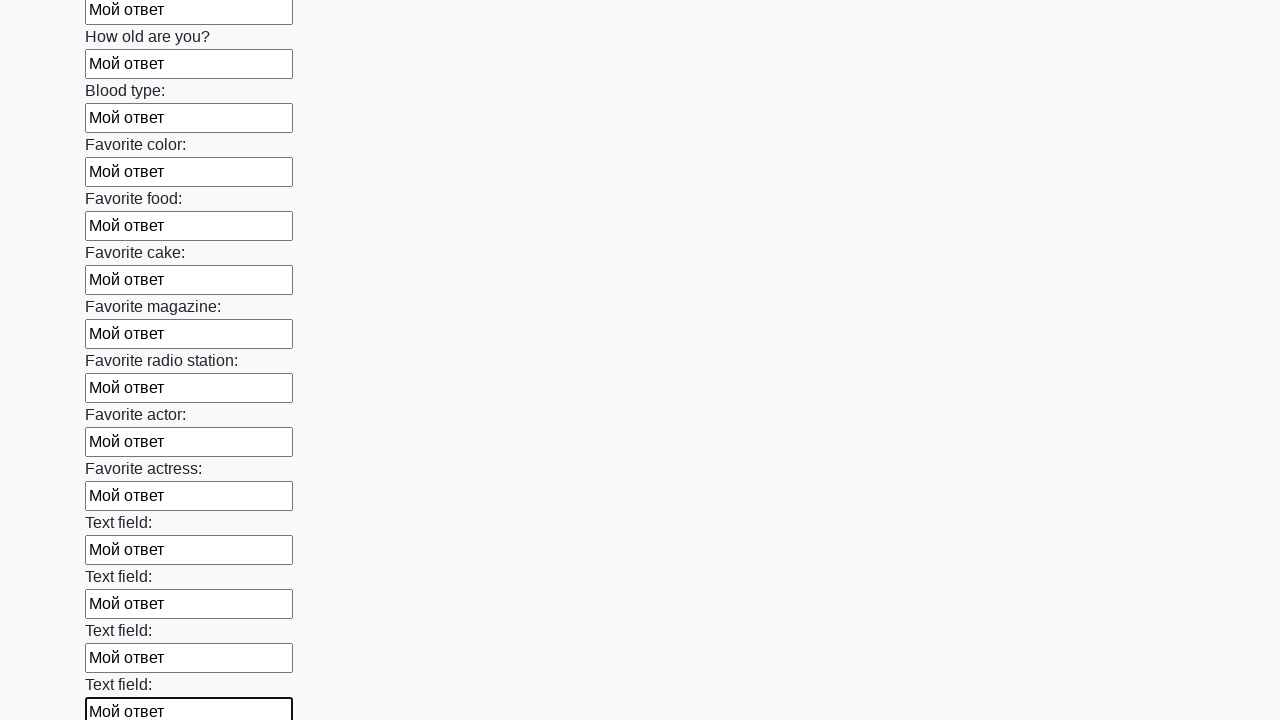

Filled input field with 'Мой ответ' on input >> nth=30
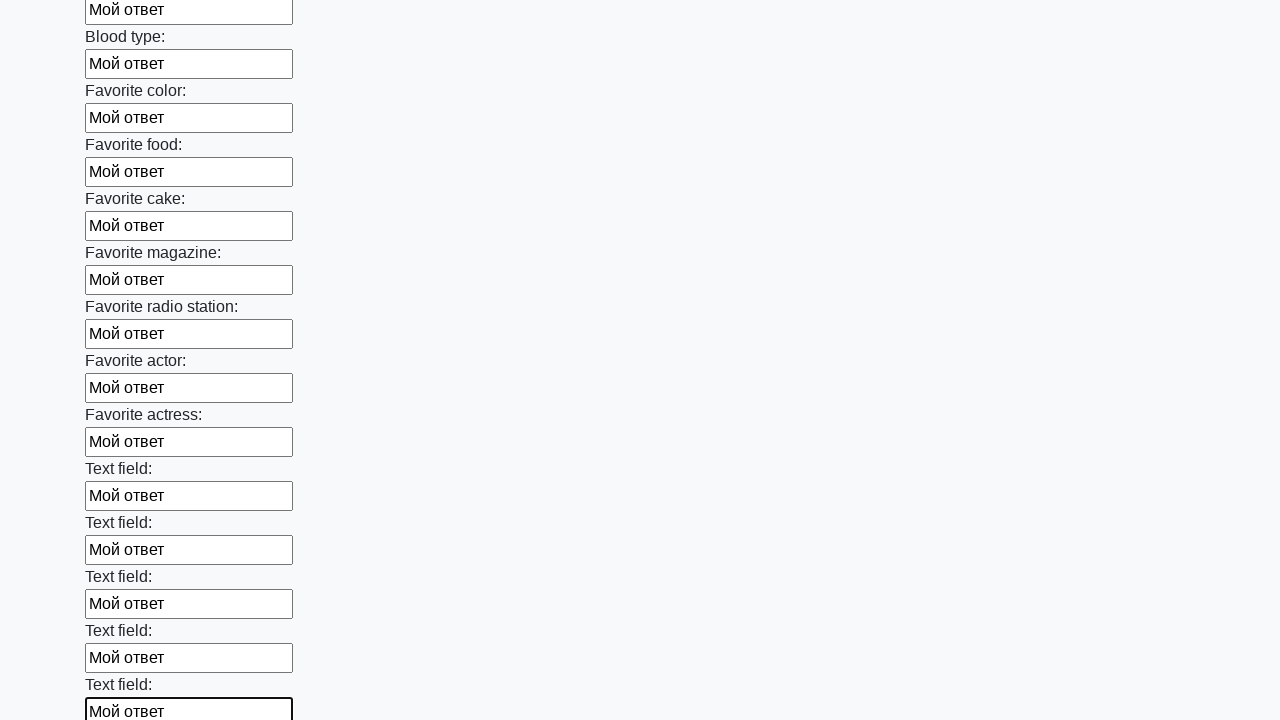

Filled input field with 'Мой ответ' on input >> nth=31
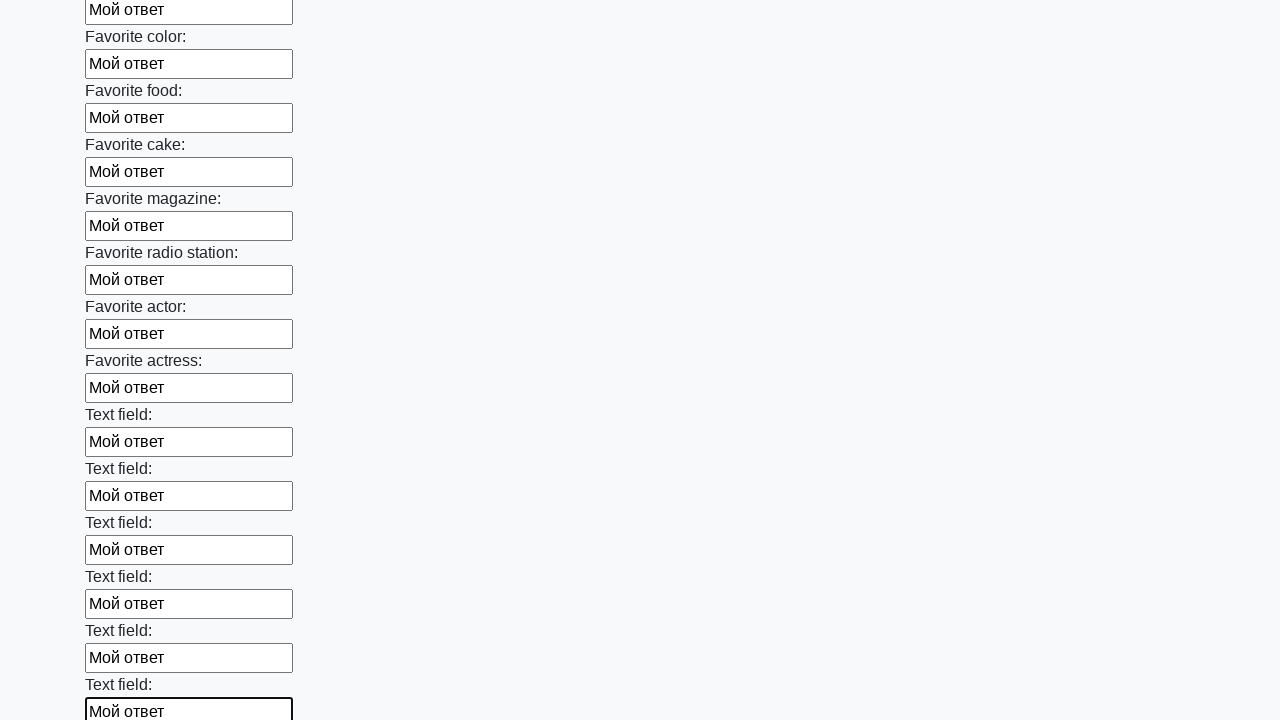

Filled input field with 'Мой ответ' on input >> nth=32
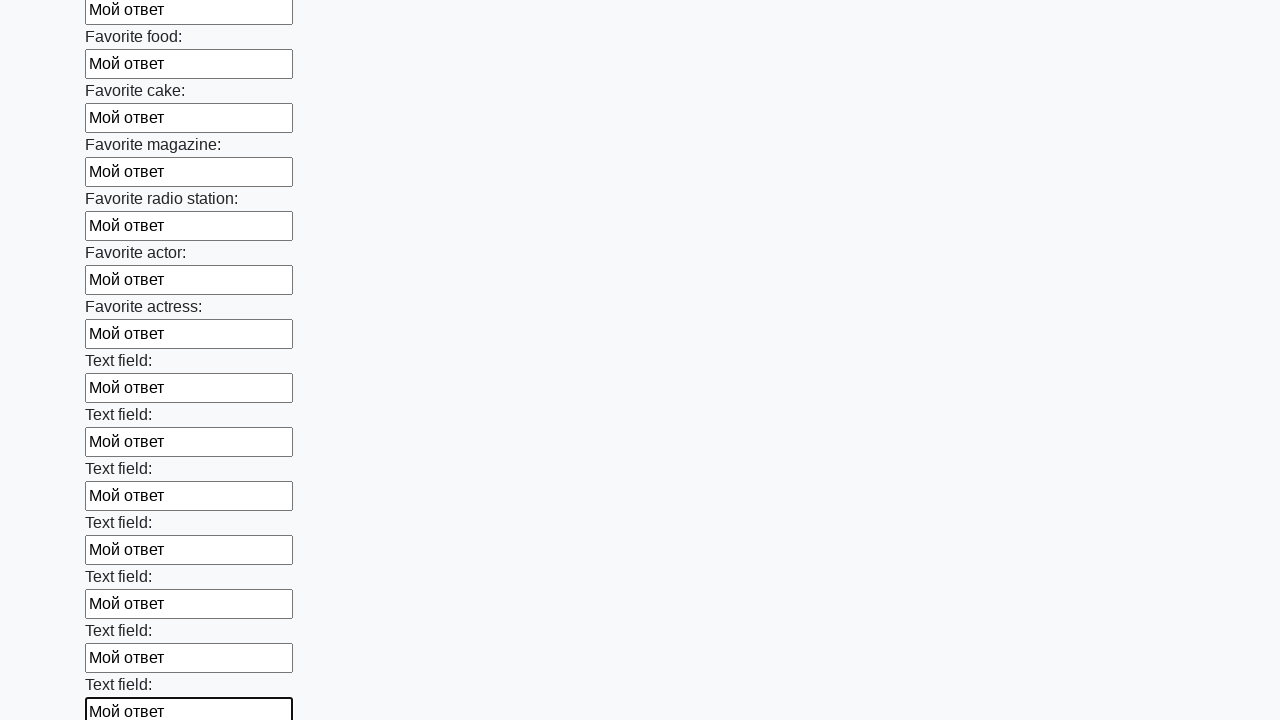

Filled input field with 'Мой ответ' on input >> nth=33
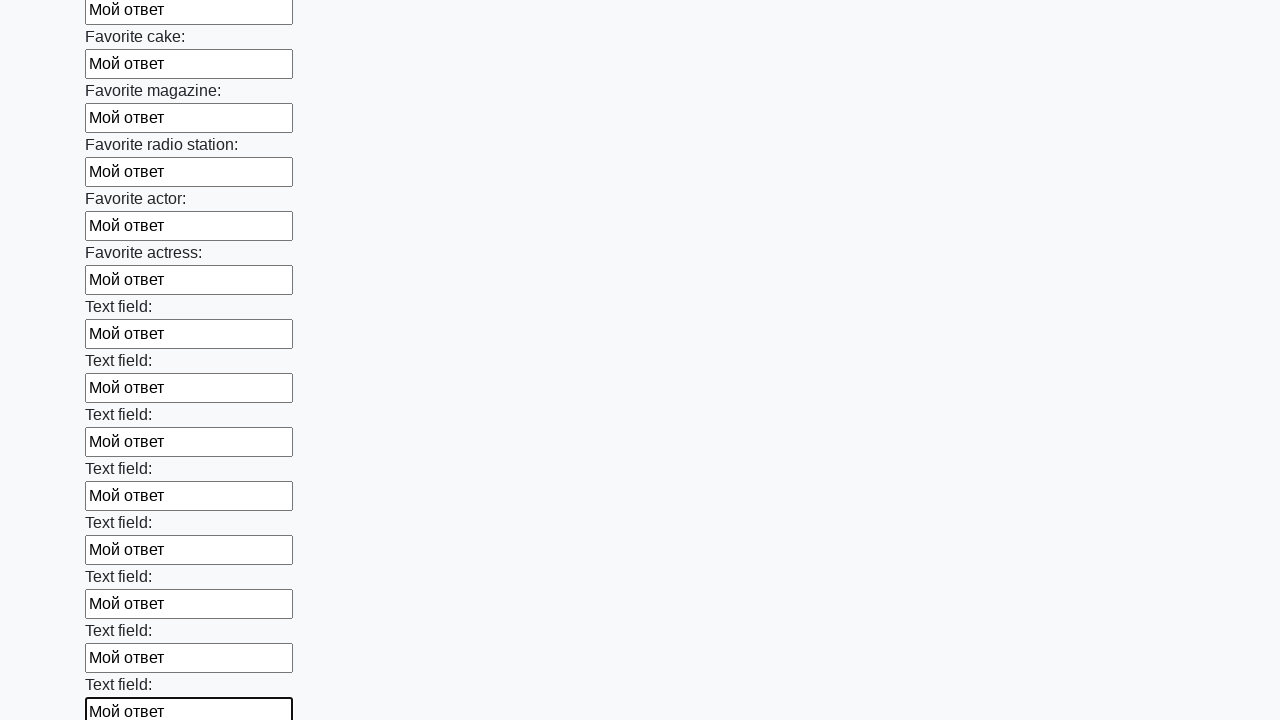

Filled input field with 'Мой ответ' on input >> nth=34
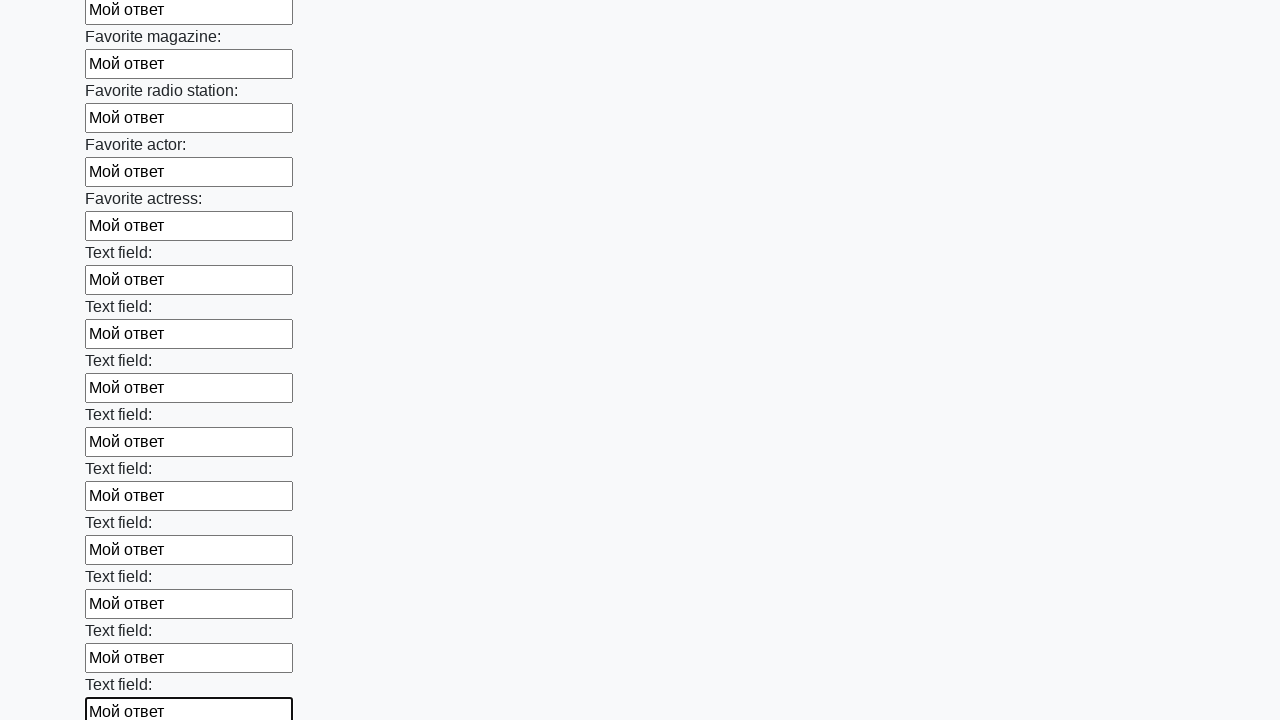

Filled input field with 'Мой ответ' on input >> nth=35
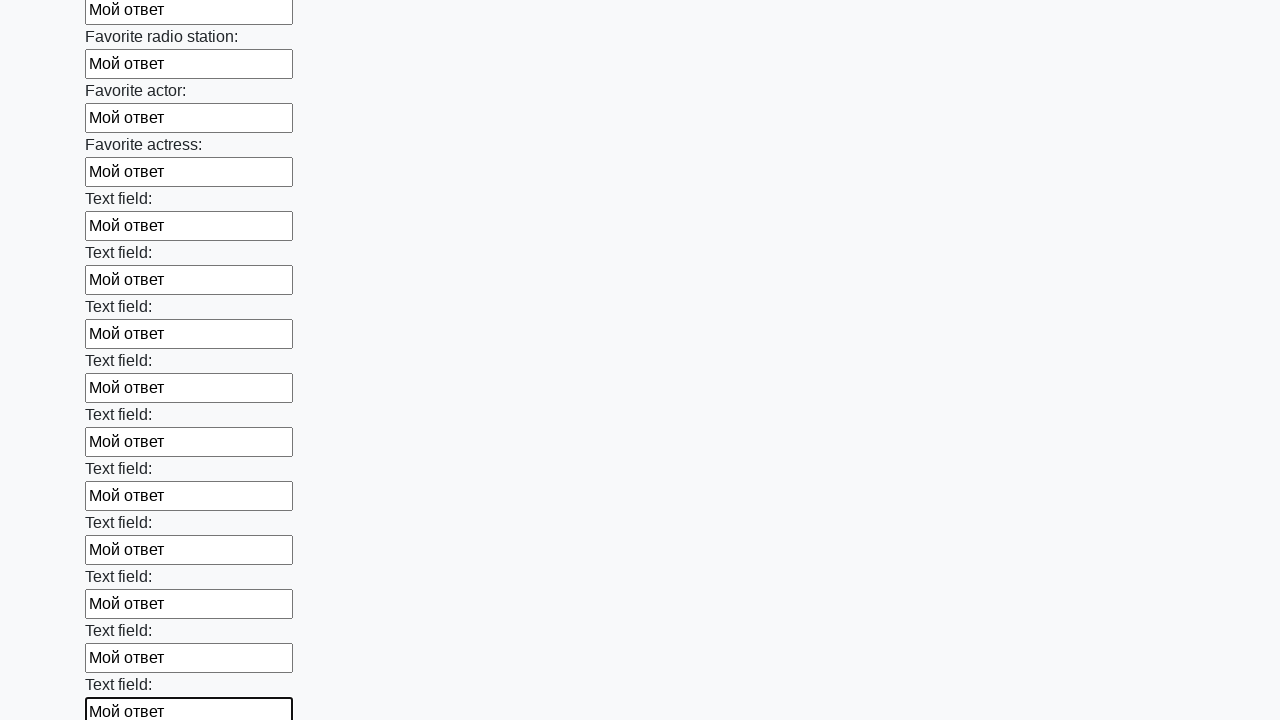

Filled input field with 'Мой ответ' on input >> nth=36
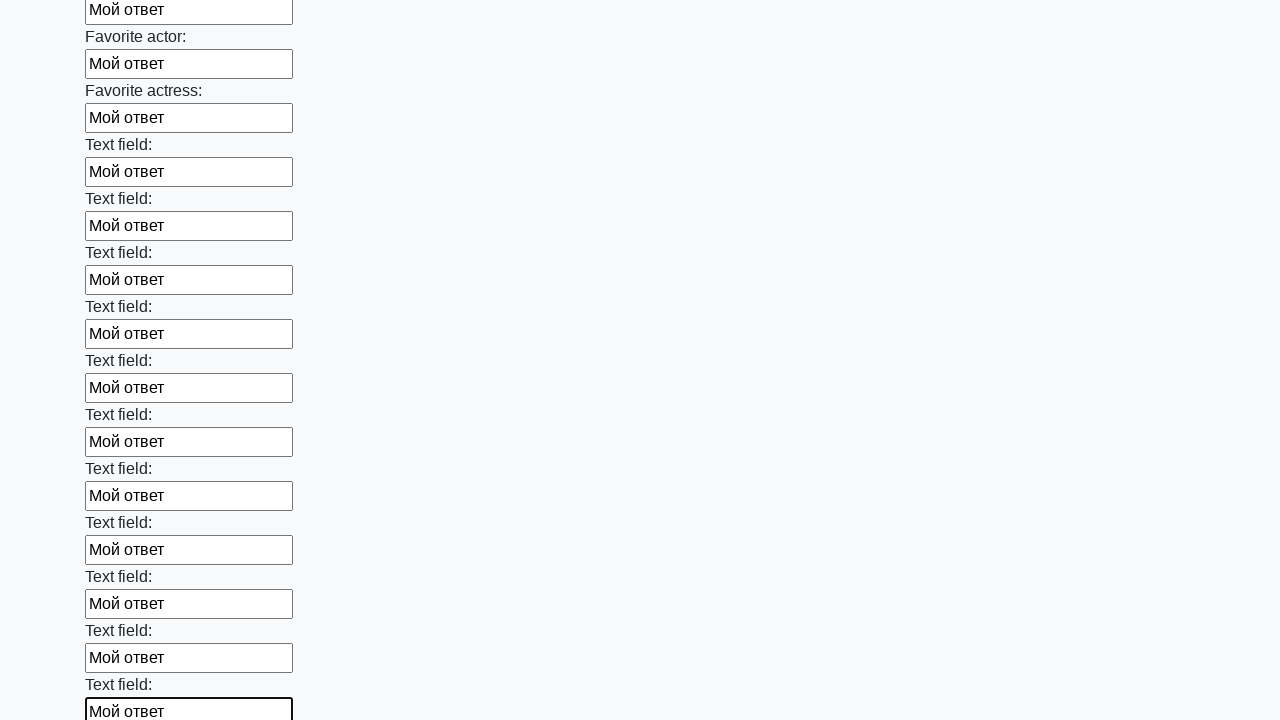

Filled input field with 'Мой ответ' on input >> nth=37
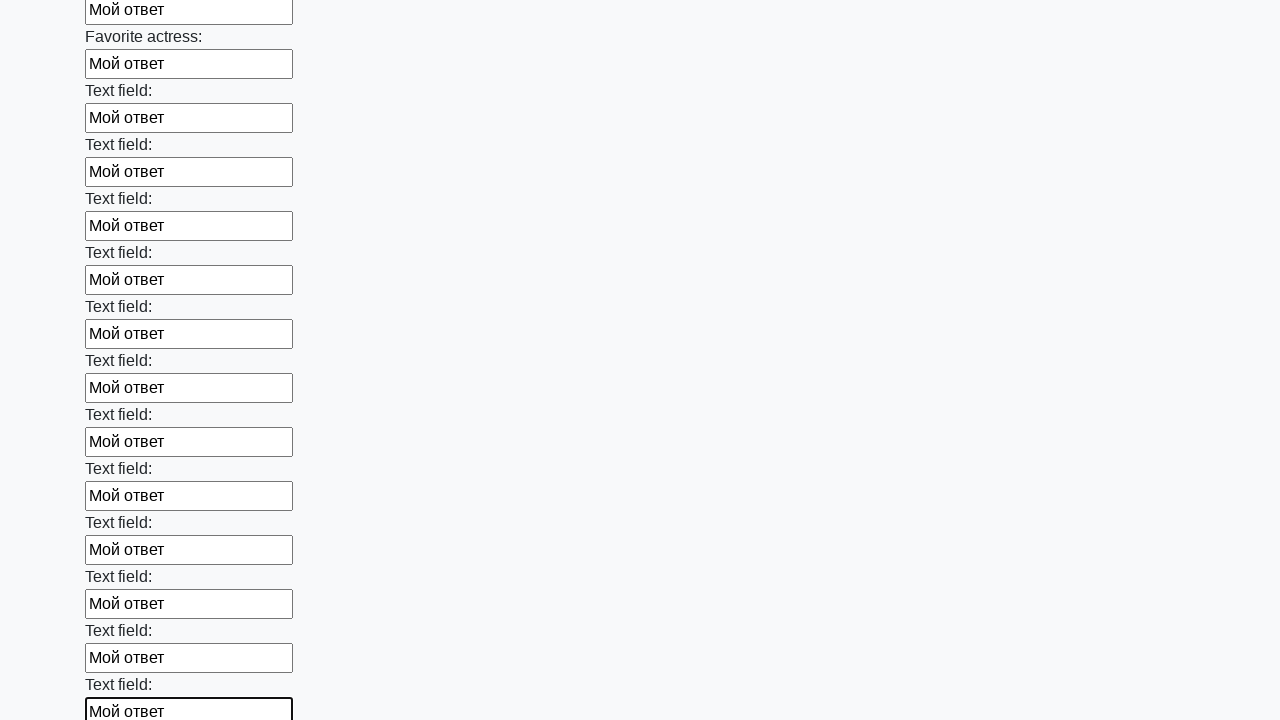

Filled input field with 'Мой ответ' on input >> nth=38
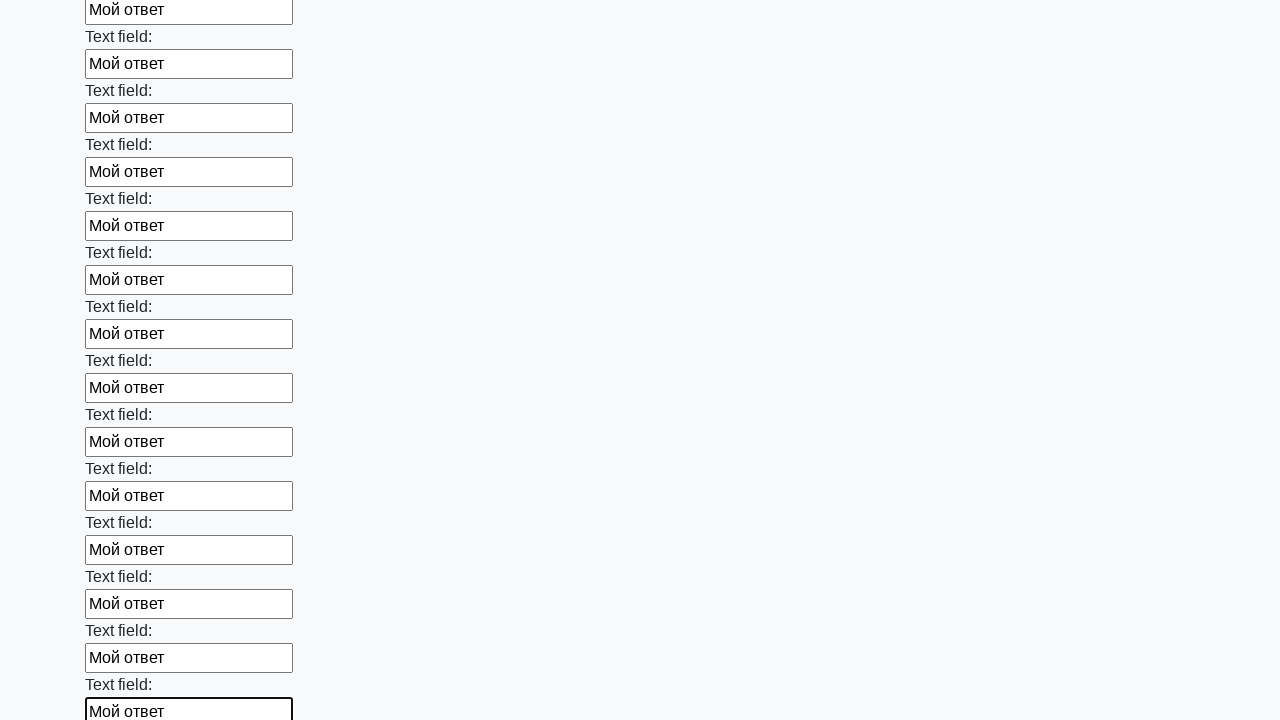

Filled input field with 'Мой ответ' on input >> nth=39
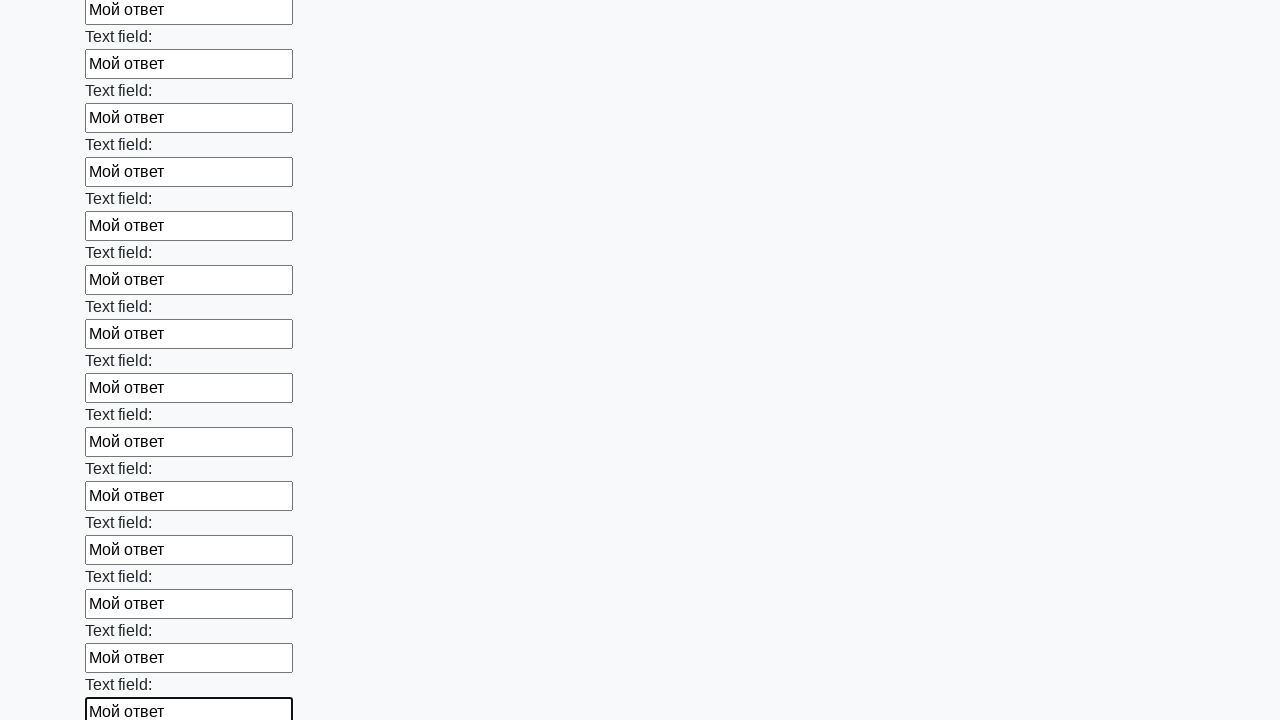

Filled input field with 'Мой ответ' on input >> nth=40
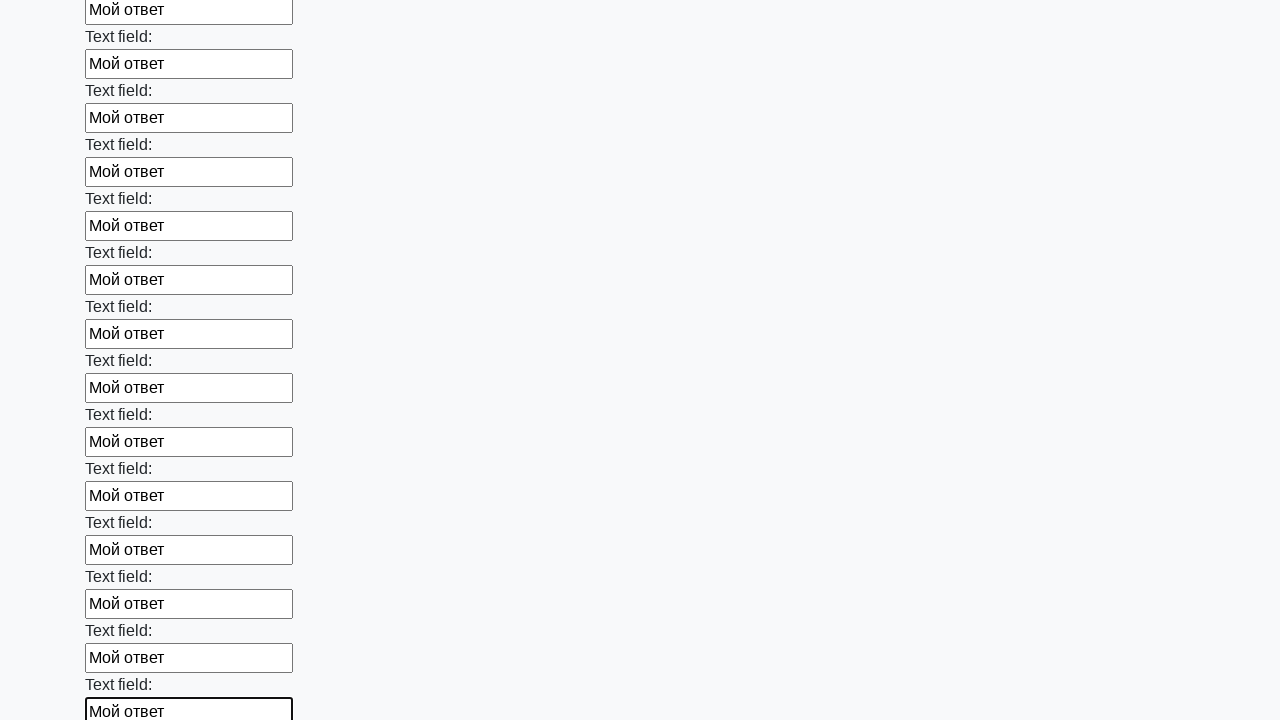

Filled input field with 'Мой ответ' on input >> nth=41
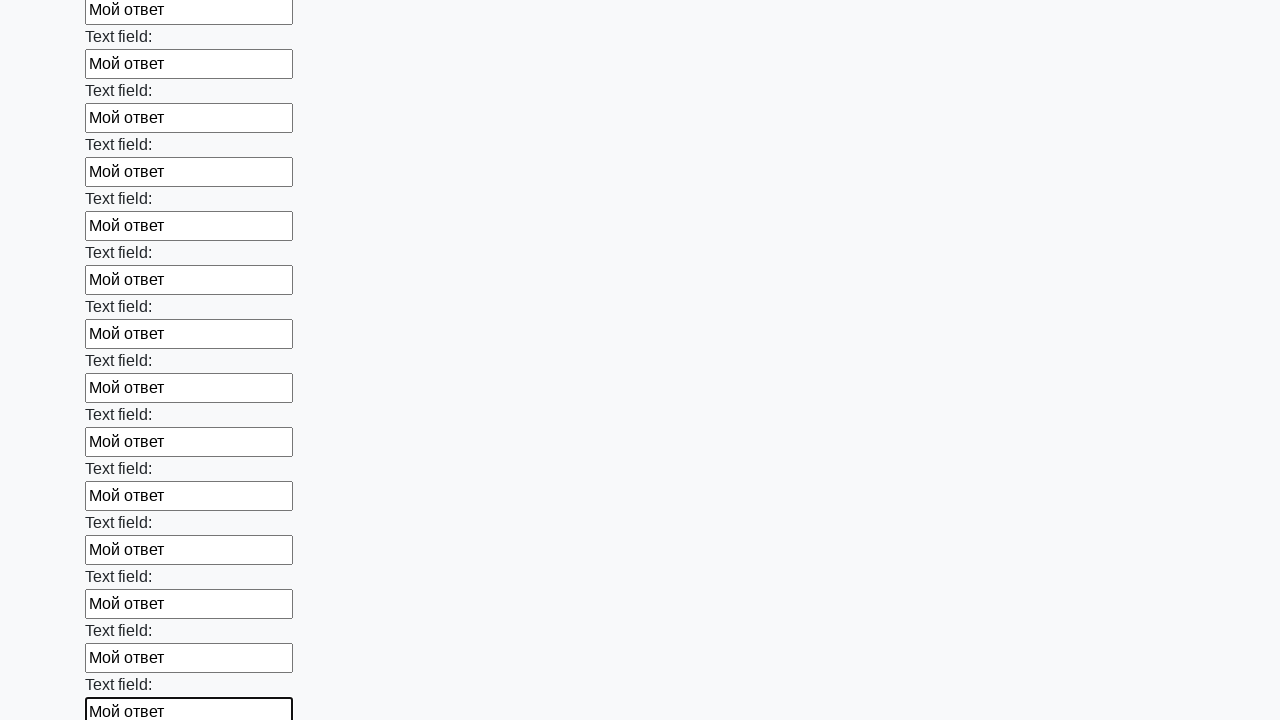

Filled input field with 'Мой ответ' on input >> nth=42
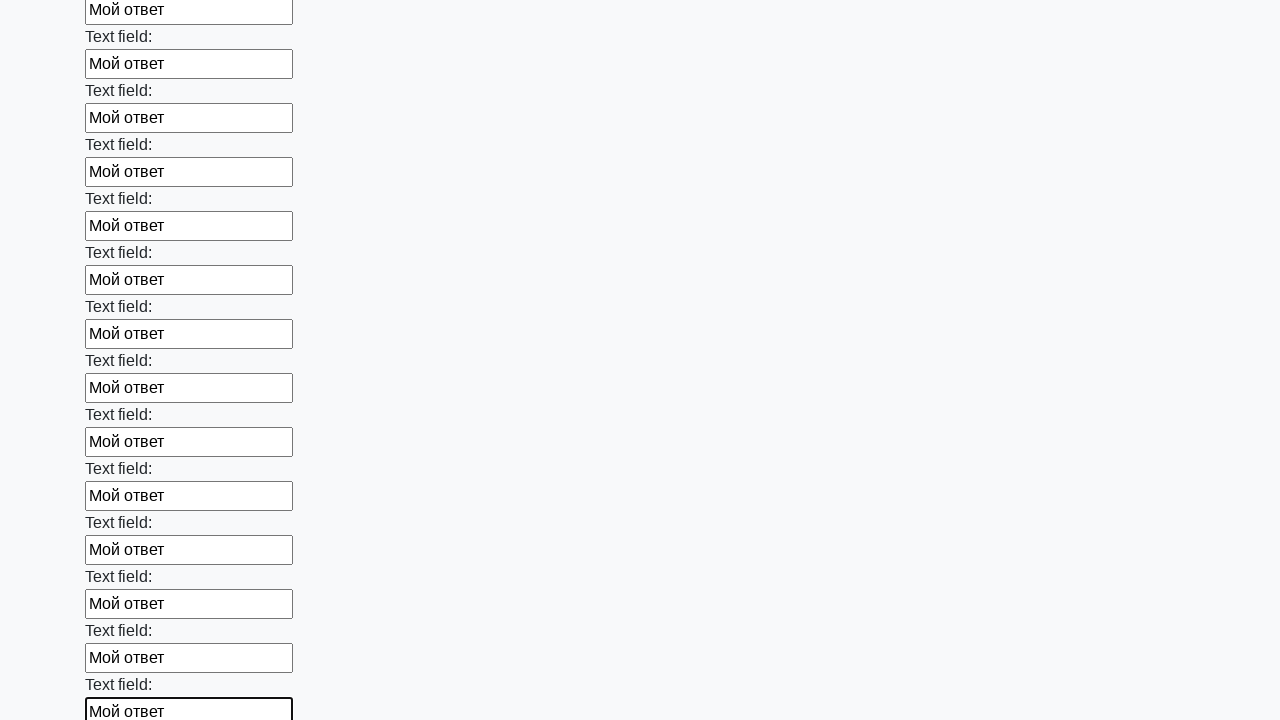

Filled input field with 'Мой ответ' on input >> nth=43
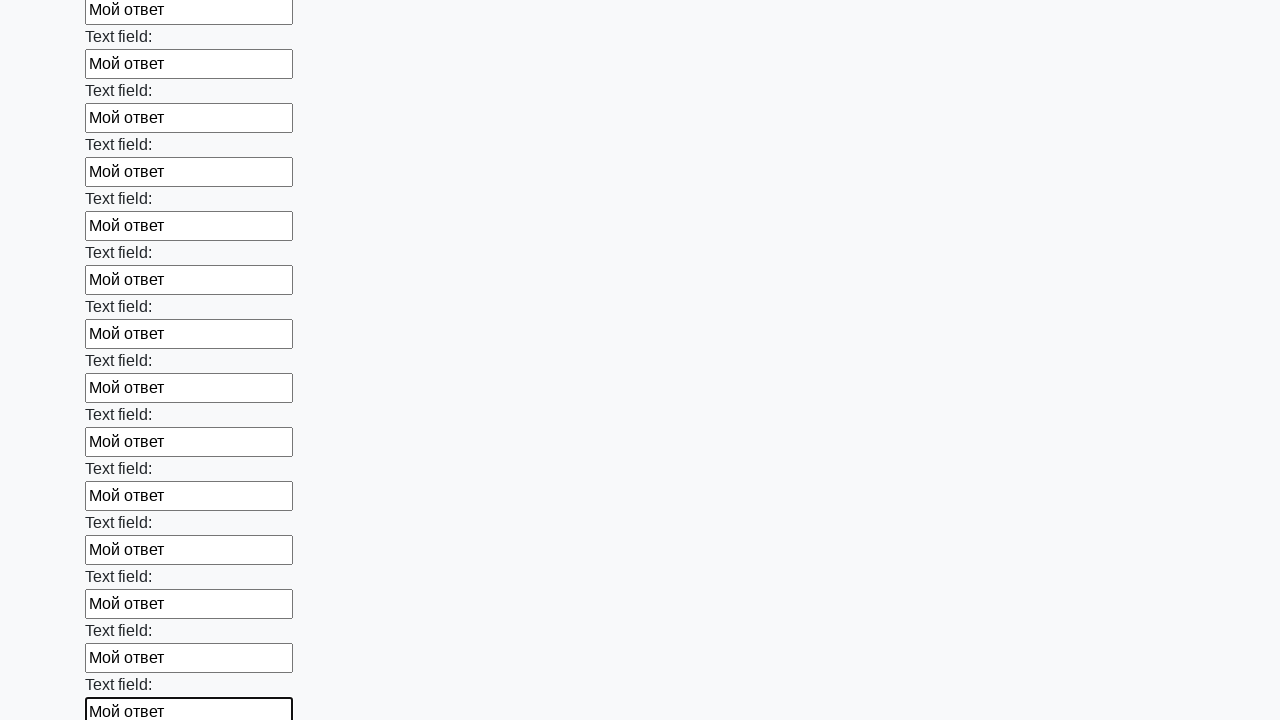

Filled input field with 'Мой ответ' on input >> nth=44
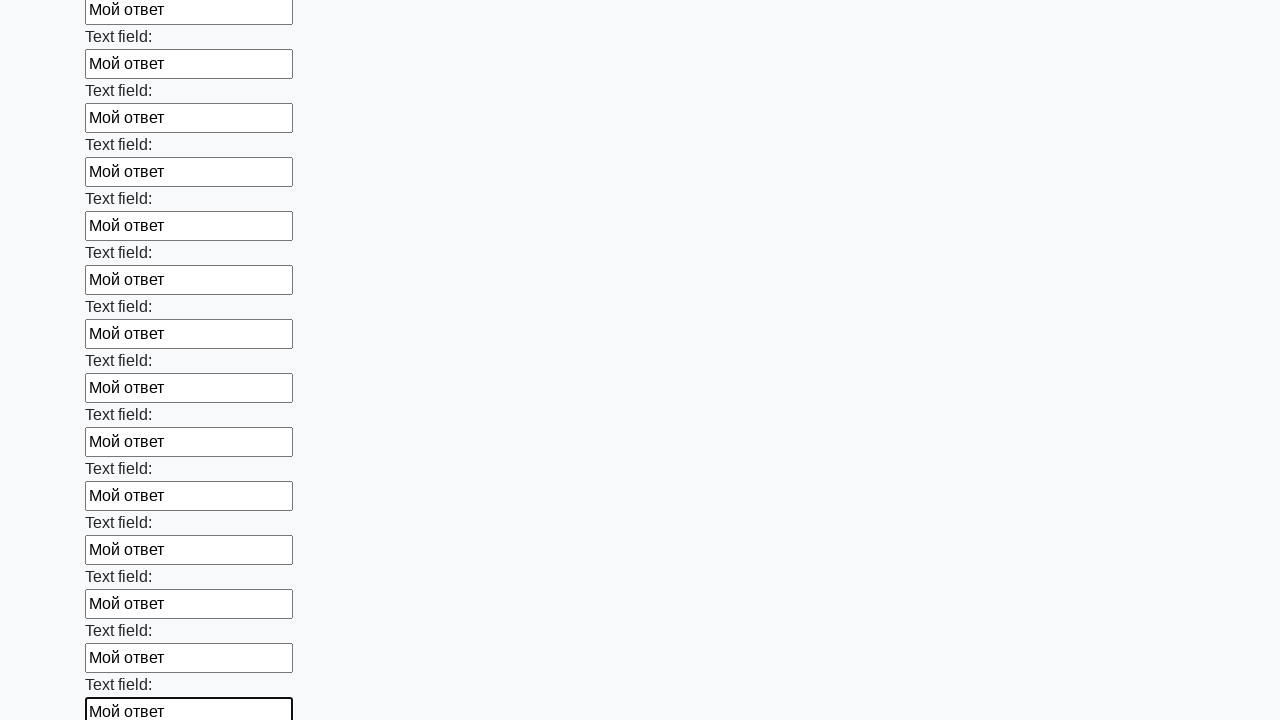

Filled input field with 'Мой ответ' on input >> nth=45
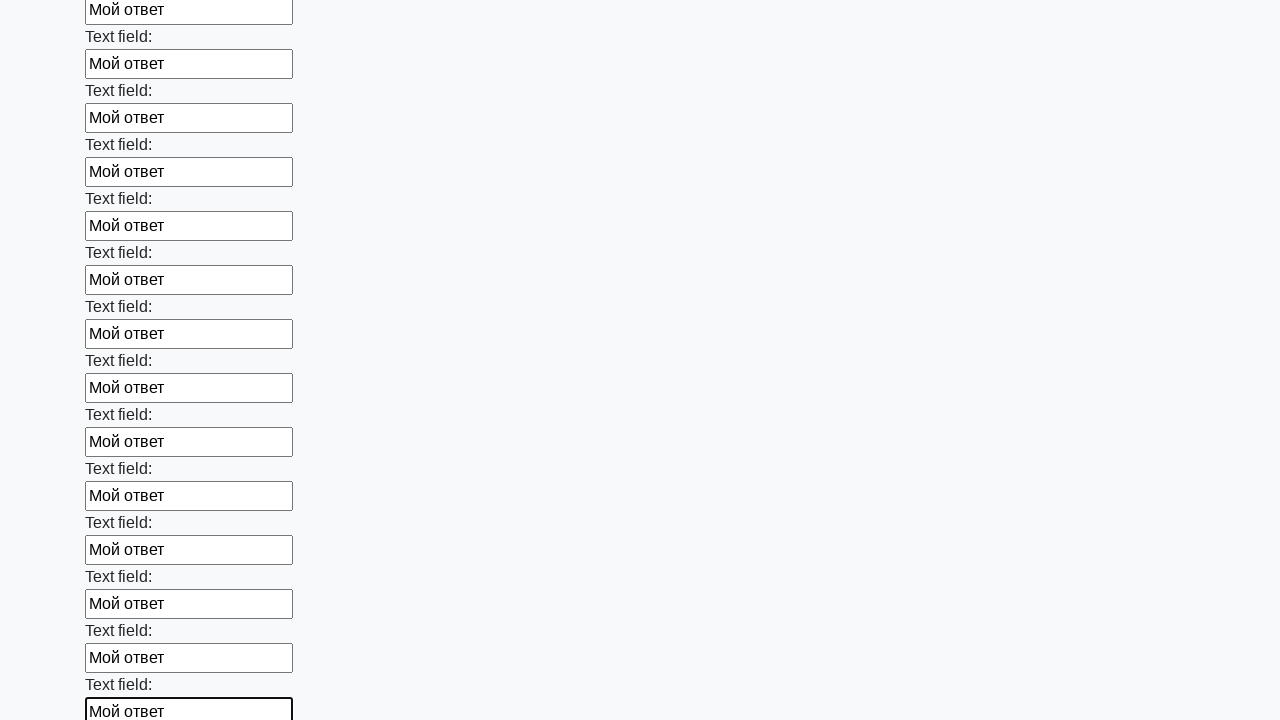

Filled input field with 'Мой ответ' on input >> nth=46
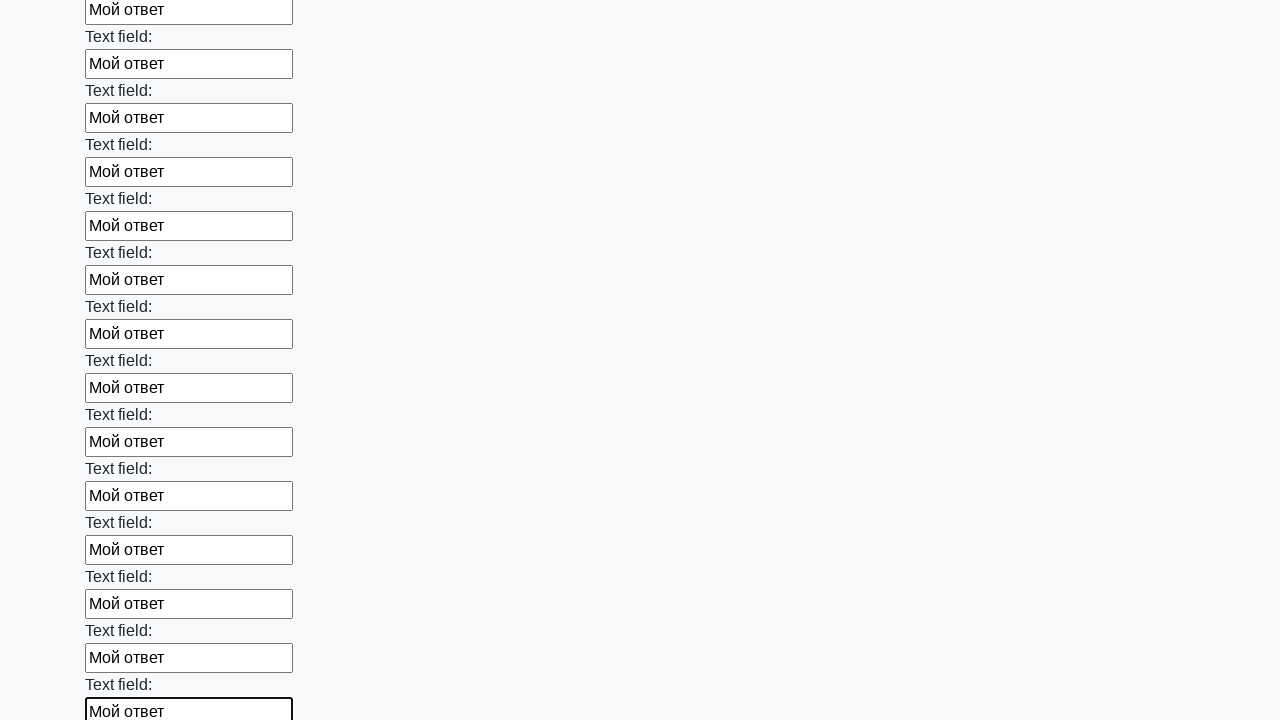

Filled input field with 'Мой ответ' on input >> nth=47
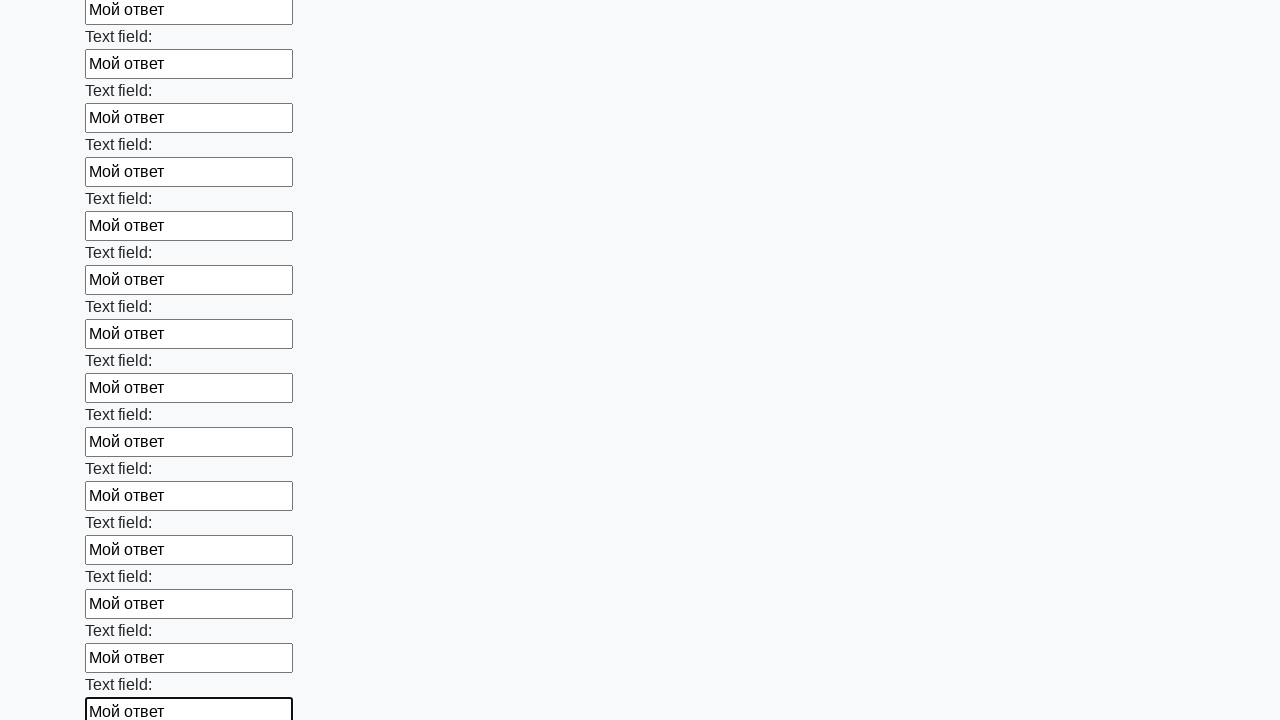

Filled input field with 'Мой ответ' on input >> nth=48
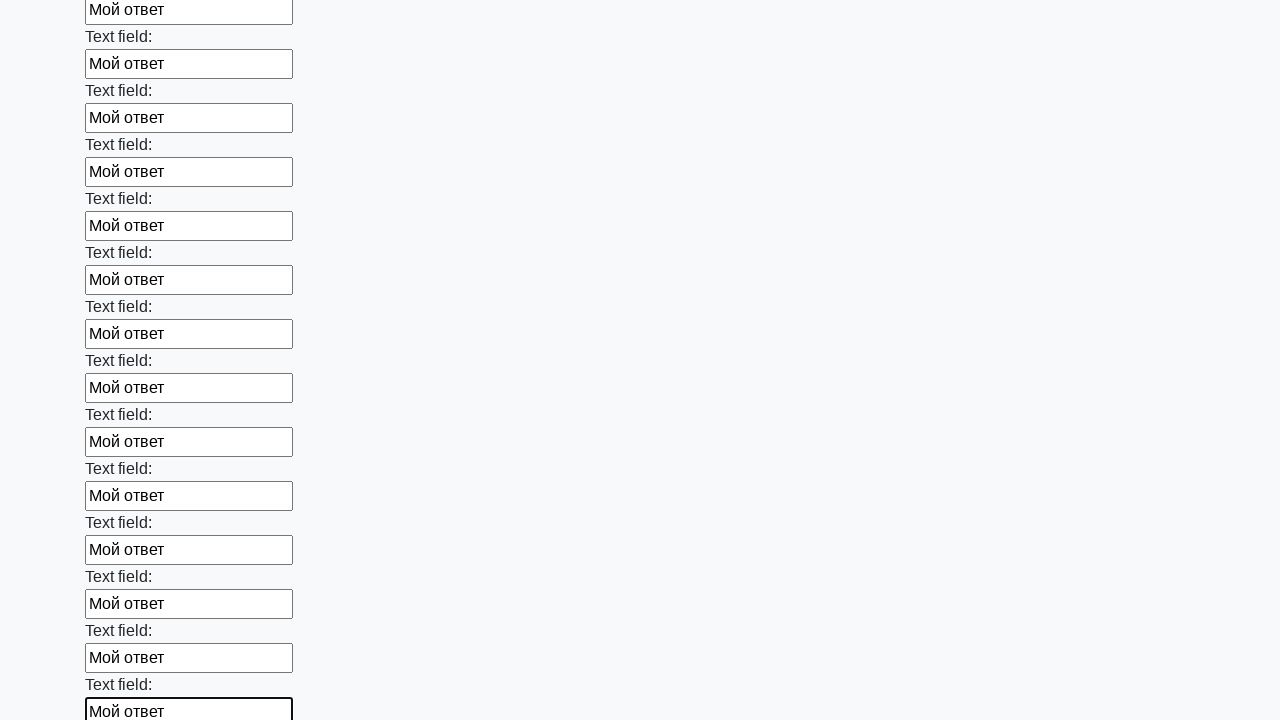

Filled input field with 'Мой ответ' on input >> nth=49
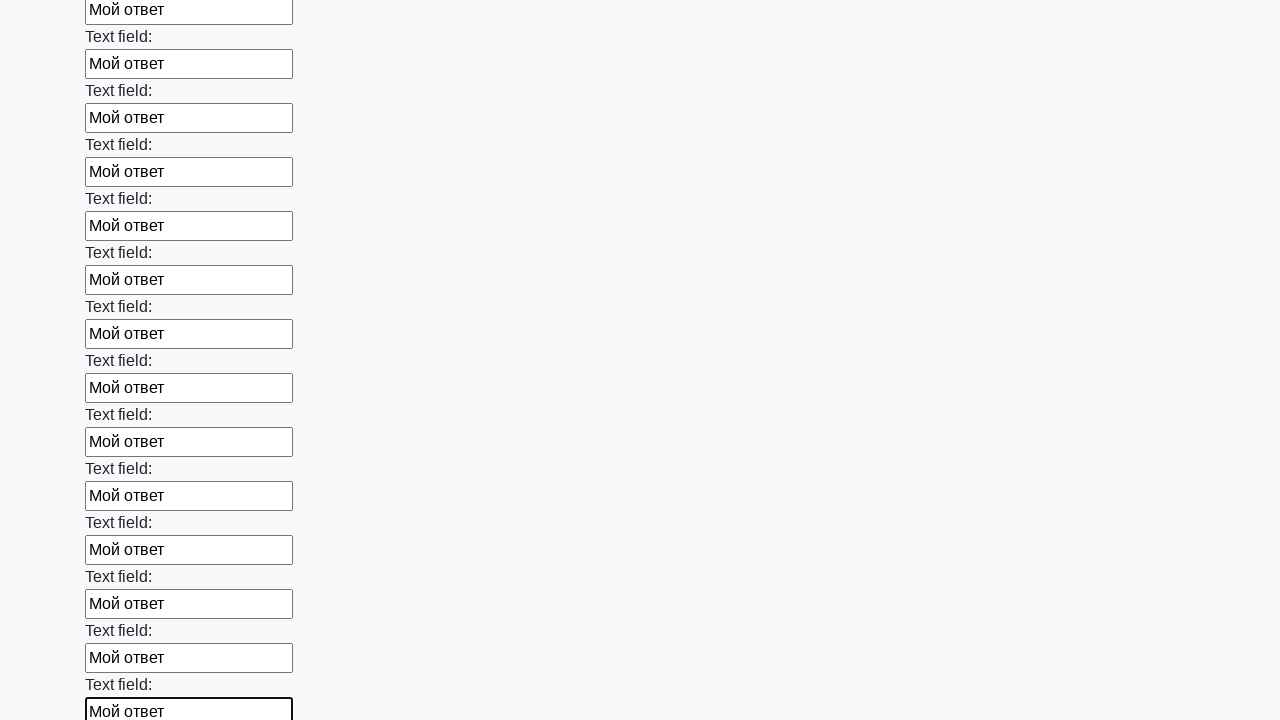

Filled input field with 'Мой ответ' on input >> nth=50
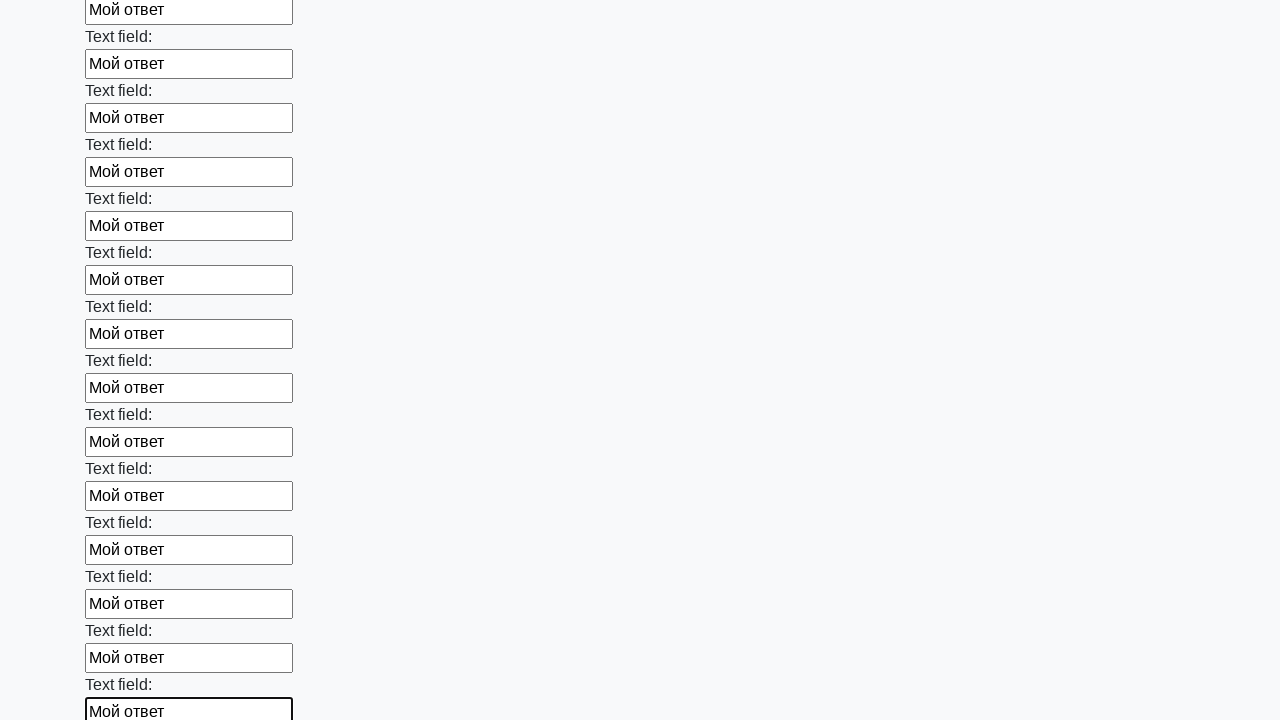

Filled input field with 'Мой ответ' on input >> nth=51
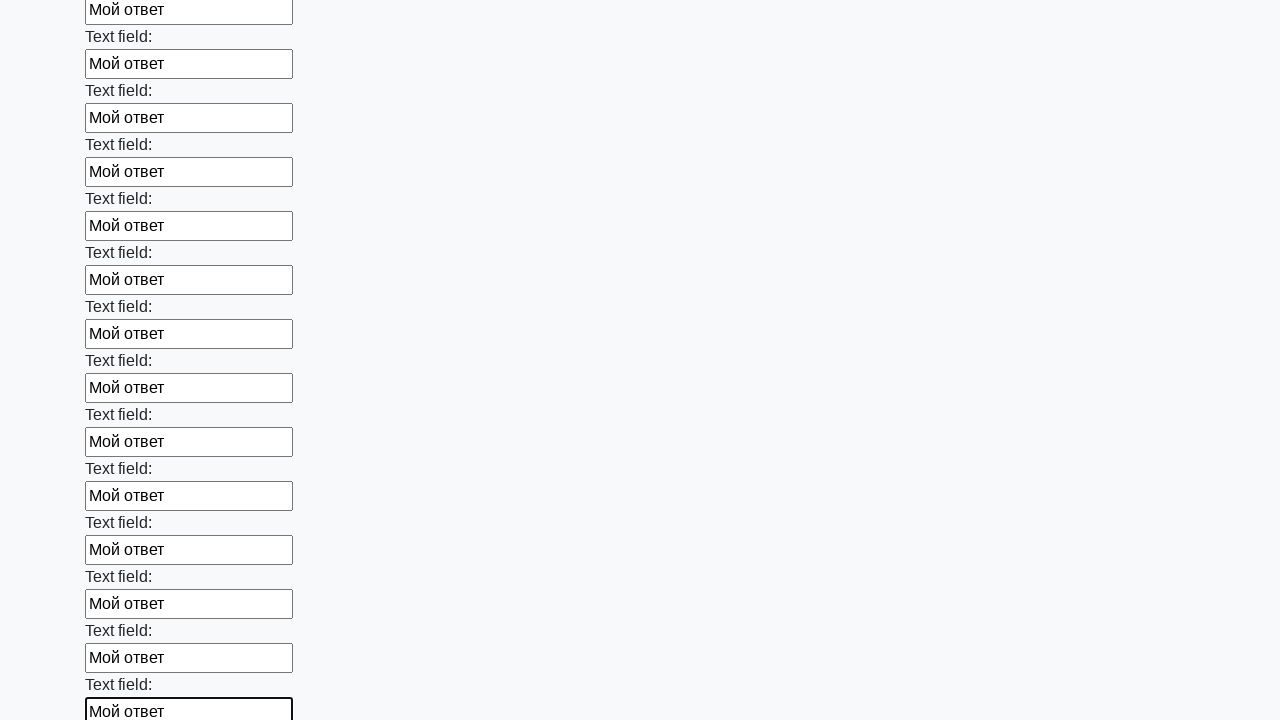

Filled input field with 'Мой ответ' on input >> nth=52
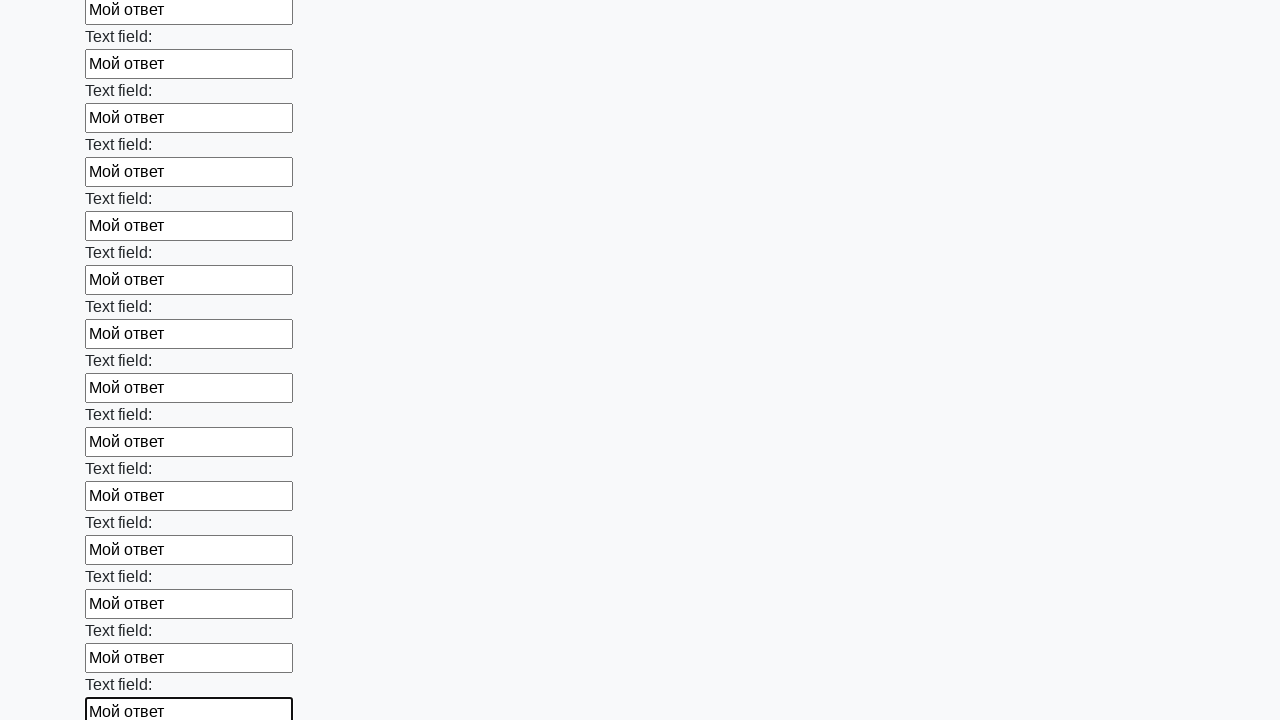

Filled input field with 'Мой ответ' on input >> nth=53
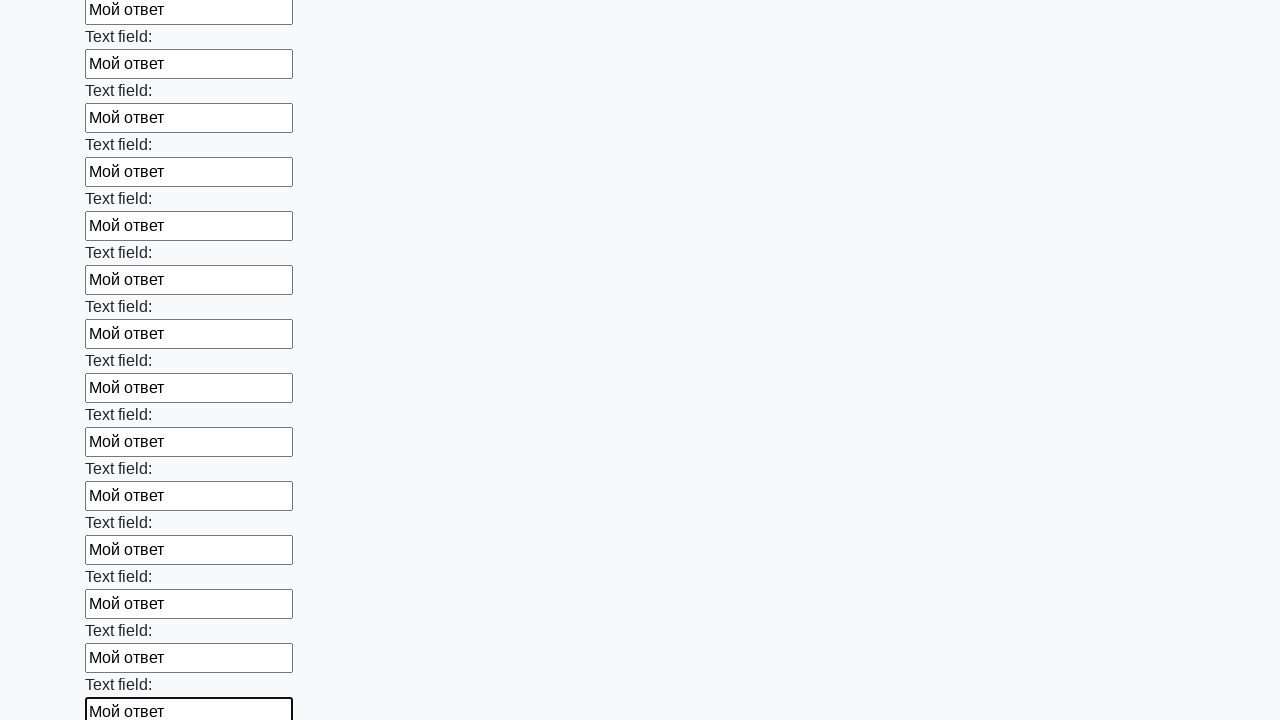

Filled input field with 'Мой ответ' on input >> nth=54
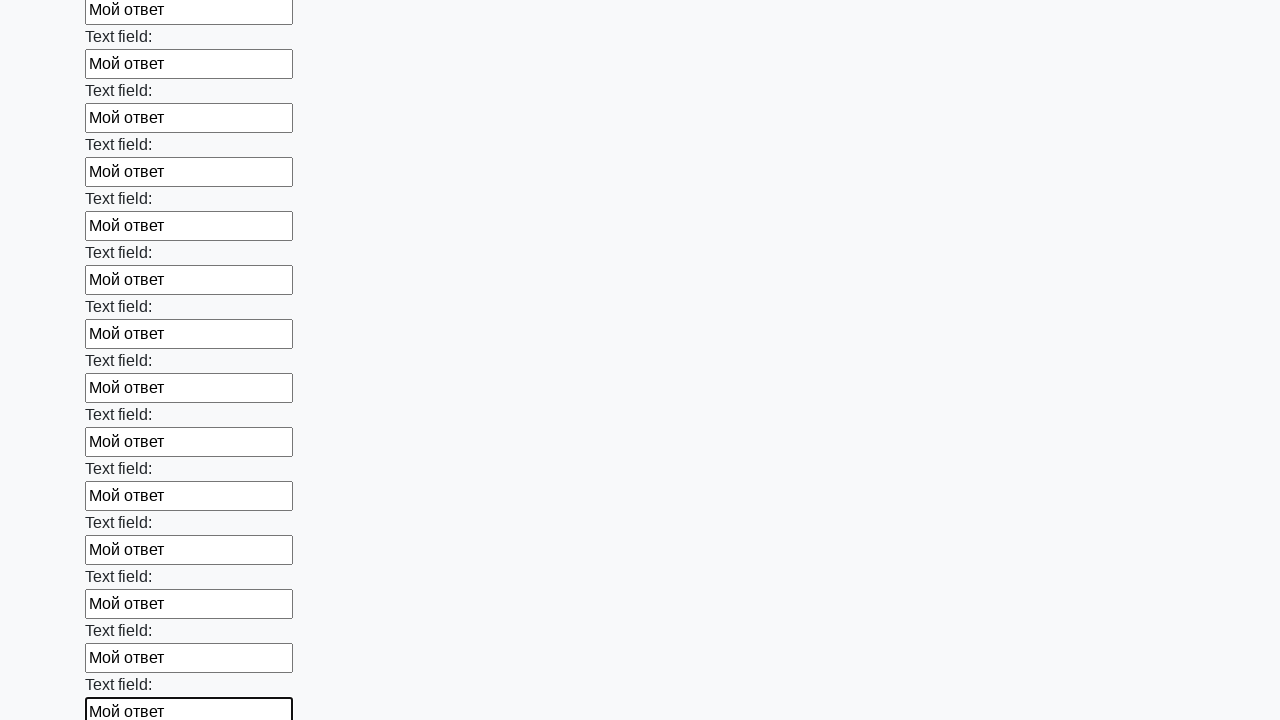

Filled input field with 'Мой ответ' on input >> nth=55
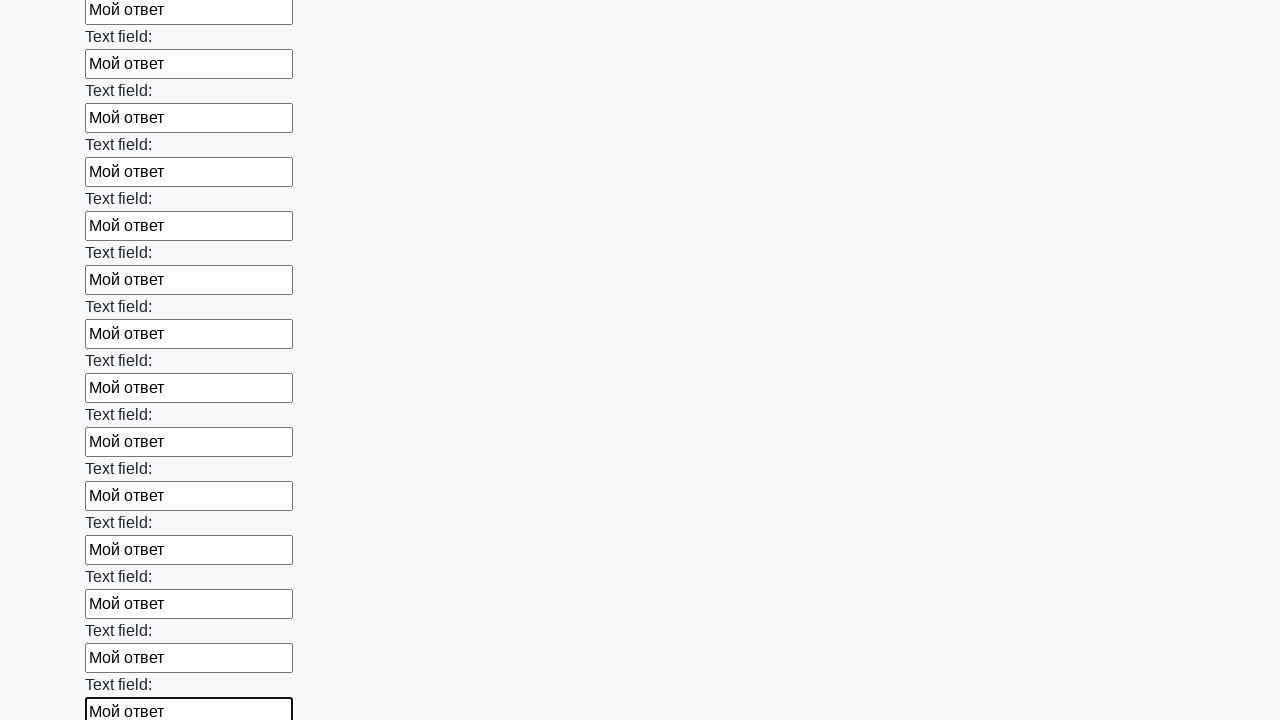

Filled input field with 'Мой ответ' on input >> nth=56
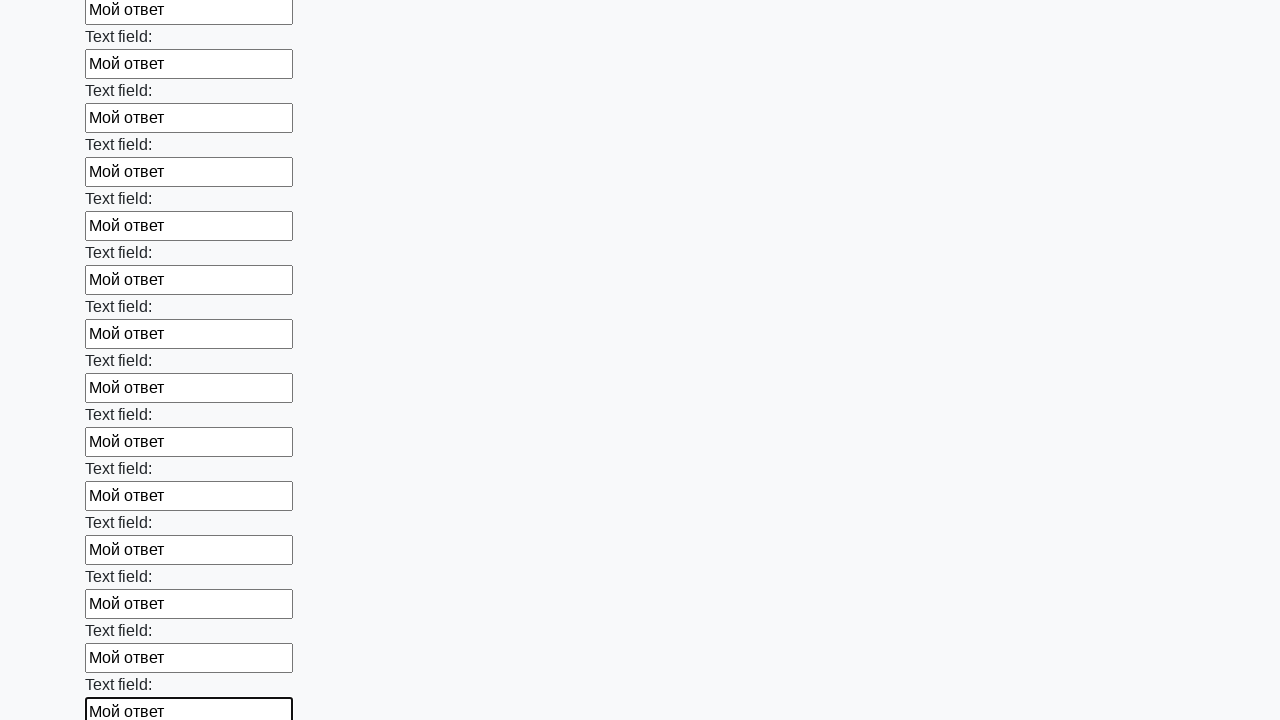

Filled input field with 'Мой ответ' on input >> nth=57
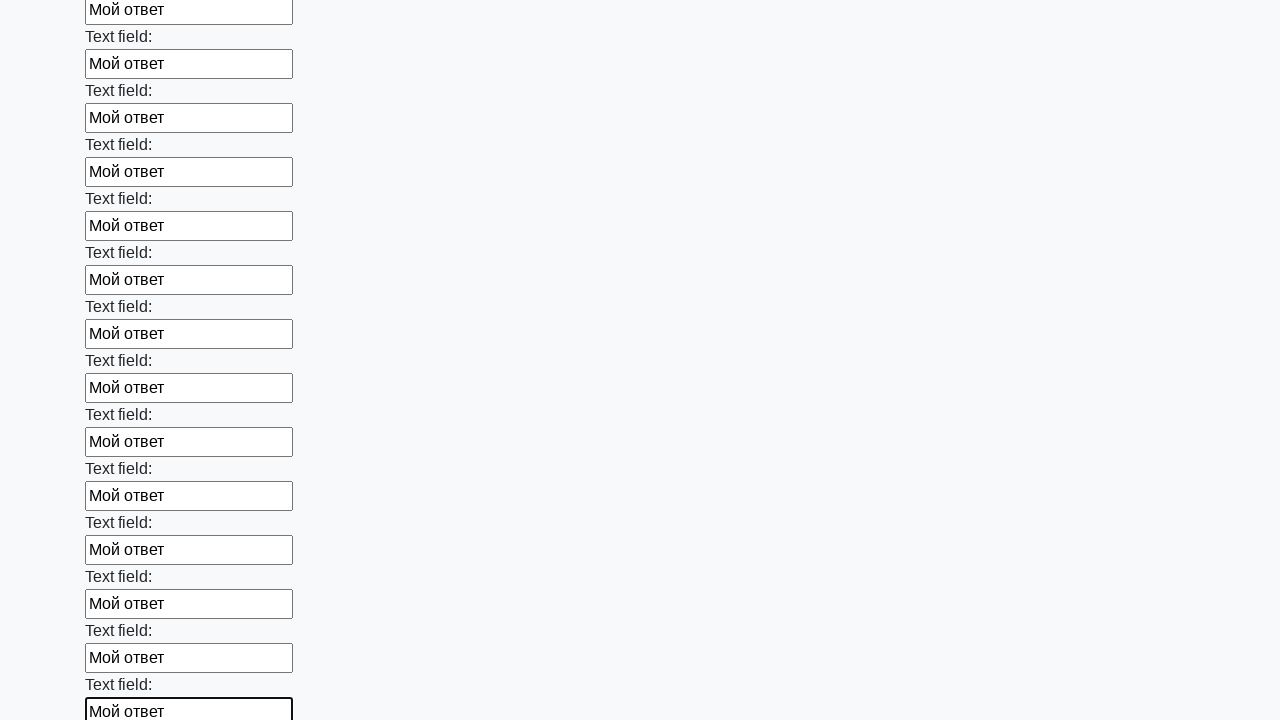

Filled input field with 'Мой ответ' on input >> nth=58
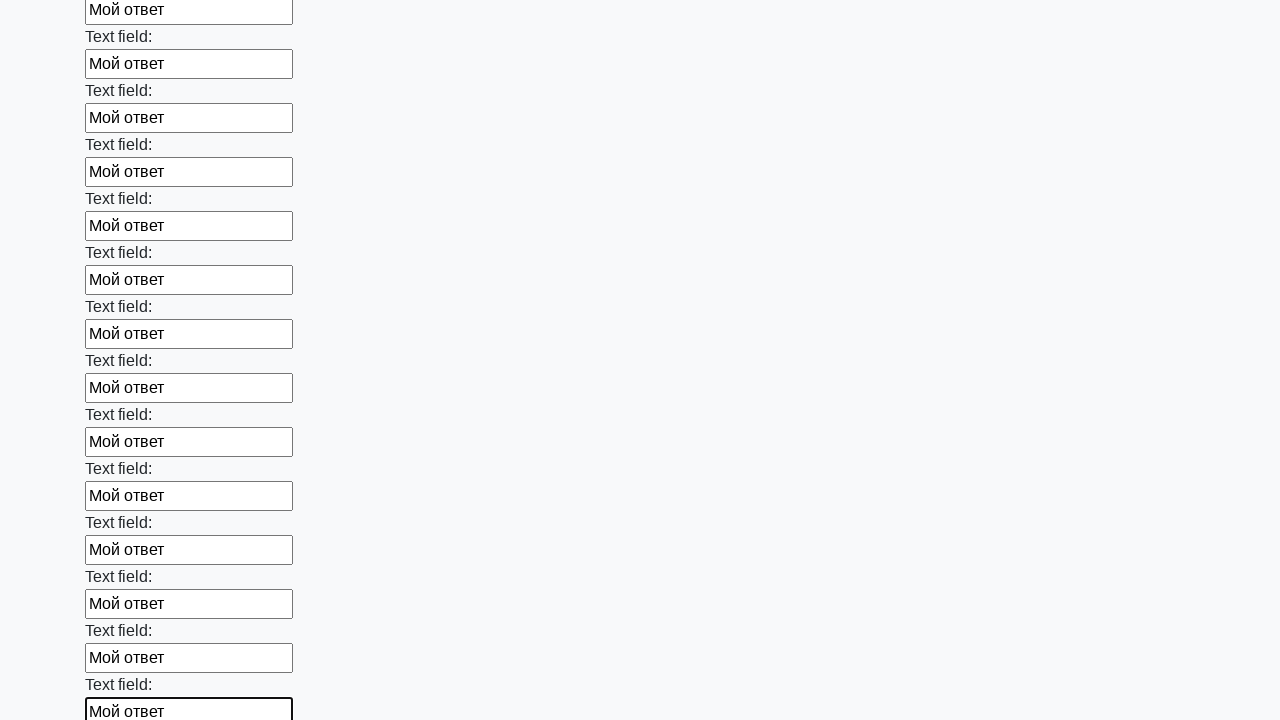

Filled input field with 'Мой ответ' on input >> nth=59
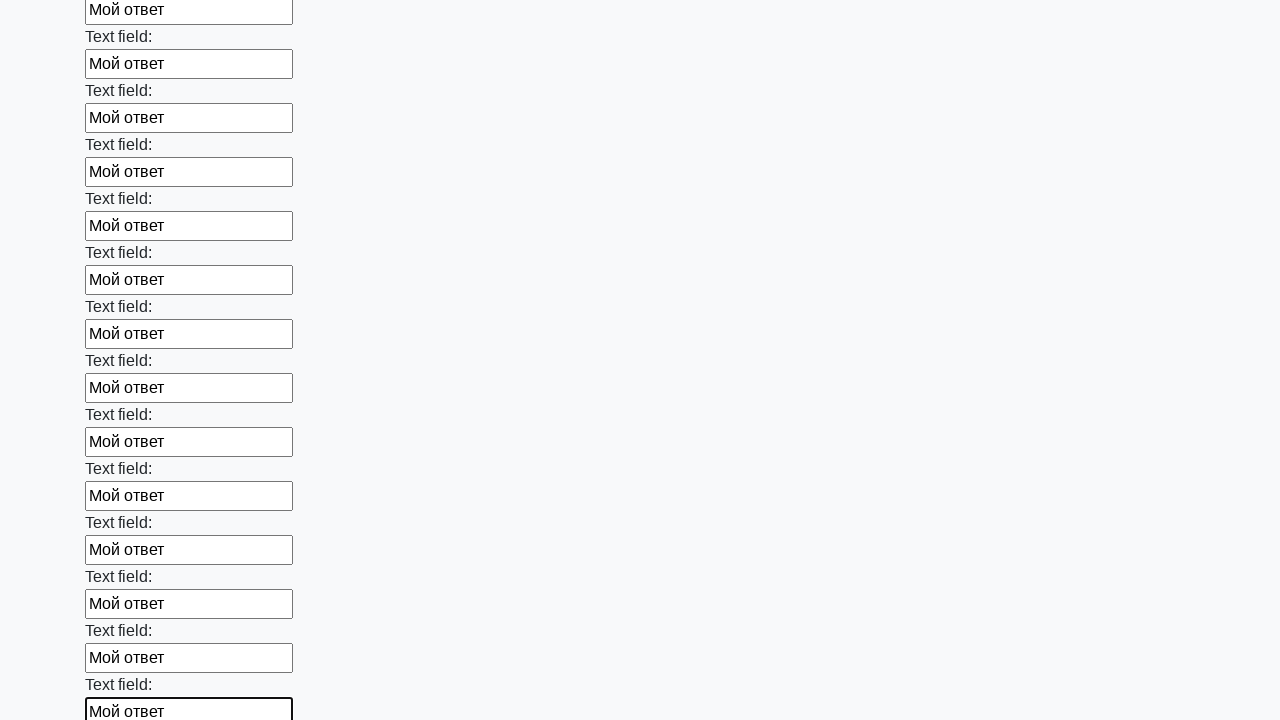

Filled input field with 'Мой ответ' on input >> nth=60
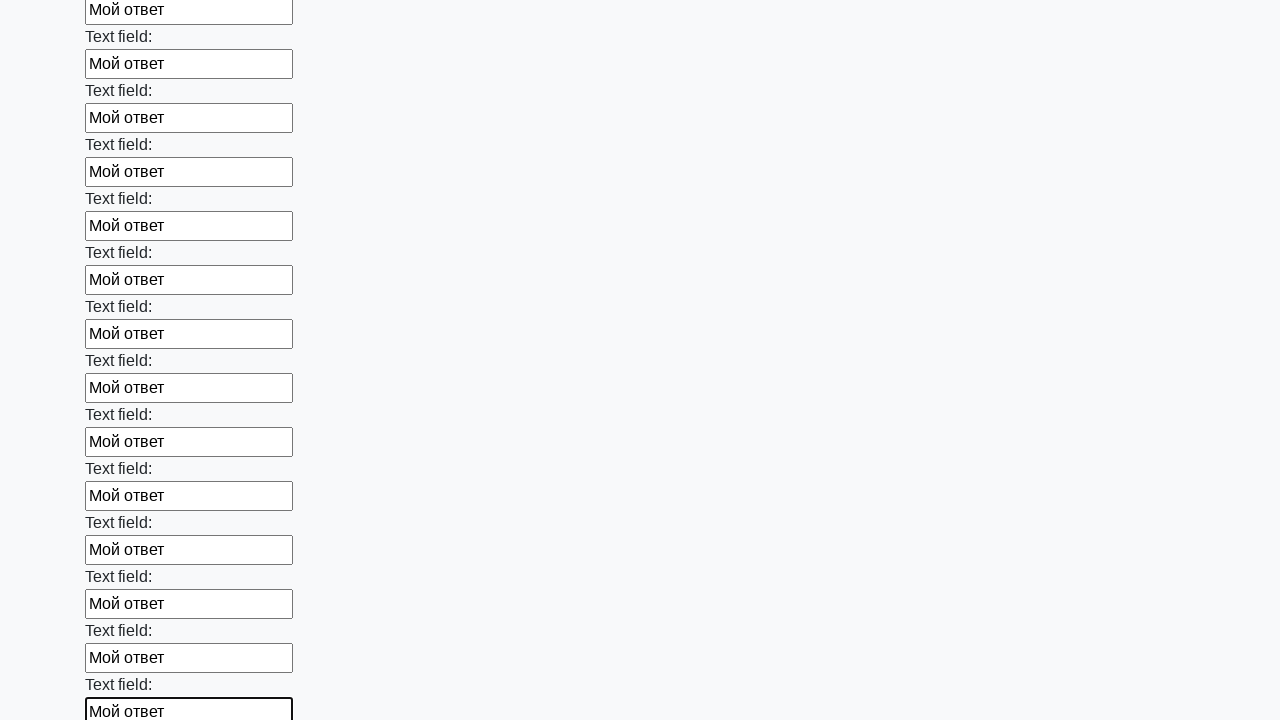

Filled input field with 'Мой ответ' on input >> nth=61
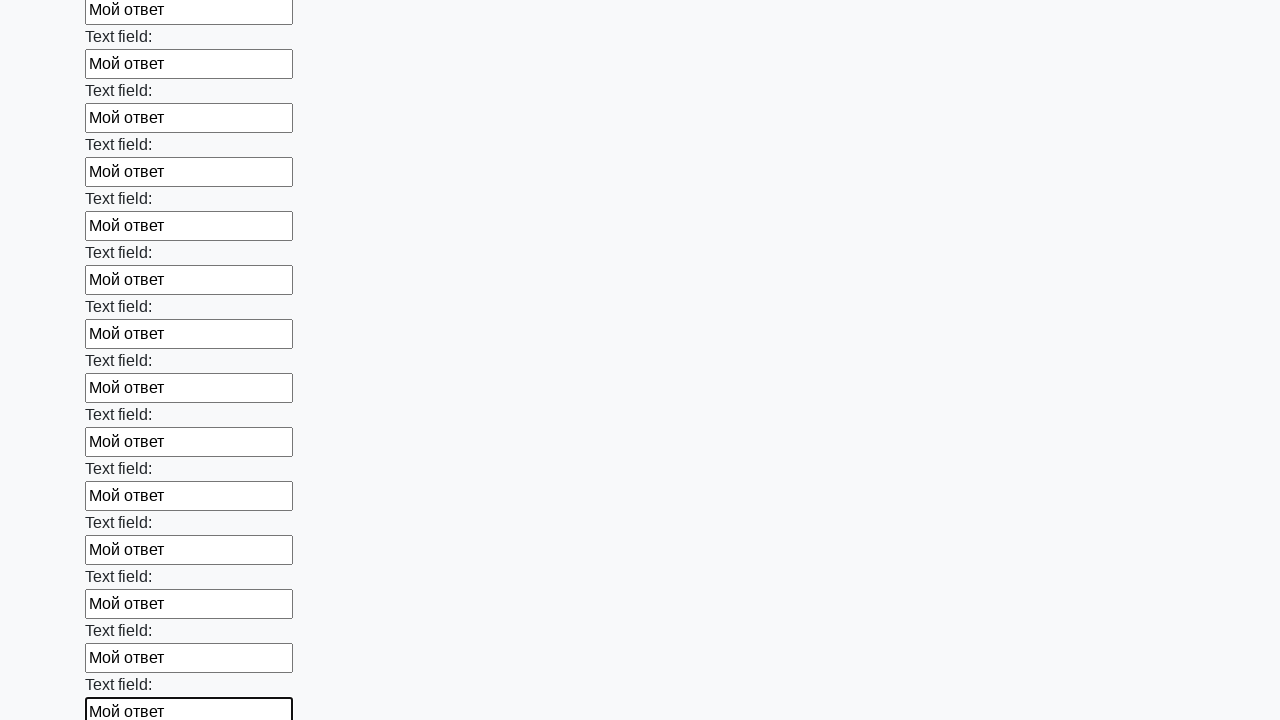

Filled input field with 'Мой ответ' on input >> nth=62
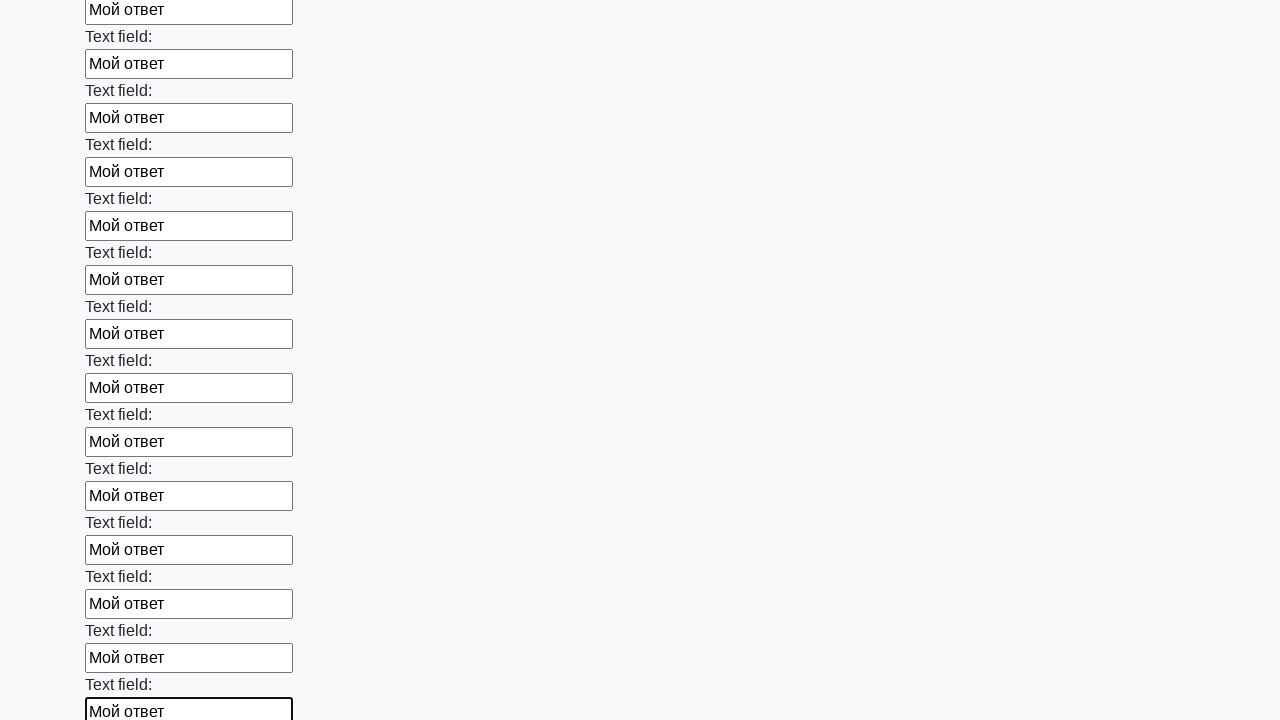

Filled input field with 'Мой ответ' on input >> nth=63
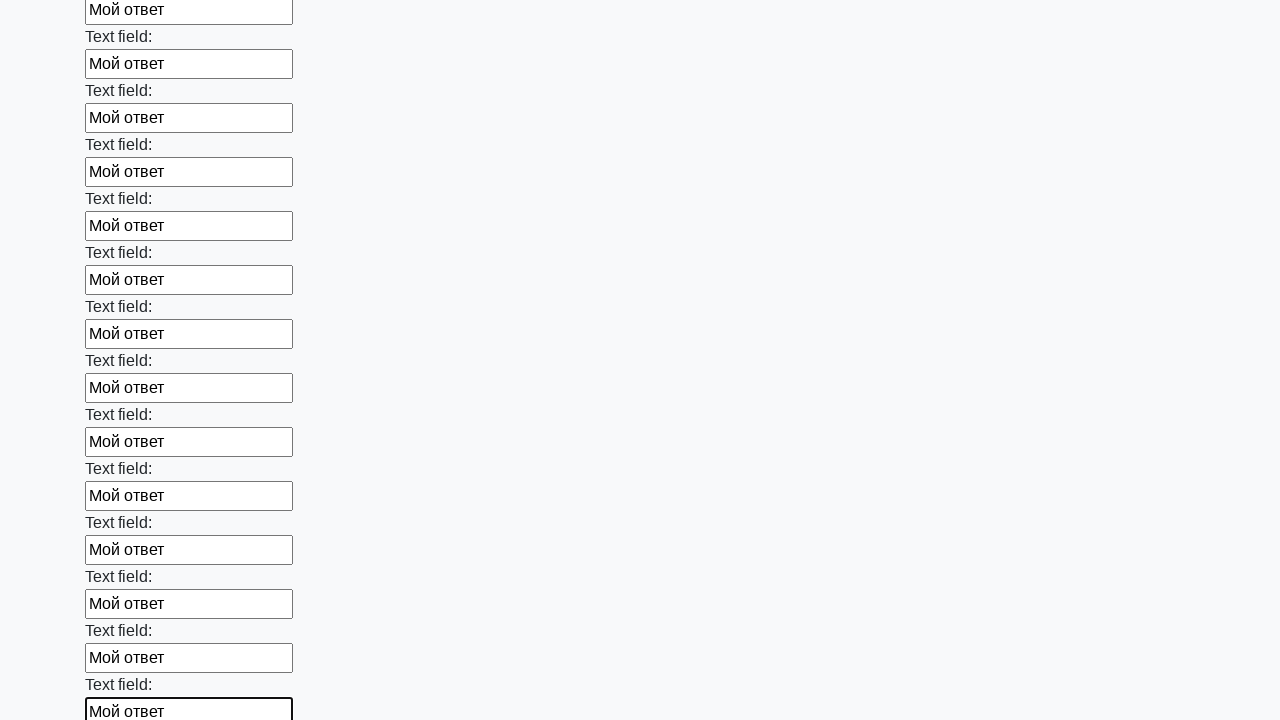

Filled input field with 'Мой ответ' on input >> nth=64
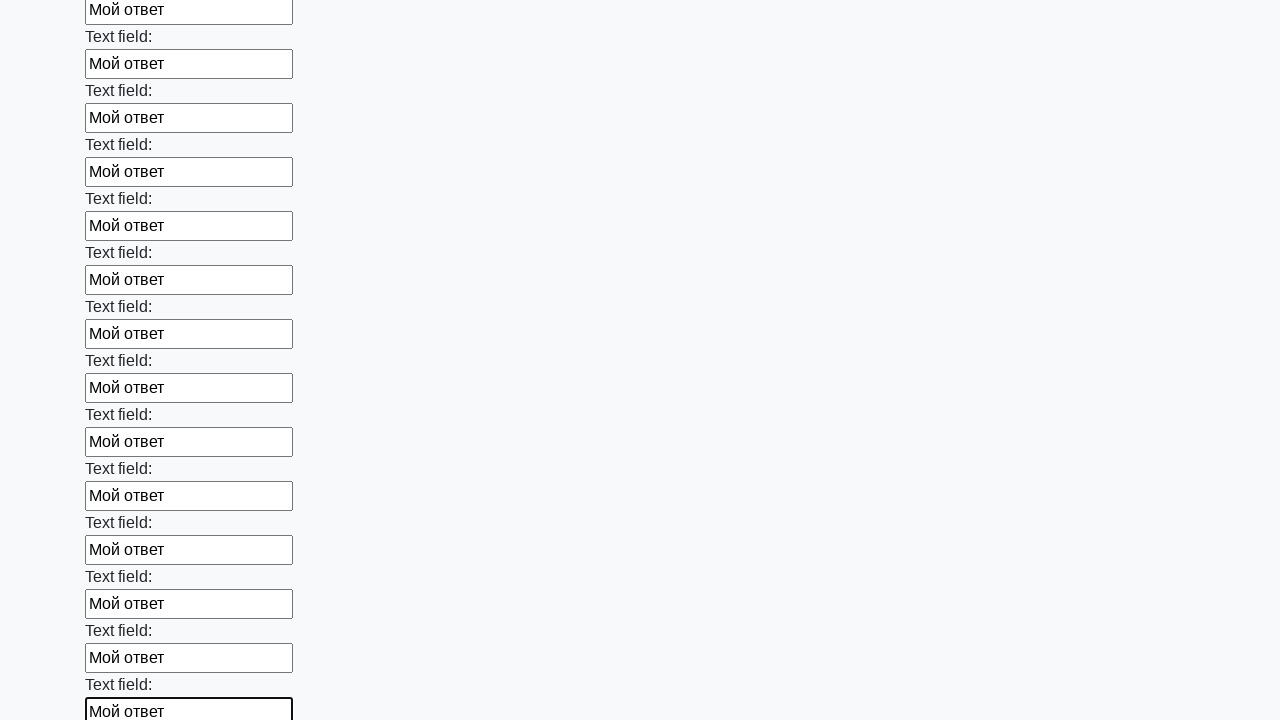

Filled input field with 'Мой ответ' on input >> nth=65
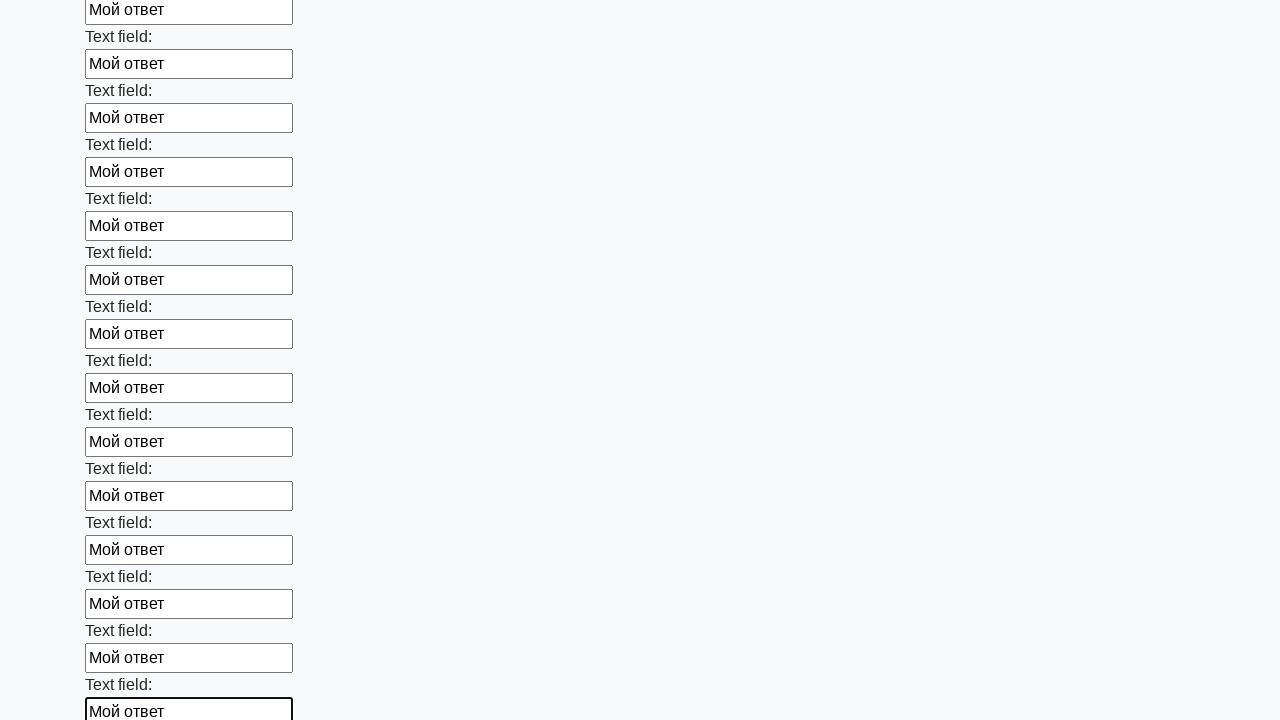

Filled input field with 'Мой ответ' on input >> nth=66
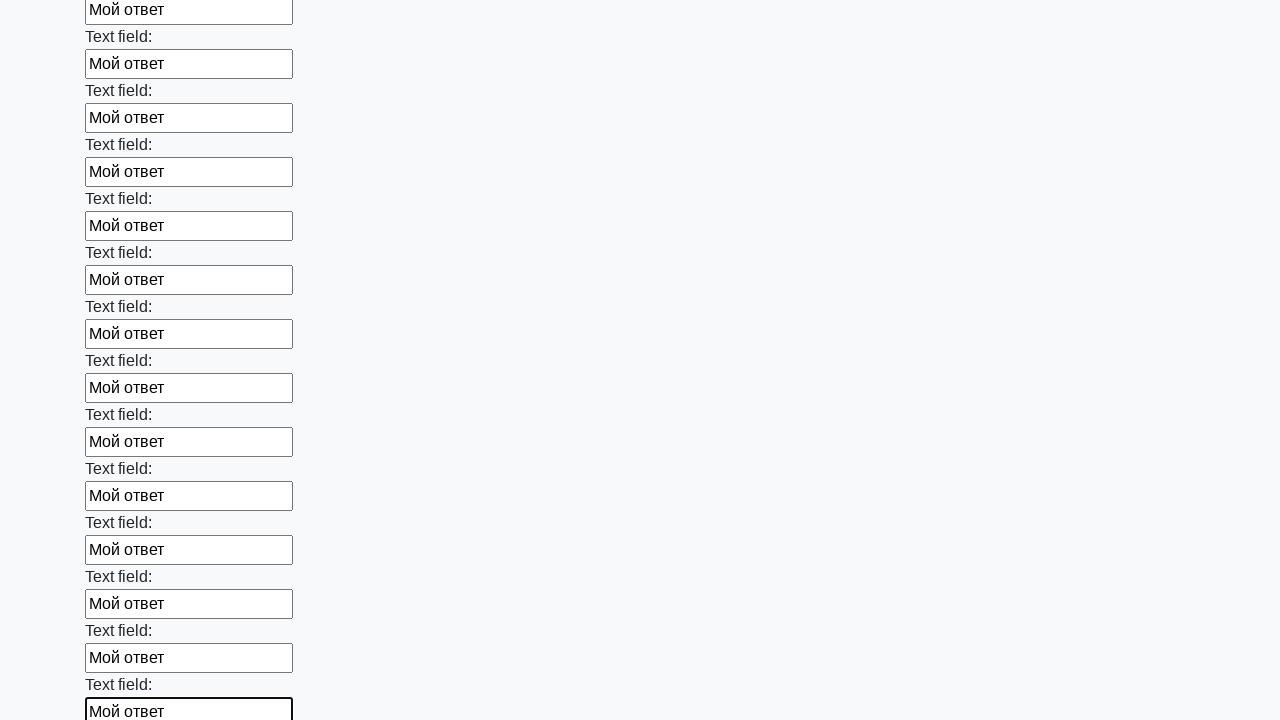

Filled input field with 'Мой ответ' on input >> nth=67
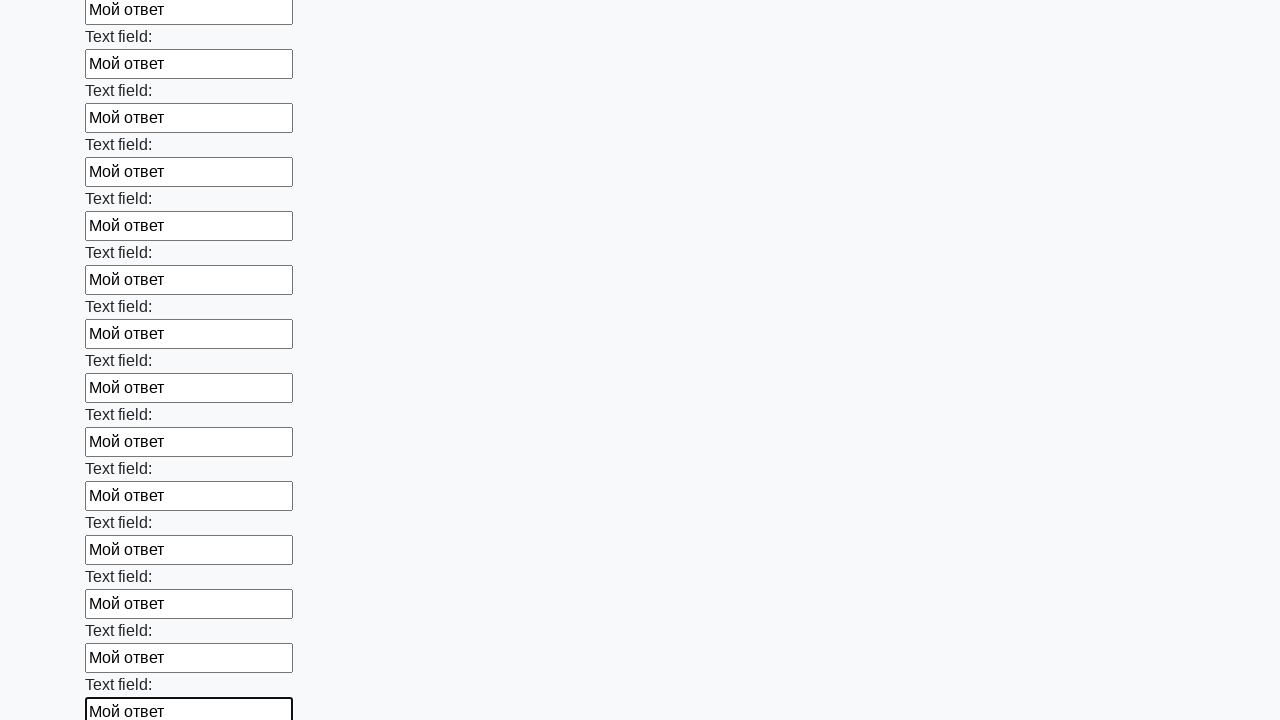

Filled input field with 'Мой ответ' on input >> nth=68
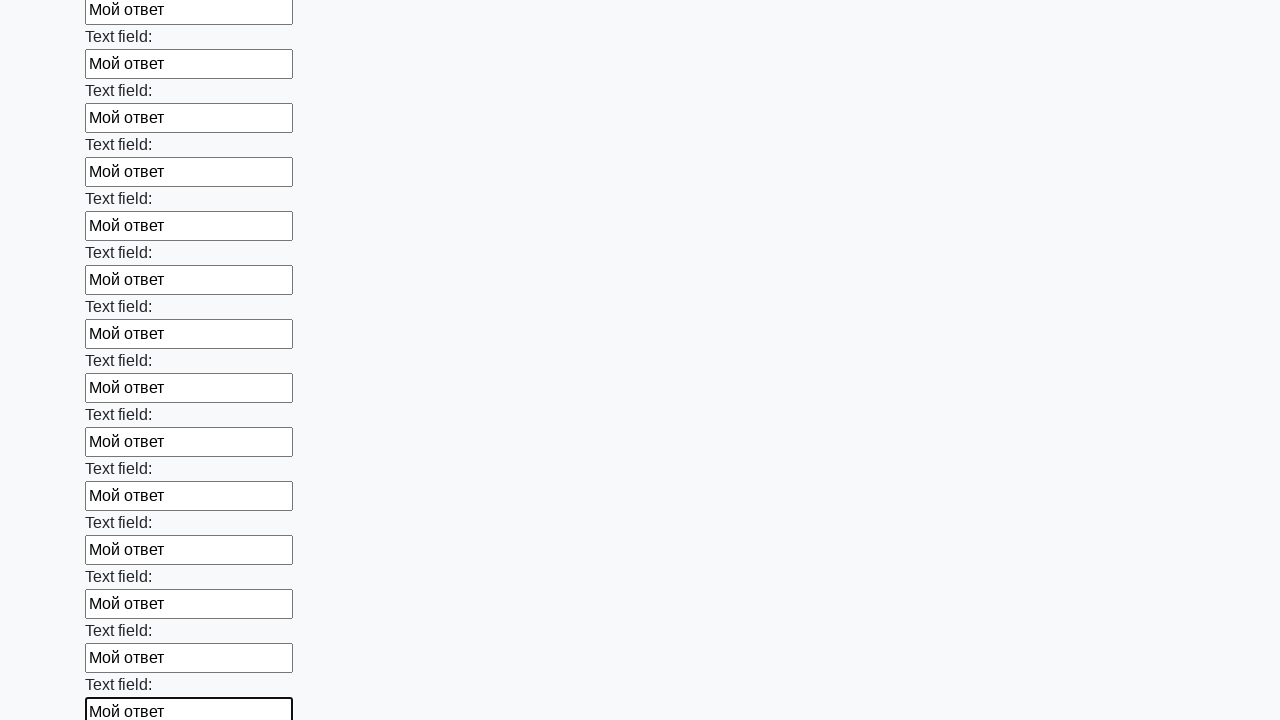

Filled input field with 'Мой ответ' on input >> nth=69
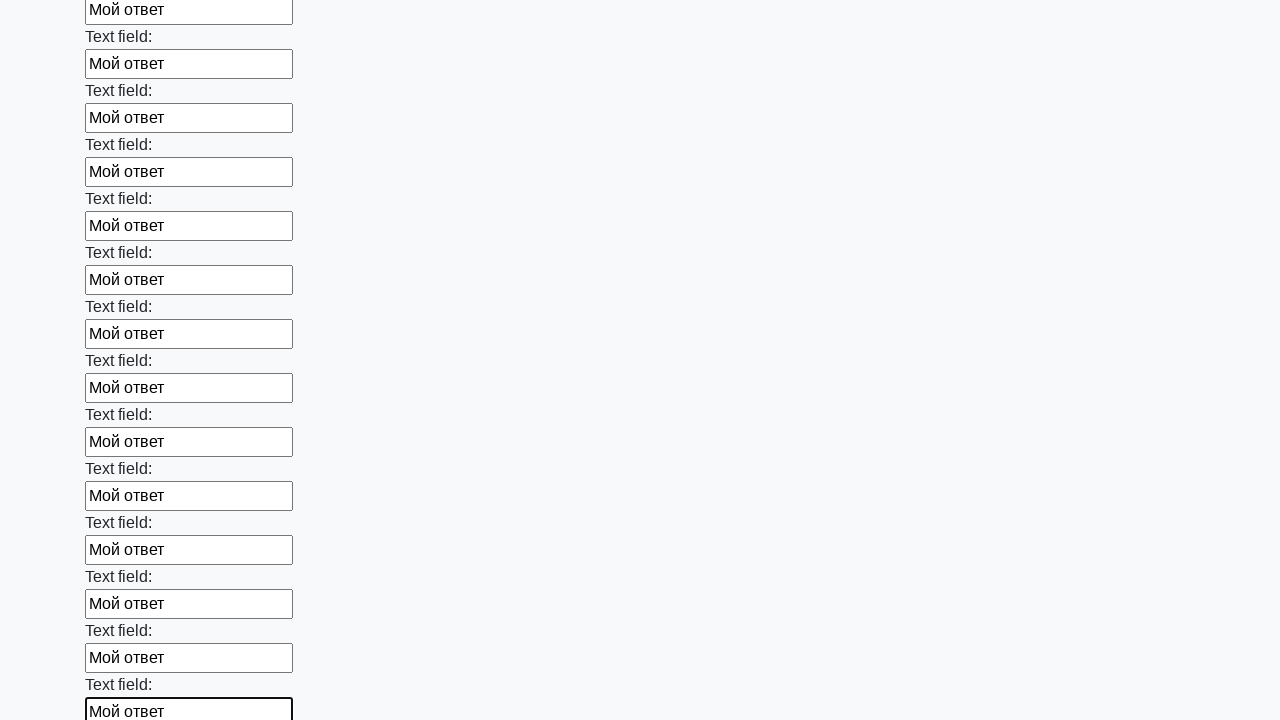

Filled input field with 'Мой ответ' on input >> nth=70
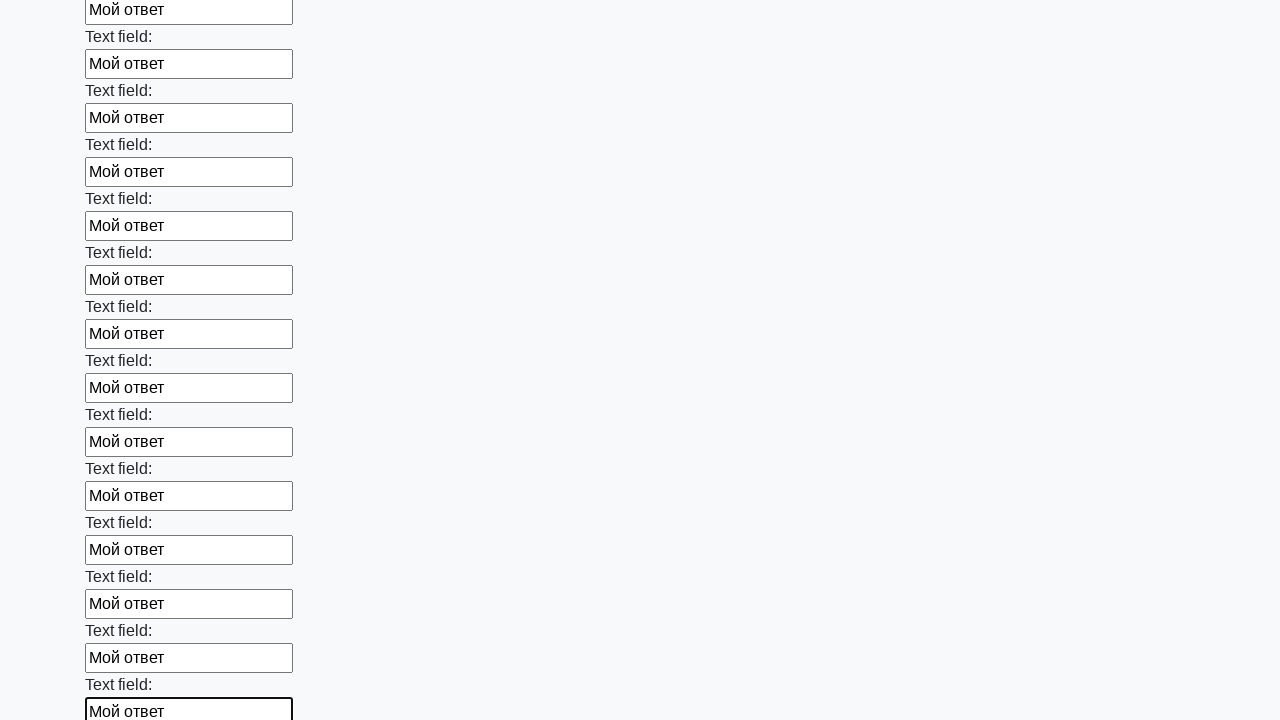

Filled input field with 'Мой ответ' on input >> nth=71
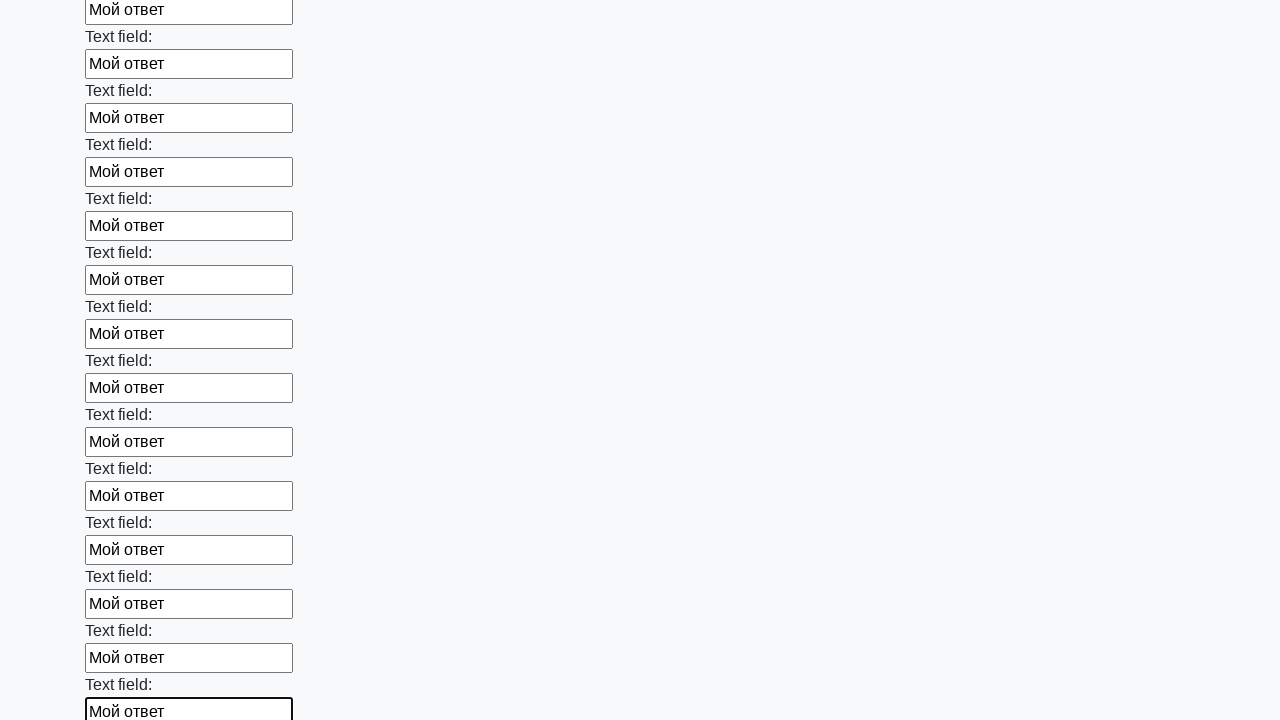

Filled input field with 'Мой ответ' on input >> nth=72
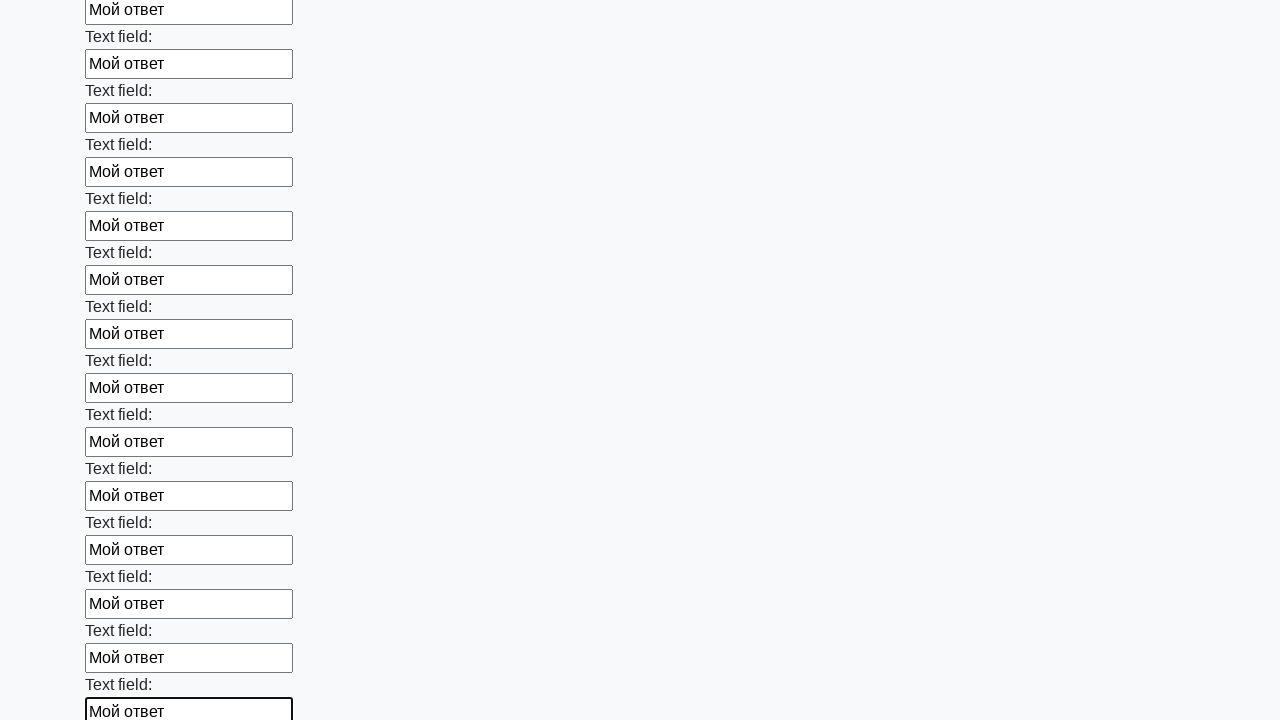

Filled input field with 'Мой ответ' on input >> nth=73
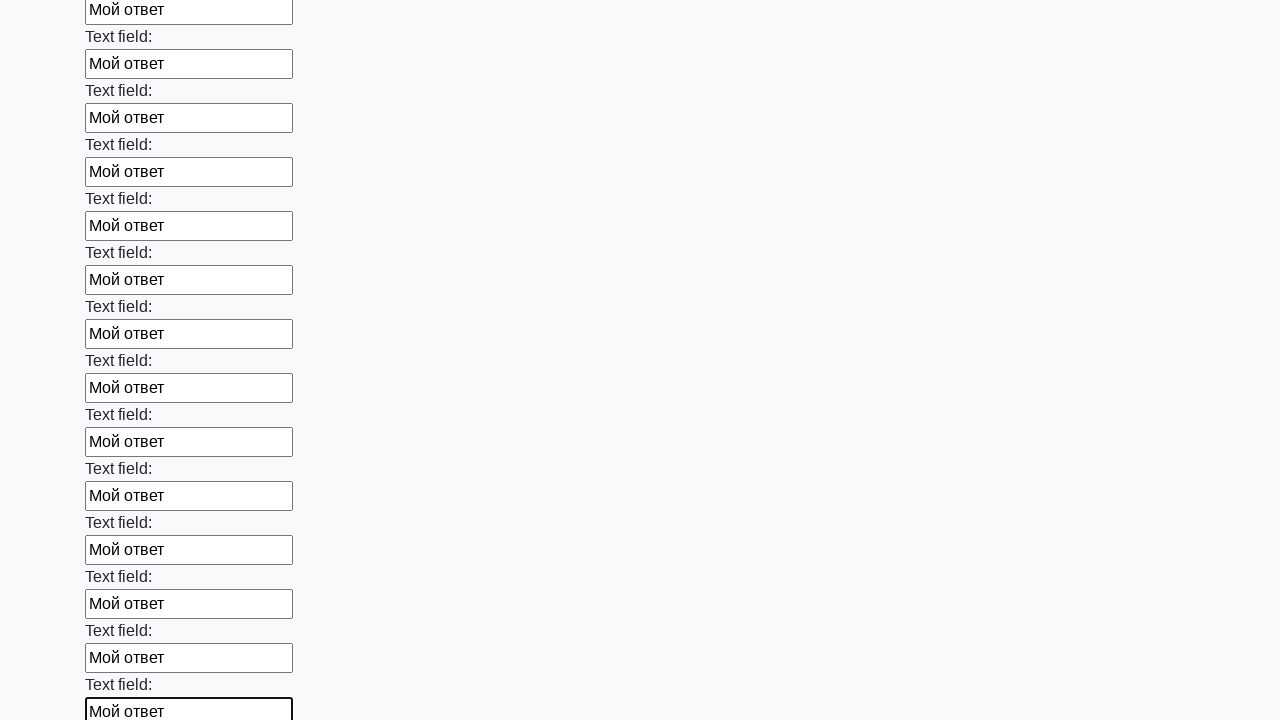

Filled input field with 'Мой ответ' on input >> nth=74
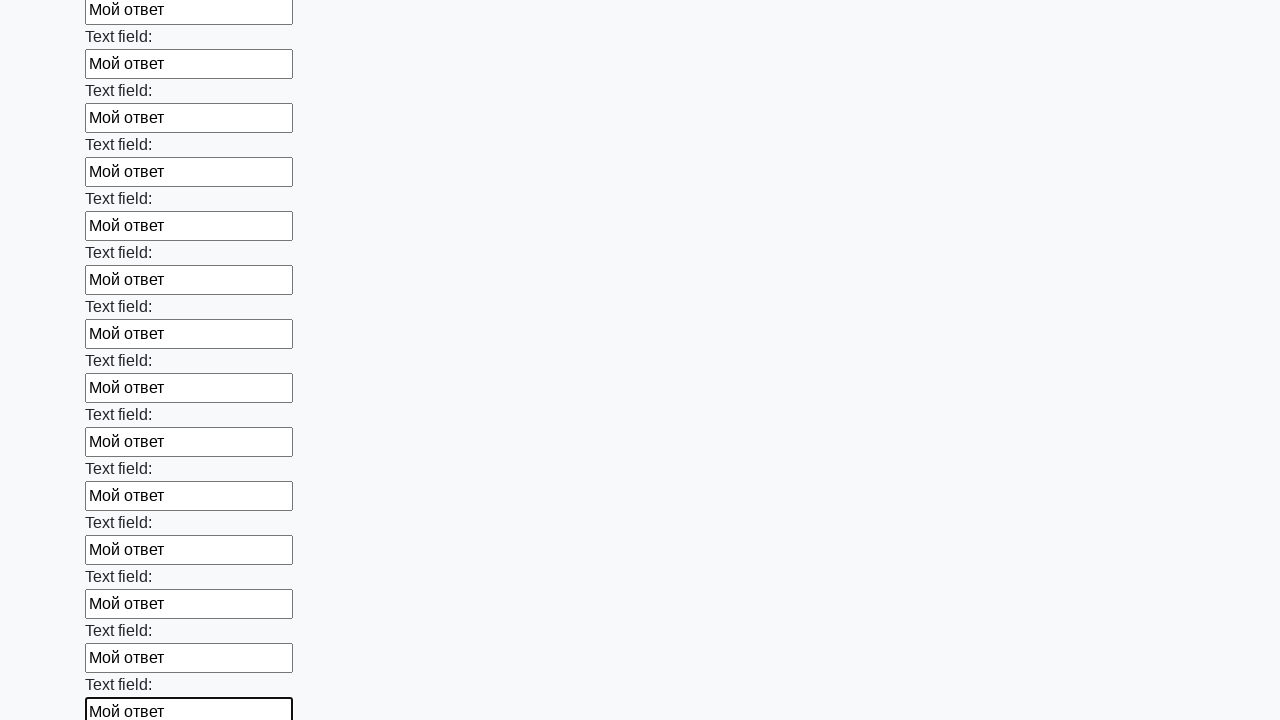

Filled input field with 'Мой ответ' on input >> nth=75
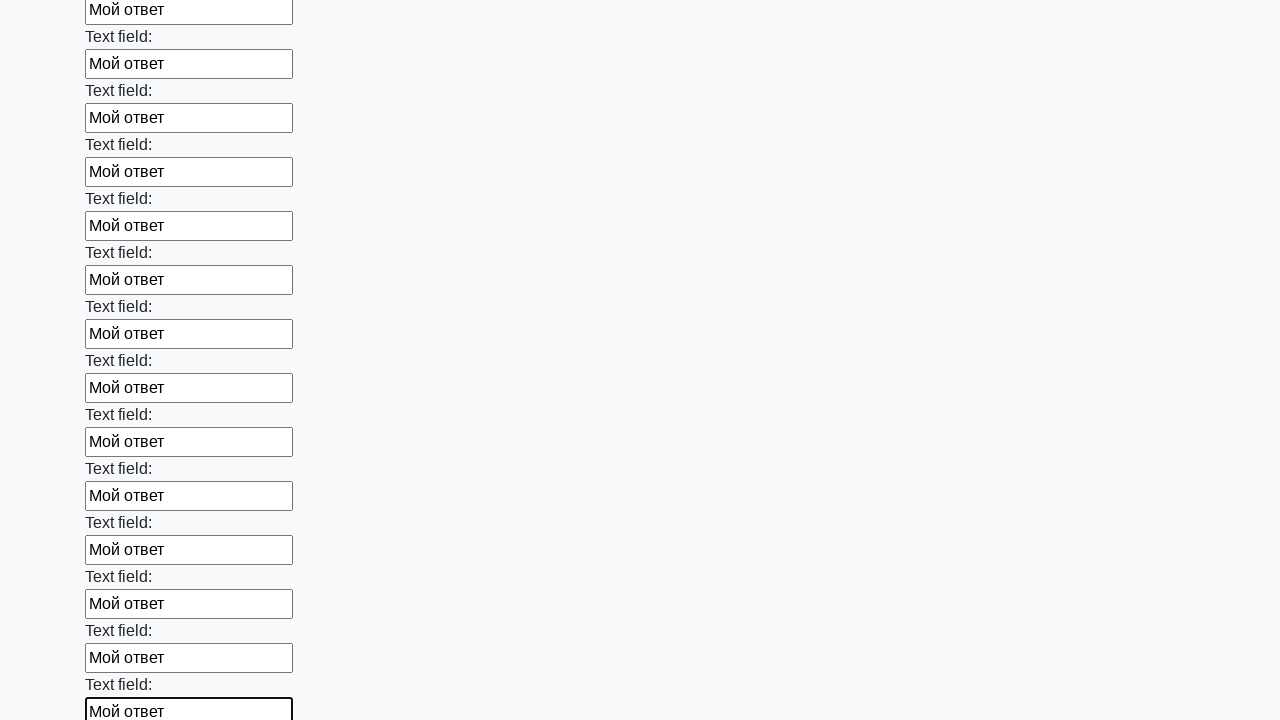

Filled input field with 'Мой ответ' on input >> nth=76
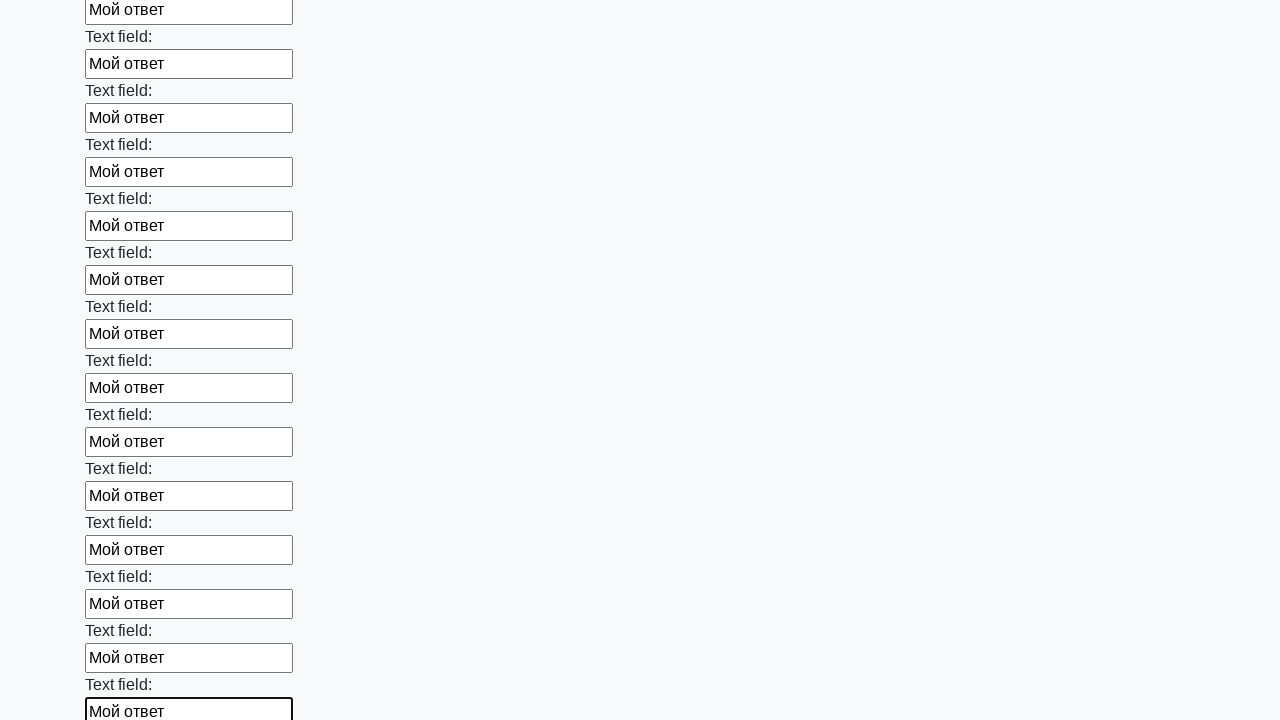

Filled input field with 'Мой ответ' on input >> nth=77
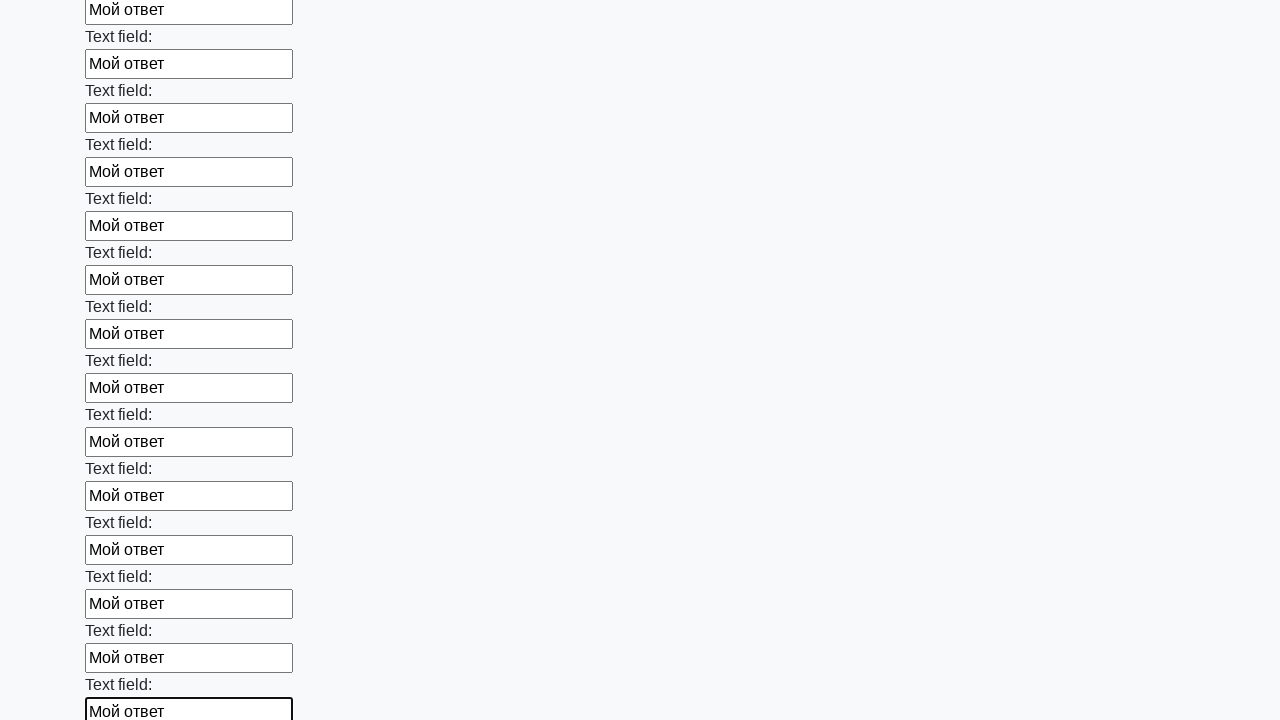

Filled input field with 'Мой ответ' on input >> nth=78
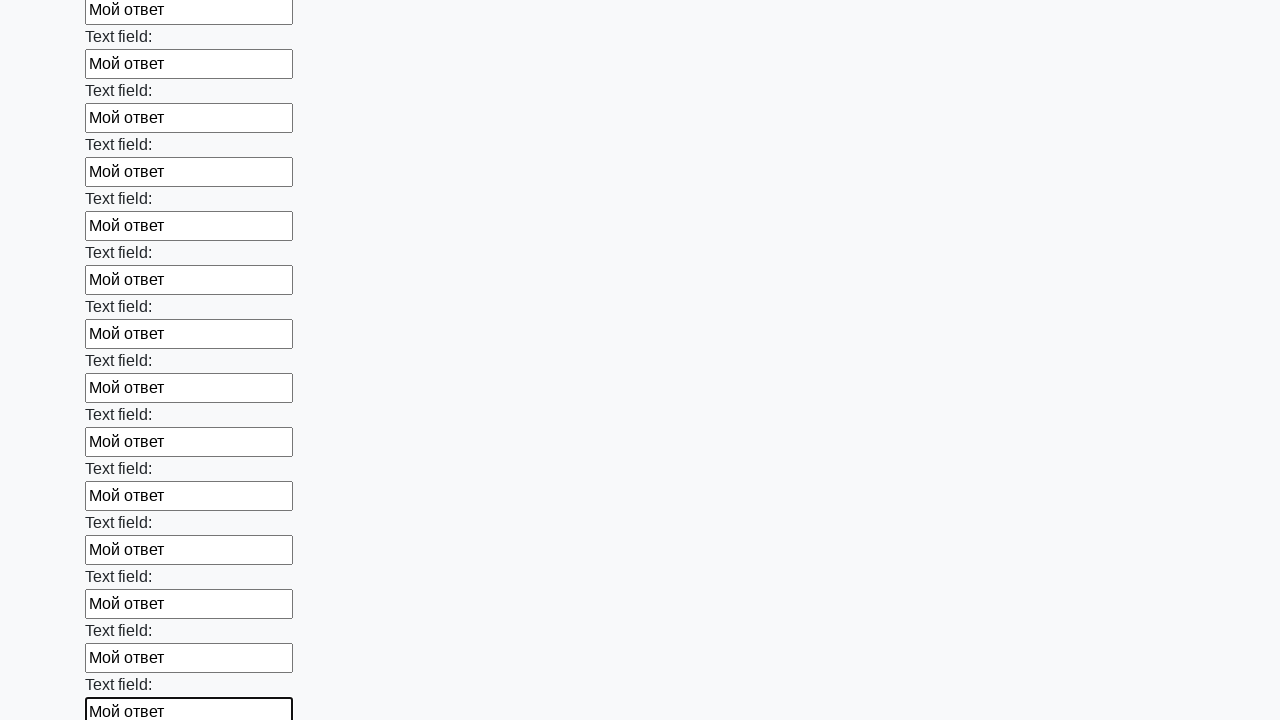

Filled input field with 'Мой ответ' on input >> nth=79
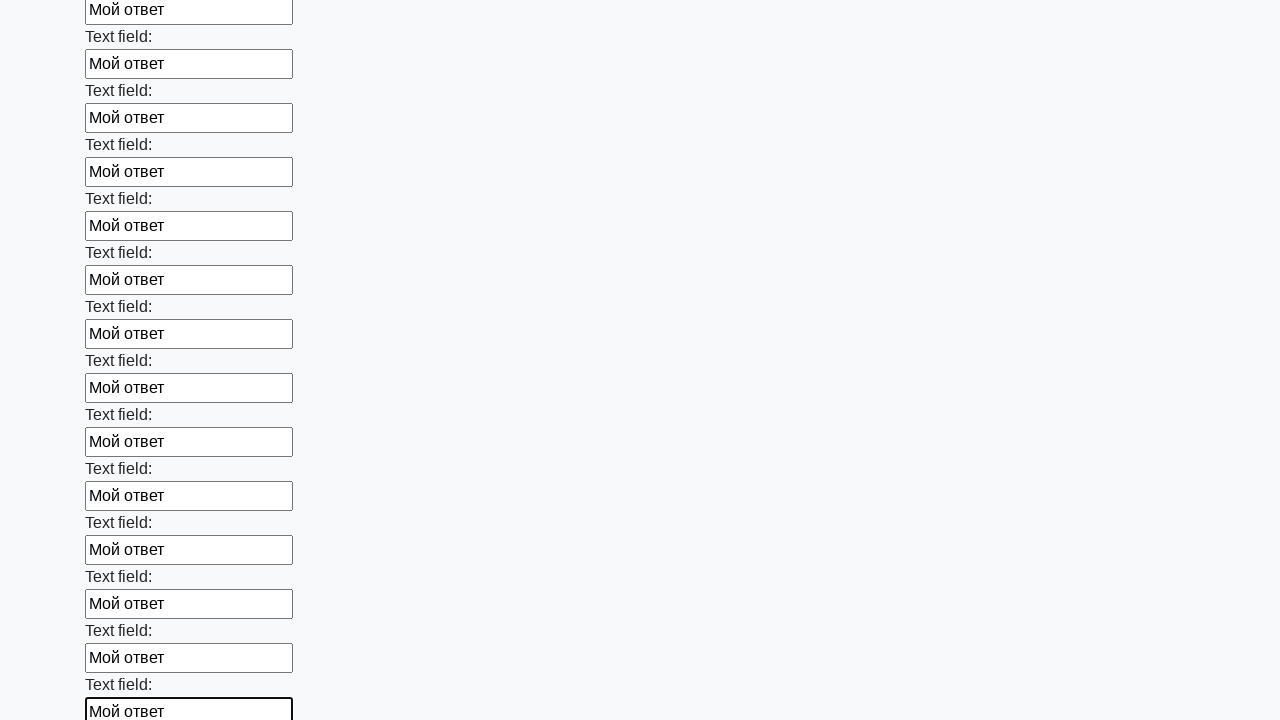

Filled input field with 'Мой ответ' on input >> nth=80
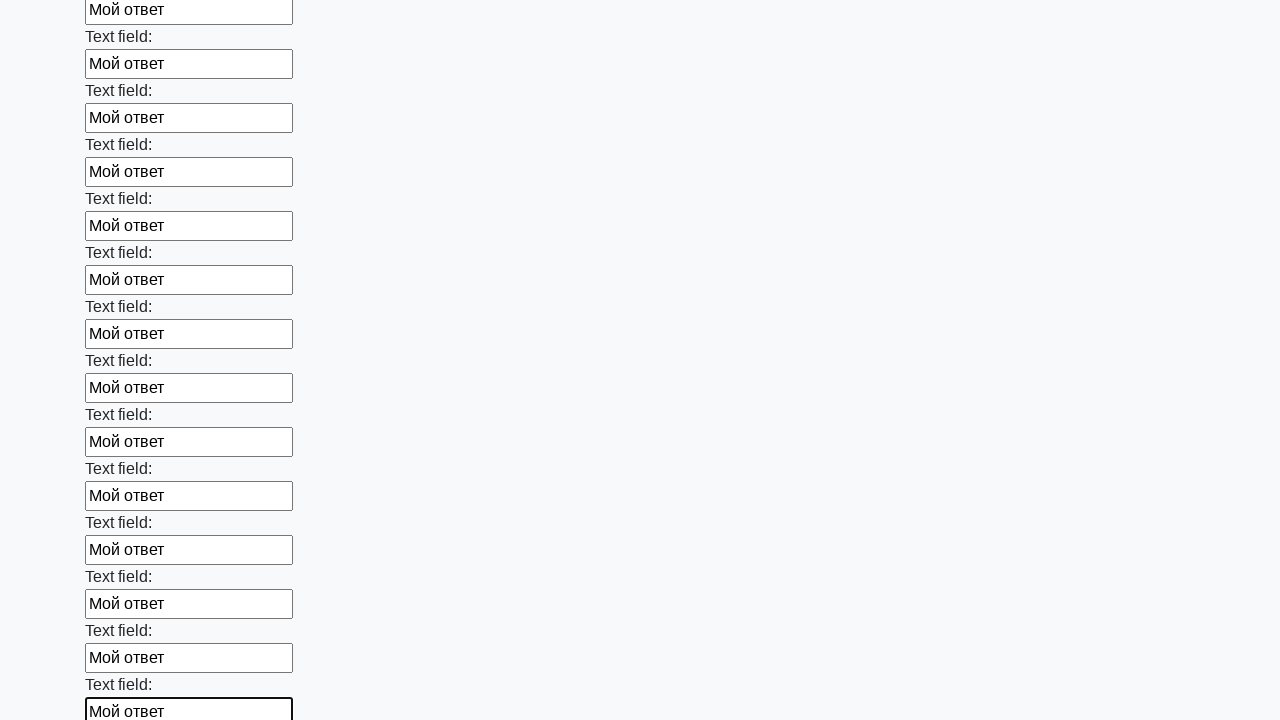

Filled input field with 'Мой ответ' on input >> nth=81
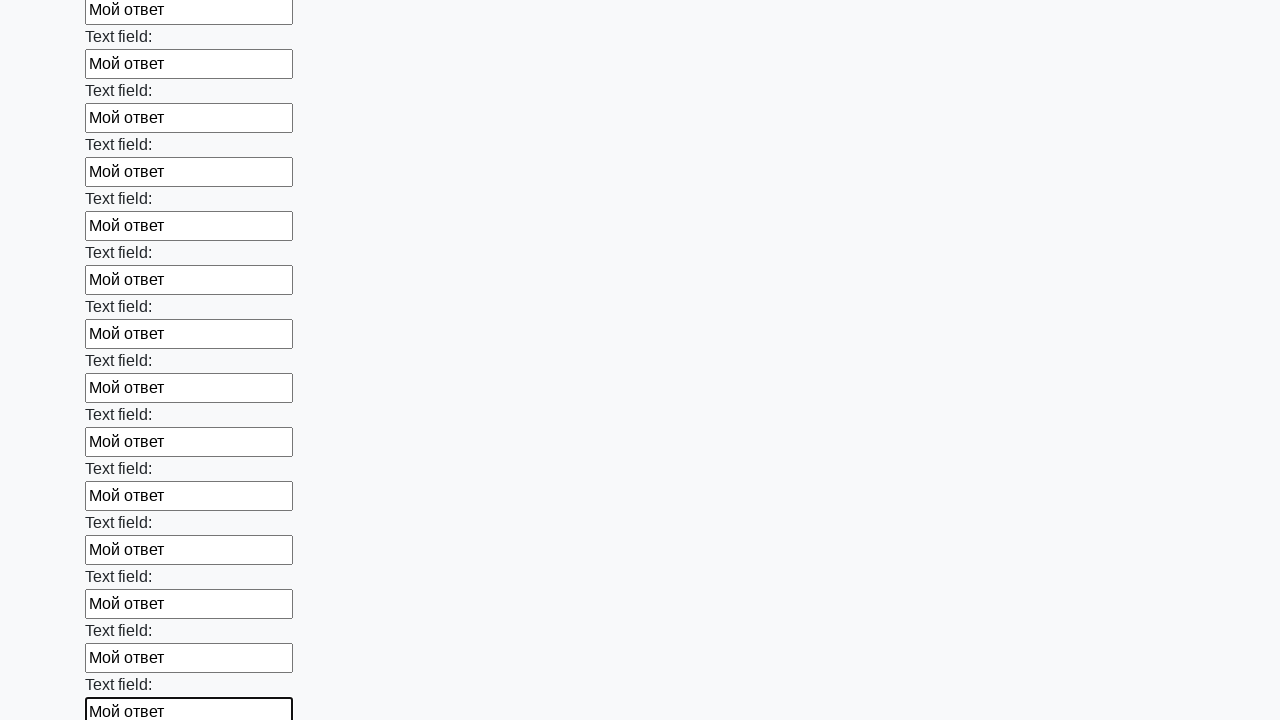

Filled input field with 'Мой ответ' on input >> nth=82
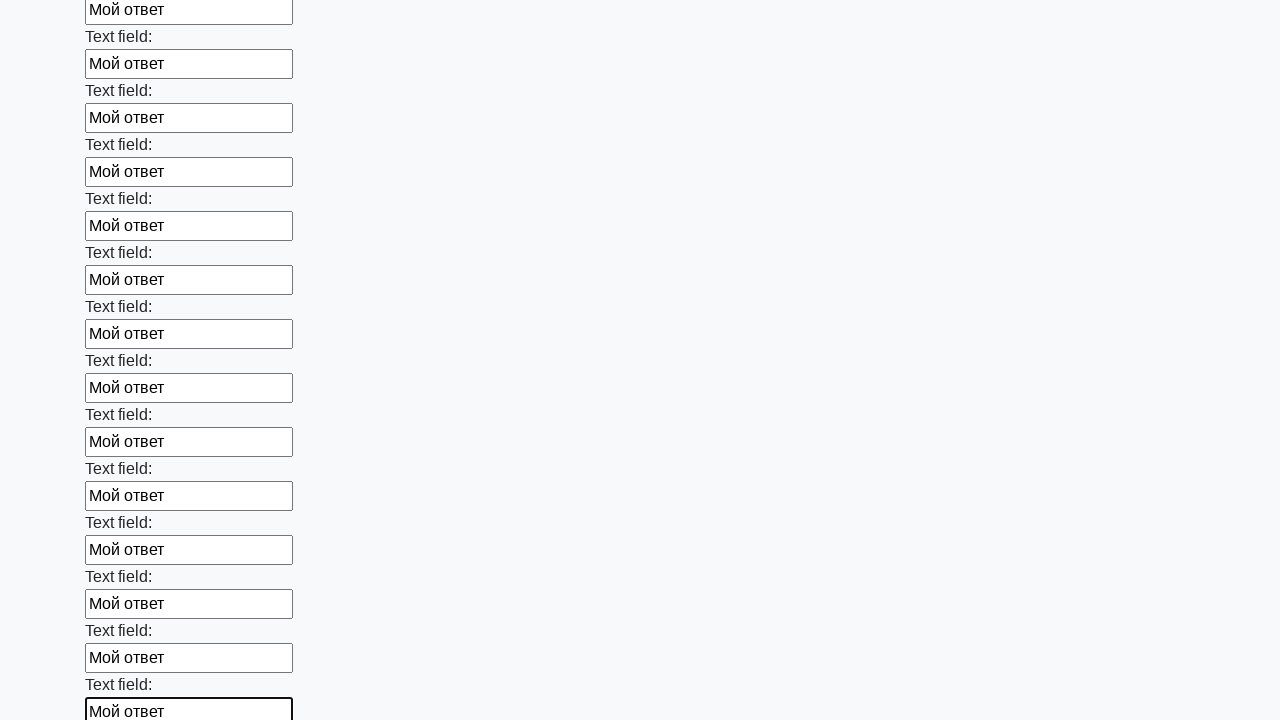

Filled input field with 'Мой ответ' on input >> nth=83
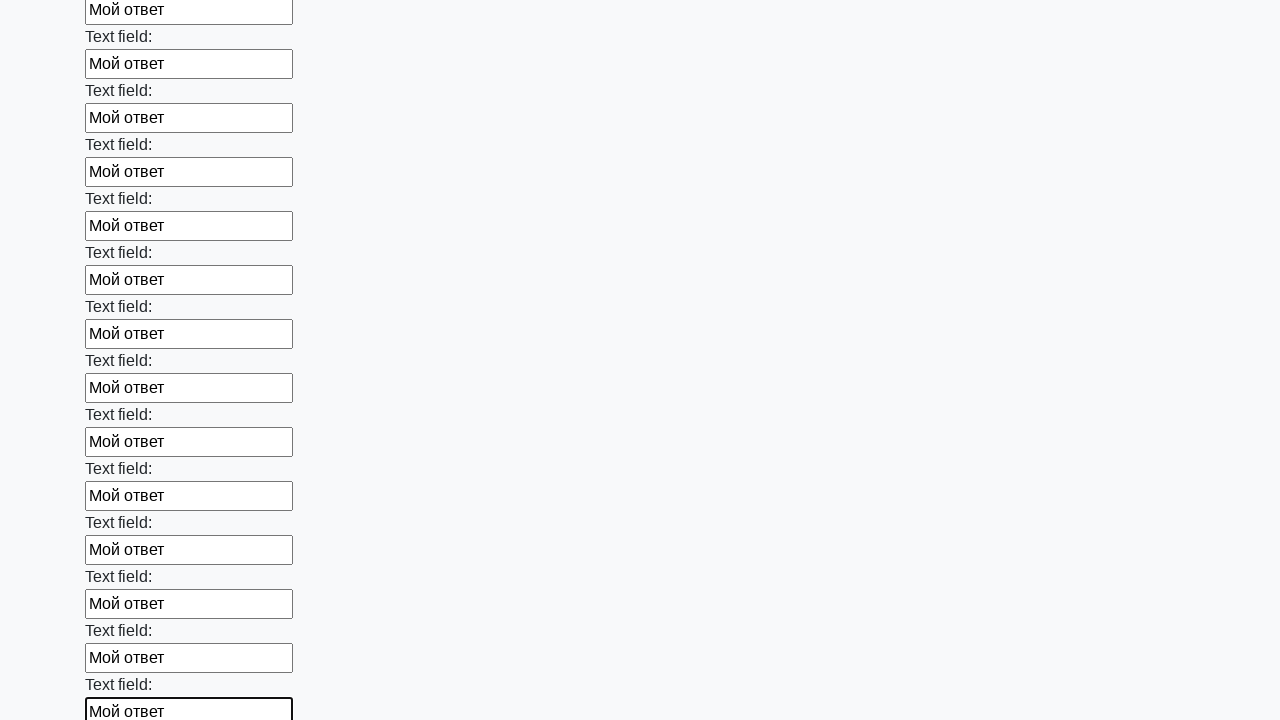

Filled input field with 'Мой ответ' on input >> nth=84
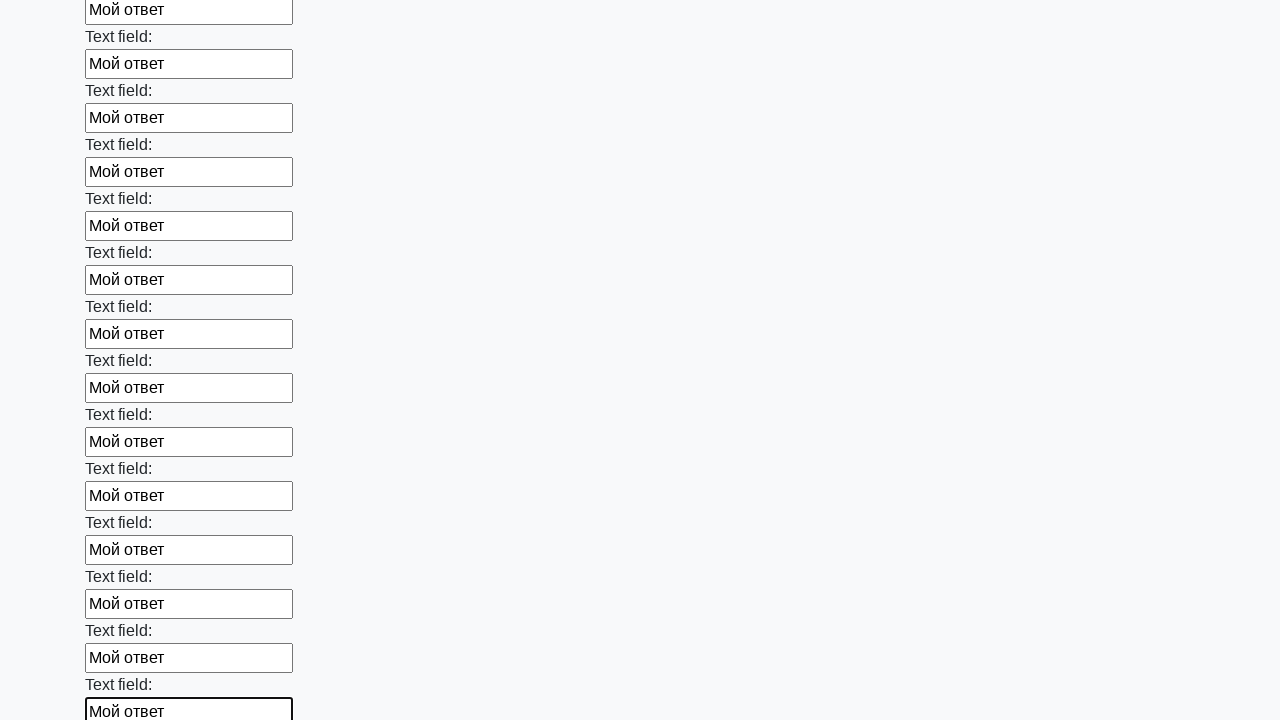

Filled input field with 'Мой ответ' on input >> nth=85
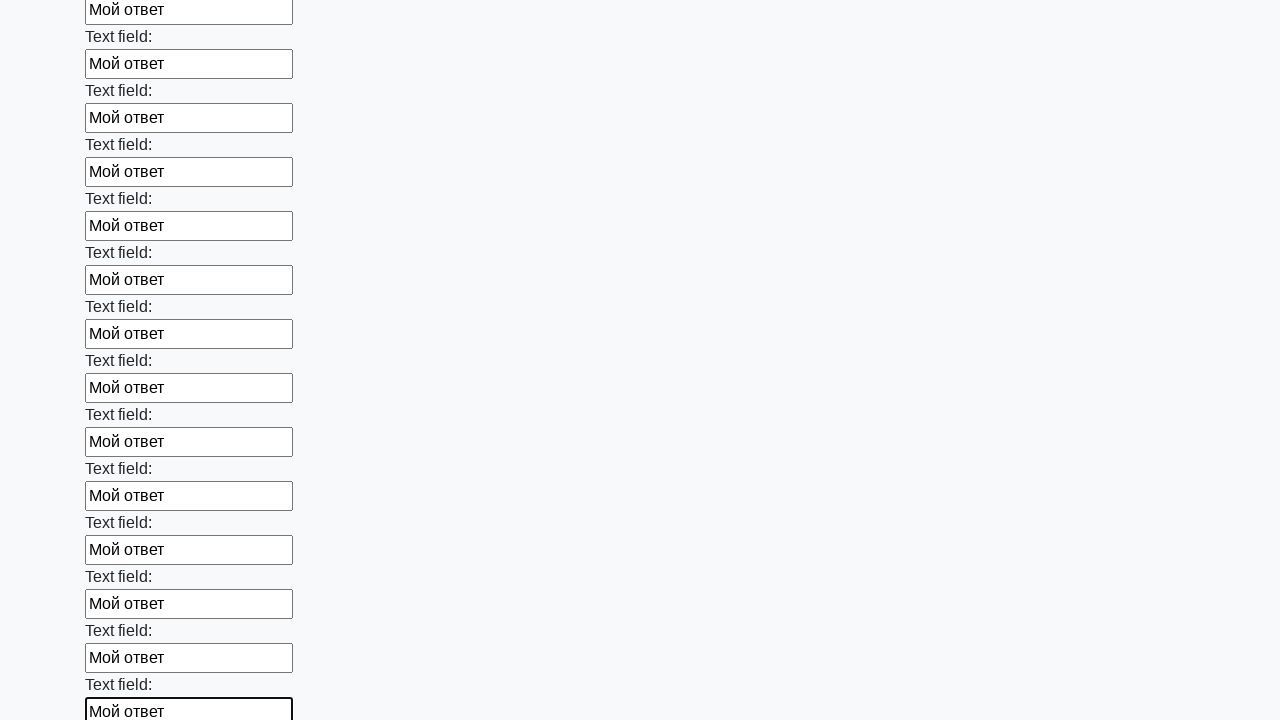

Filled input field with 'Мой ответ' on input >> nth=86
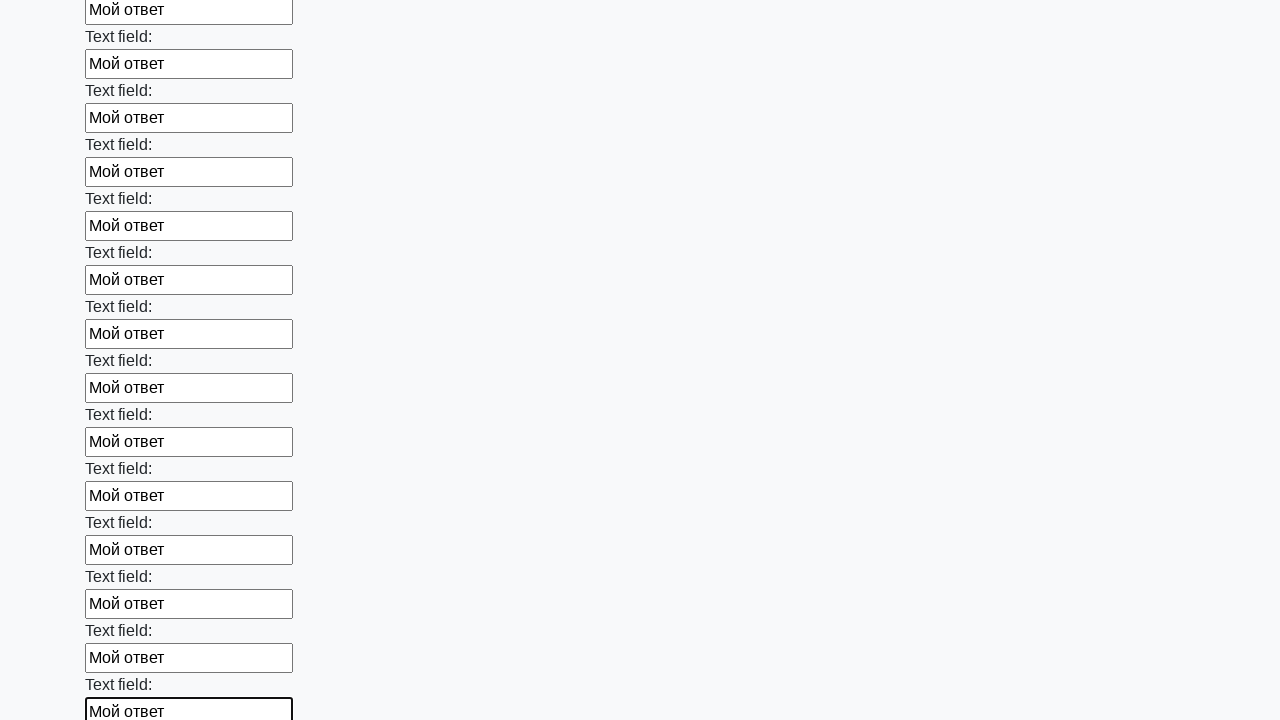

Filled input field with 'Мой ответ' on input >> nth=87
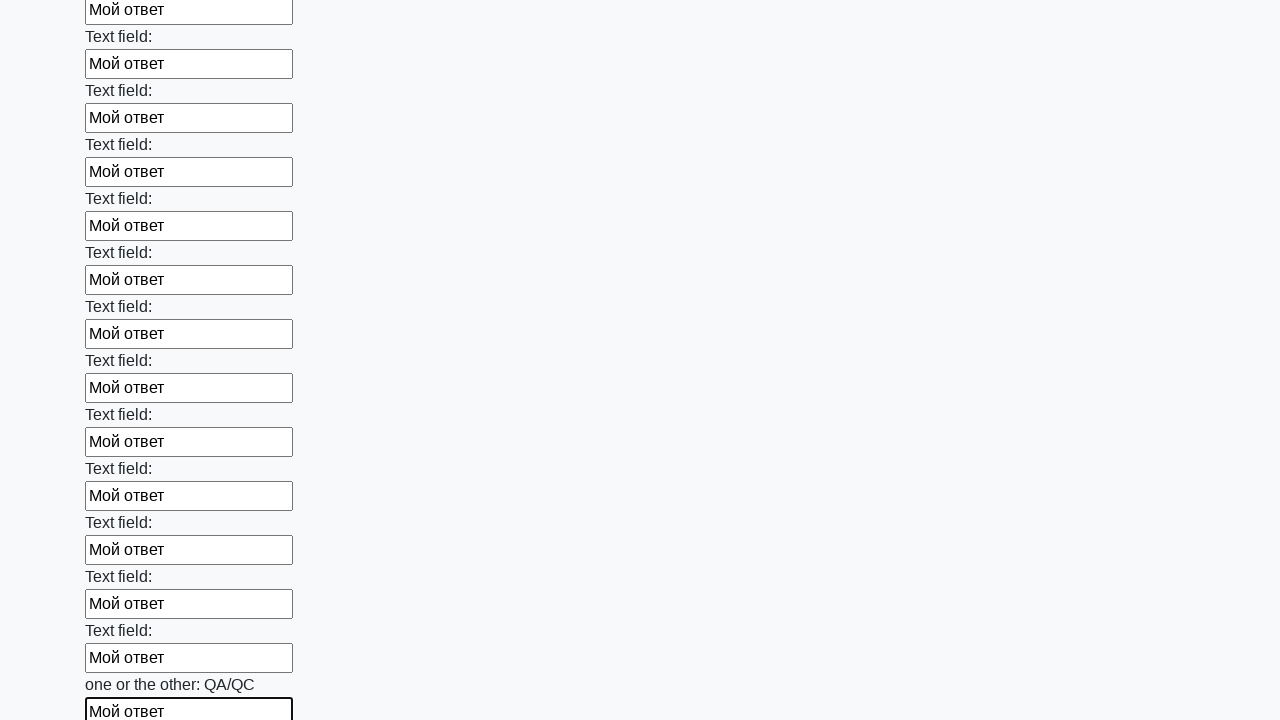

Filled input field with 'Мой ответ' on input >> nth=88
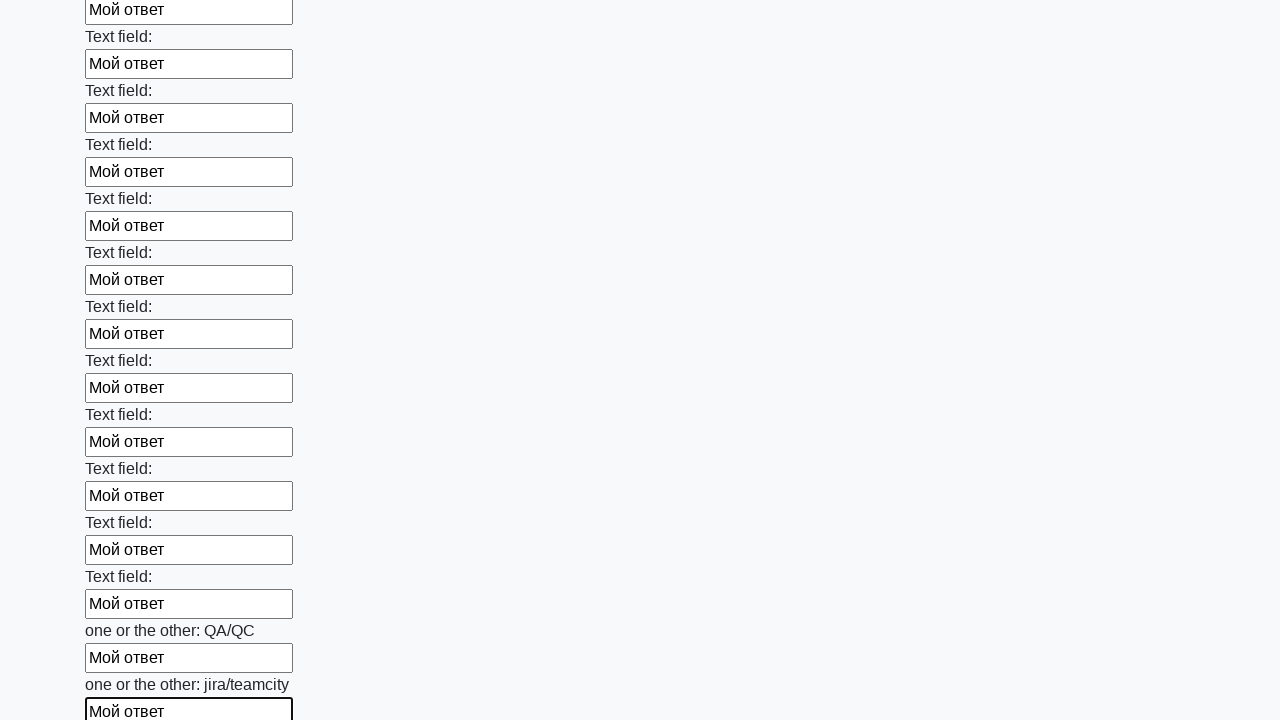

Filled input field with 'Мой ответ' on input >> nth=89
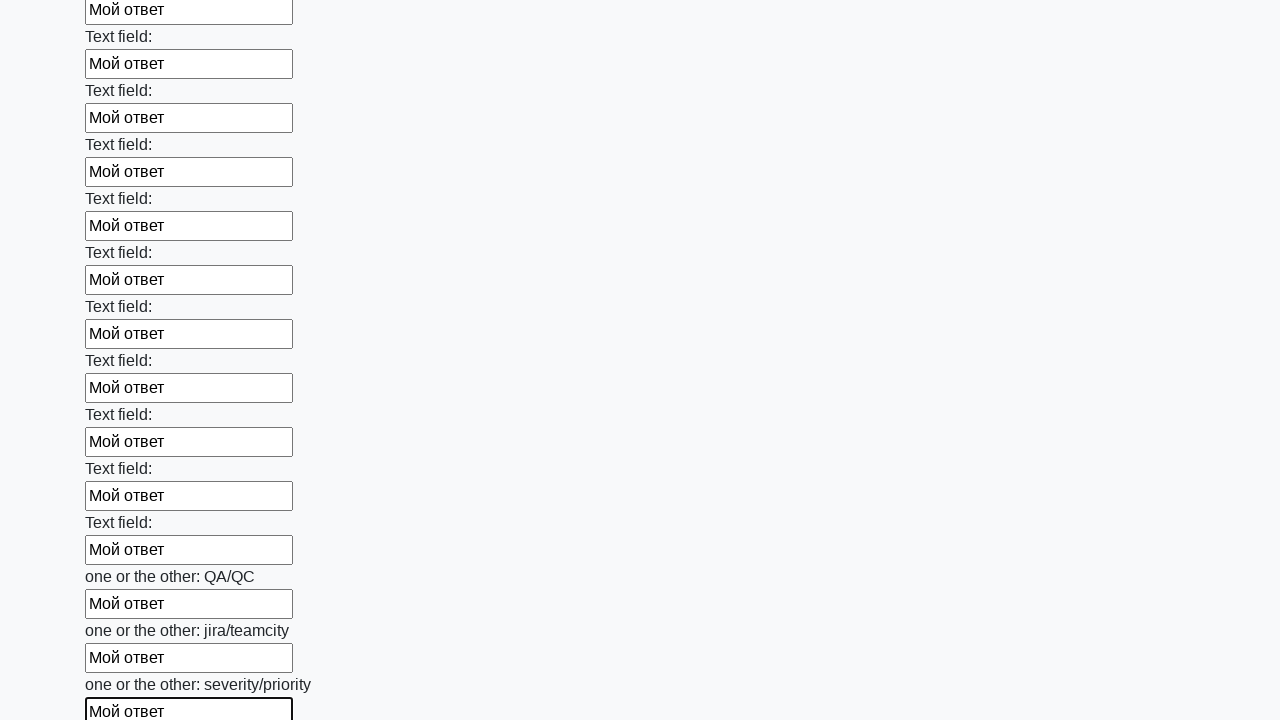

Filled input field with 'Мой ответ' on input >> nth=90
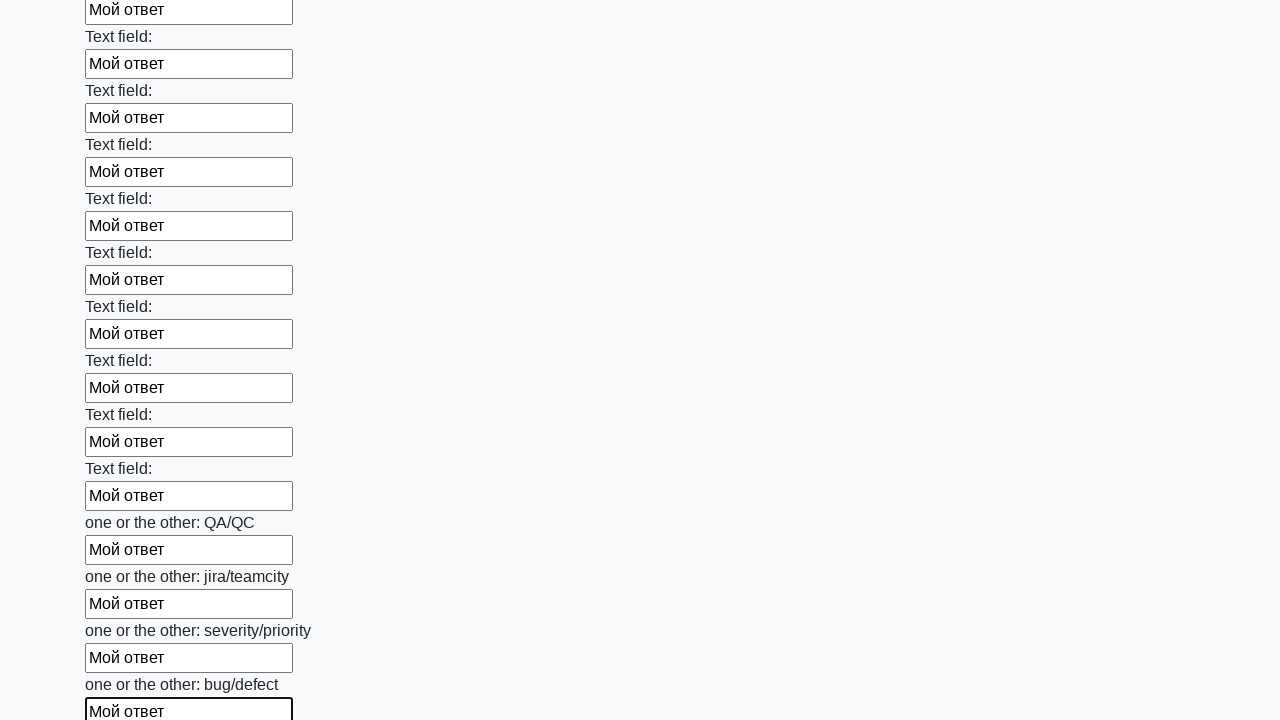

Filled input field with 'Мой ответ' on input >> nth=91
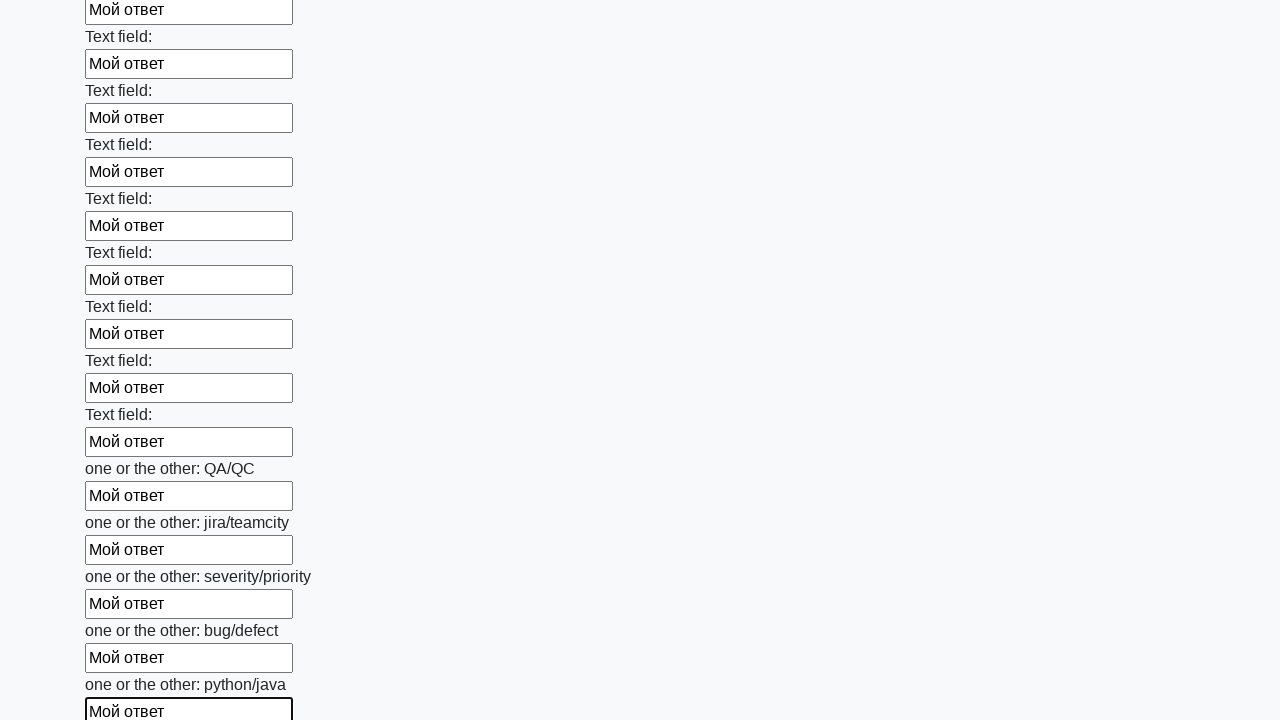

Filled input field with 'Мой ответ' on input >> nth=92
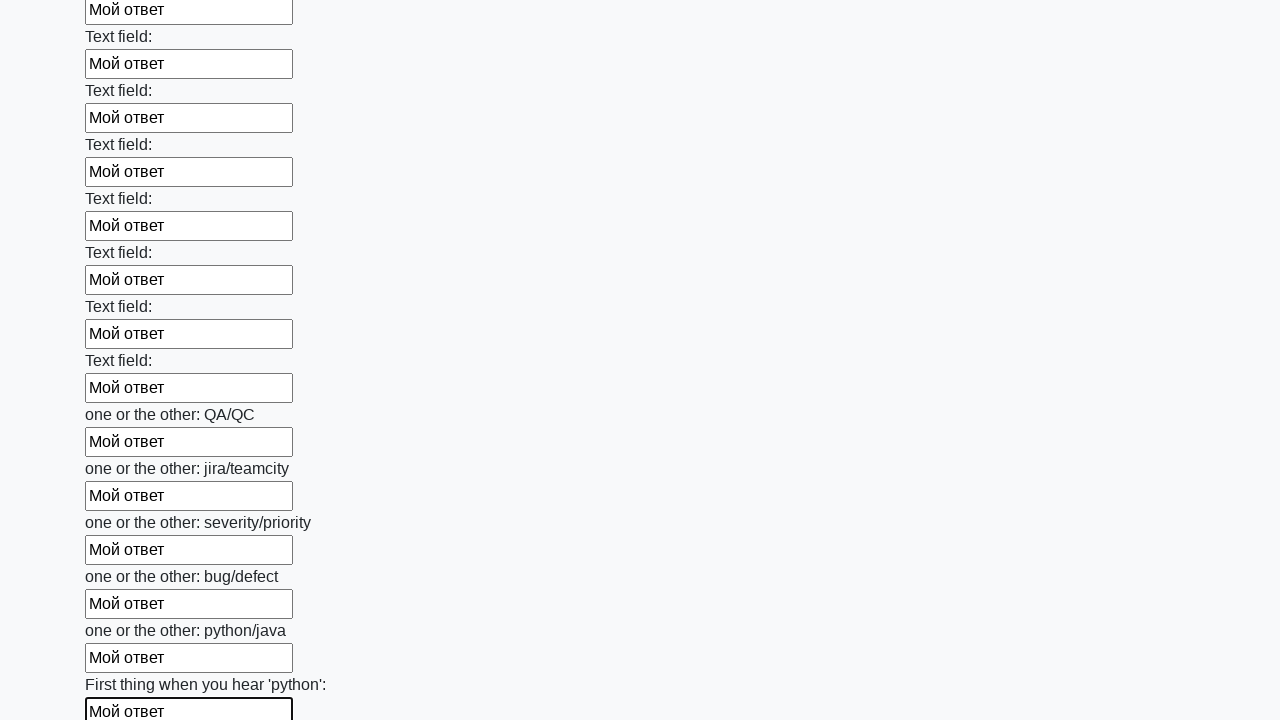

Filled input field with 'Мой ответ' on input >> nth=93
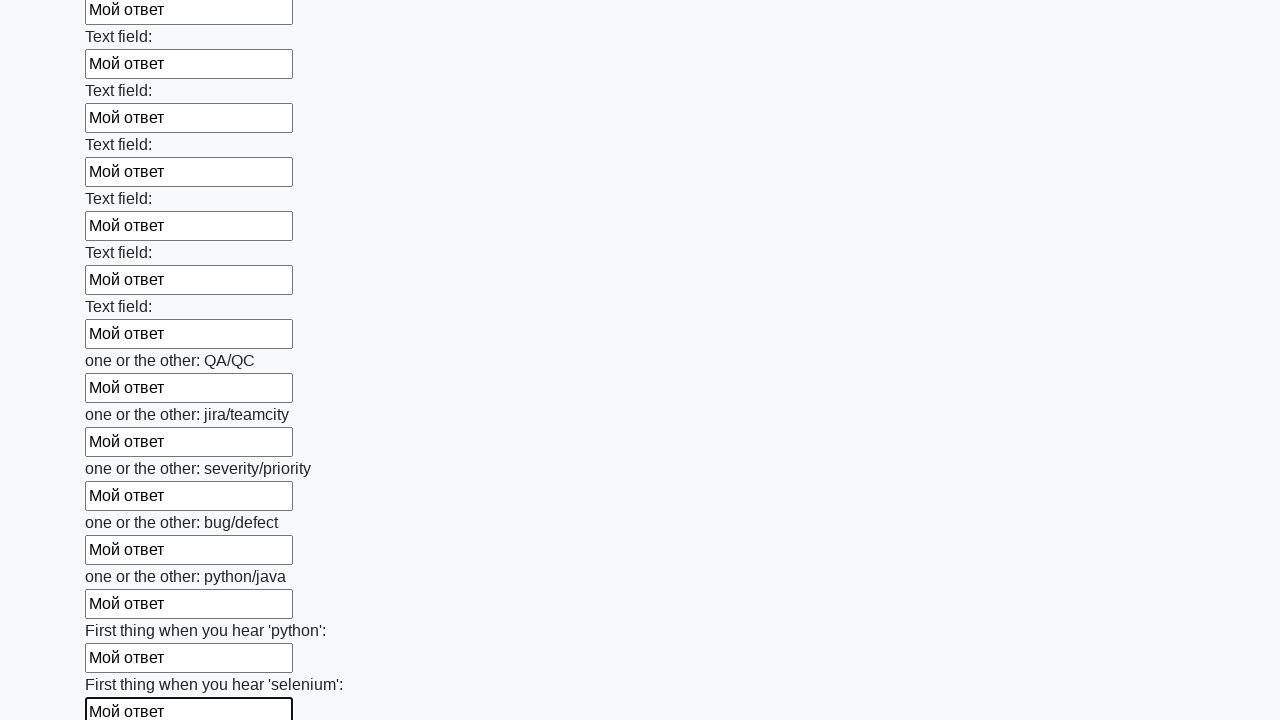

Filled input field with 'Мой ответ' on input >> nth=94
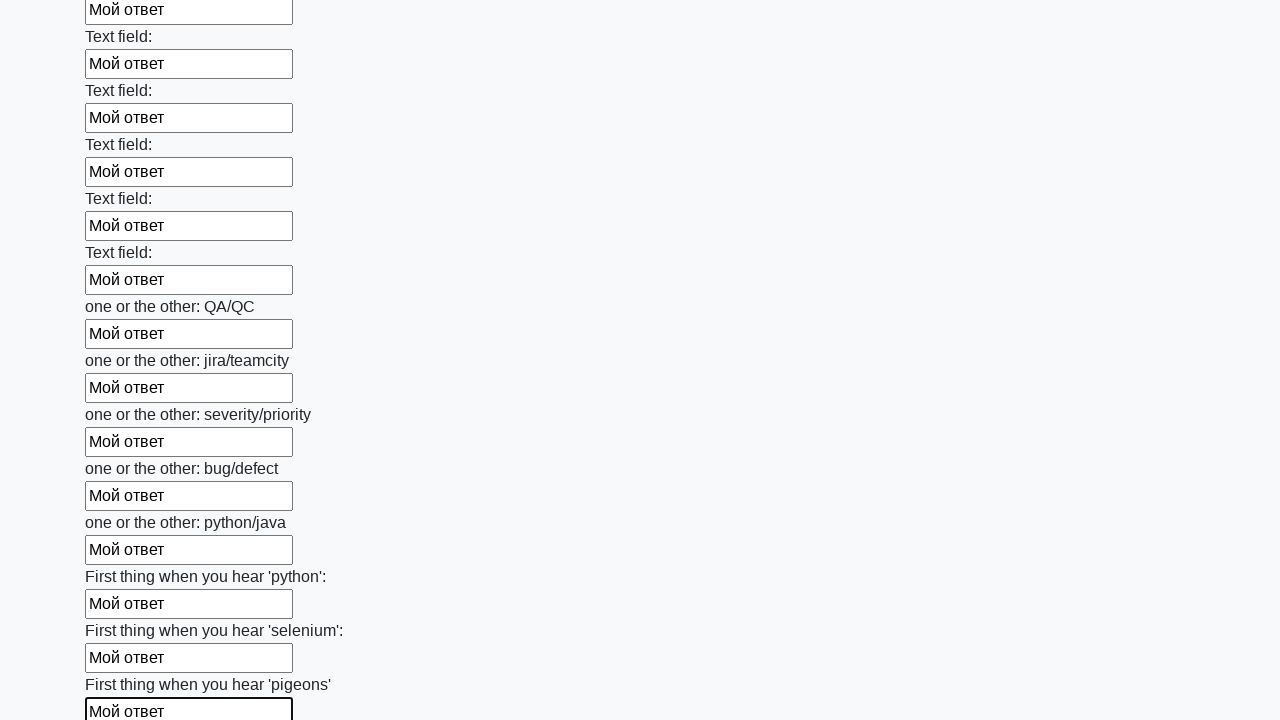

Filled input field with 'Мой ответ' on input >> nth=95
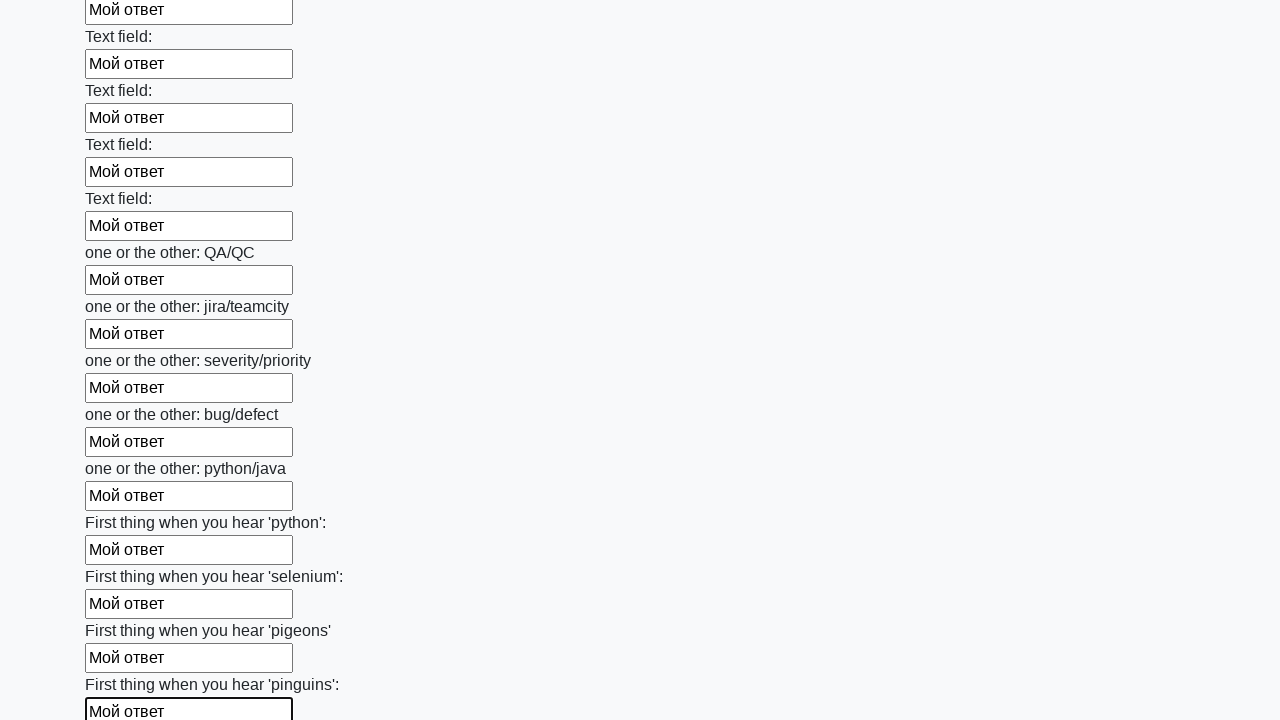

Filled input field with 'Мой ответ' on input >> nth=96
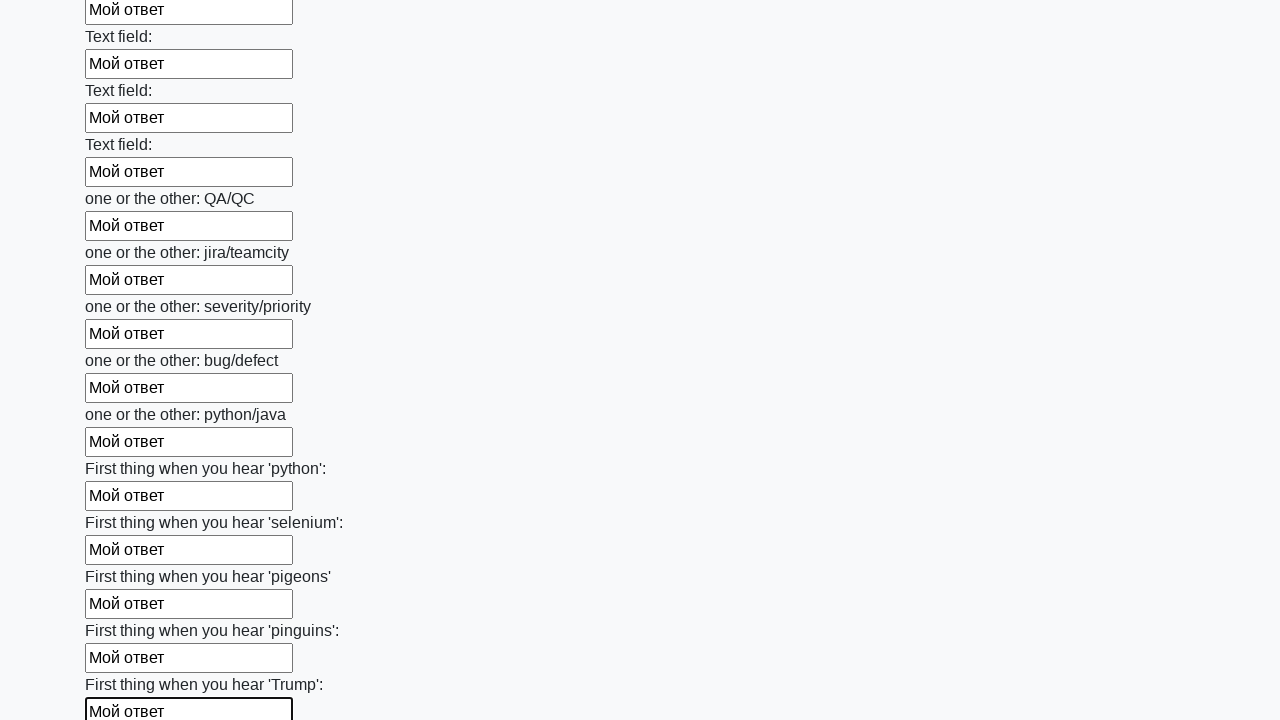

Filled input field with 'Мой ответ' on input >> nth=97
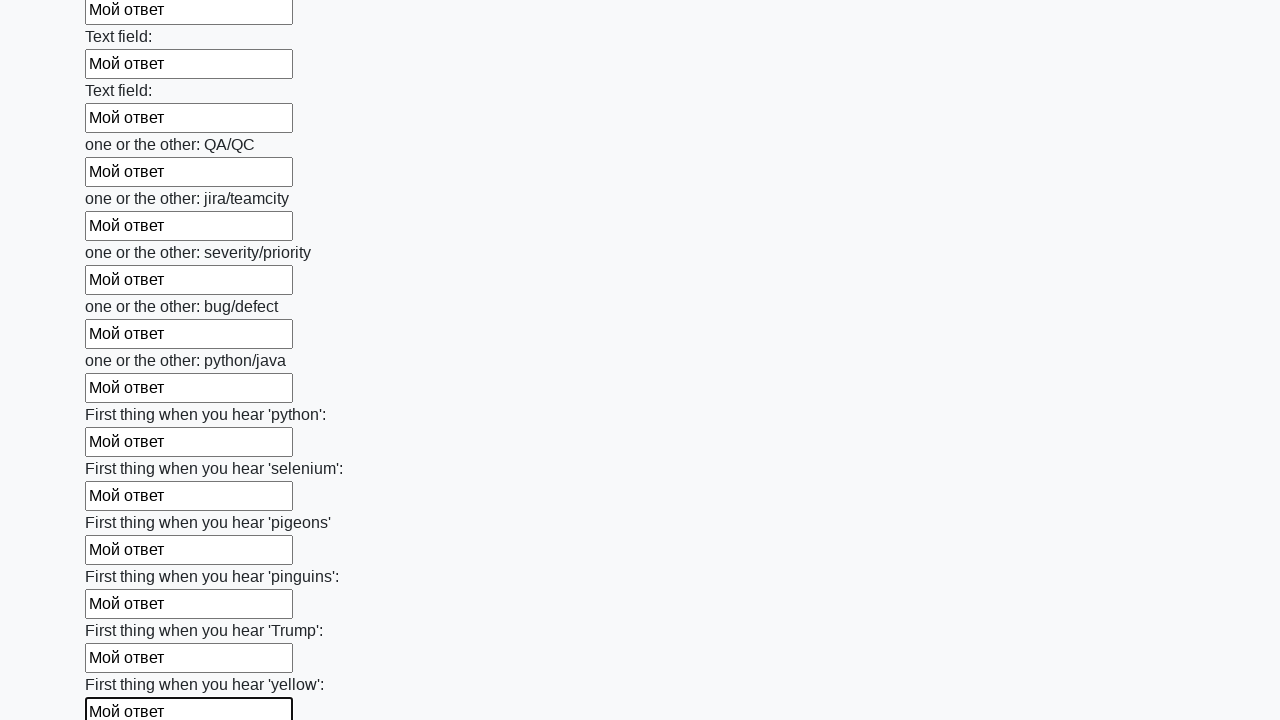

Filled input field with 'Мой ответ' on input >> nth=98
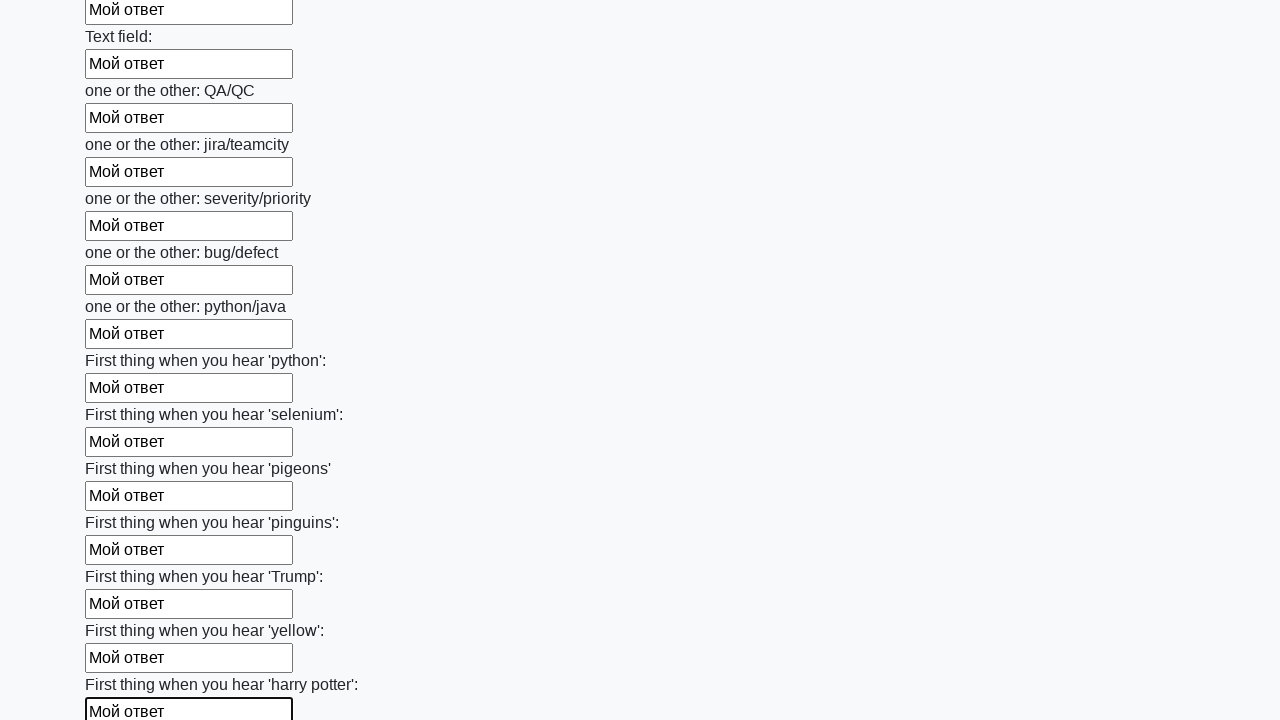

Filled input field with 'Мой ответ' on input >> nth=99
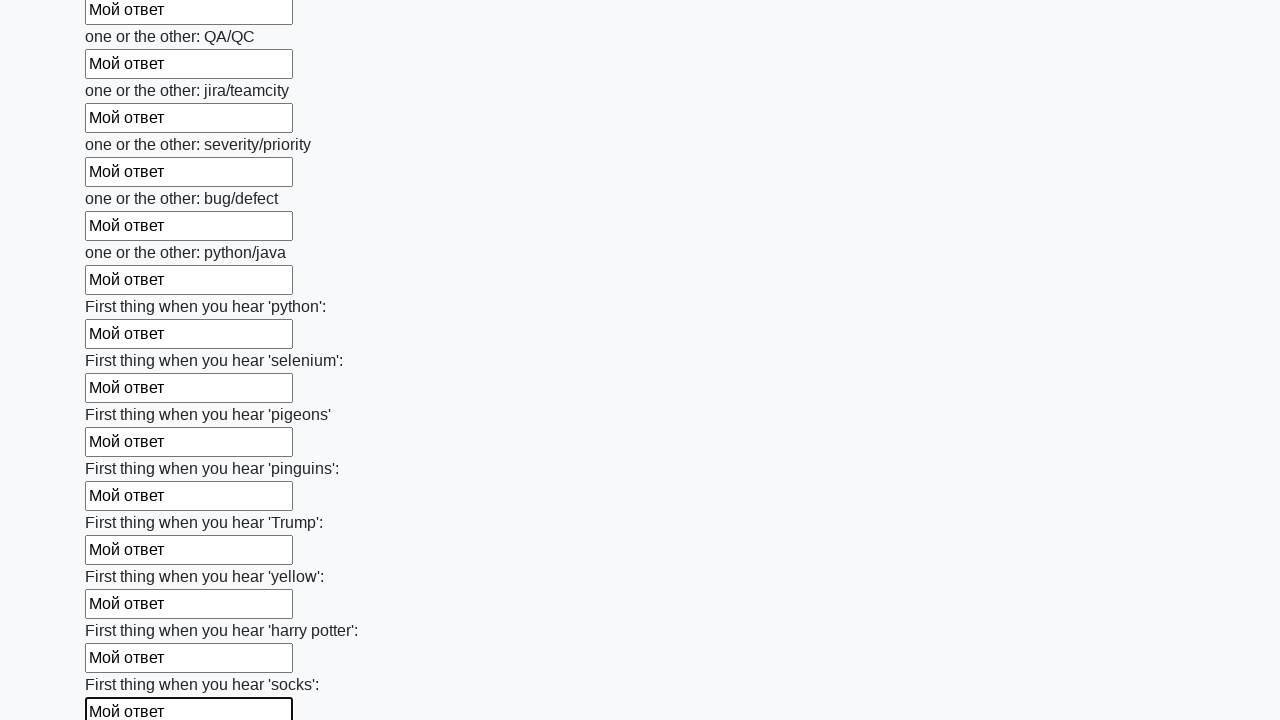

Clicked submit button to submit the form at (123, 611) on button.btn
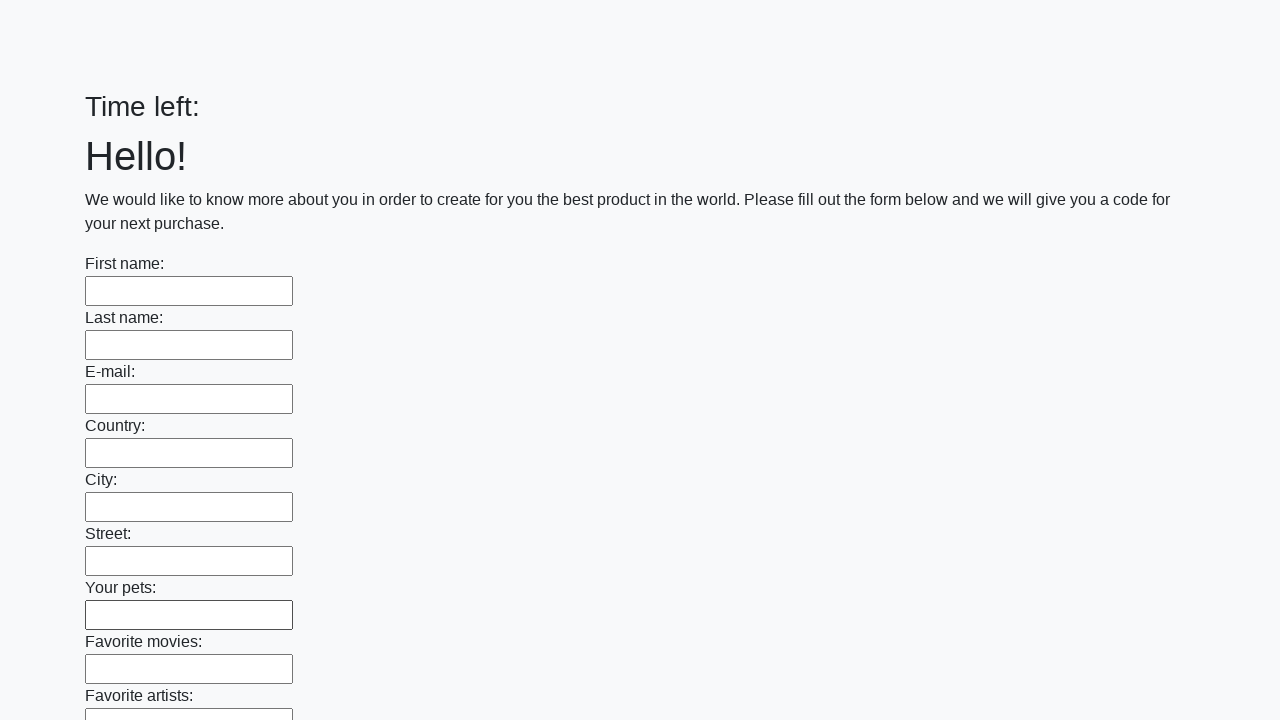

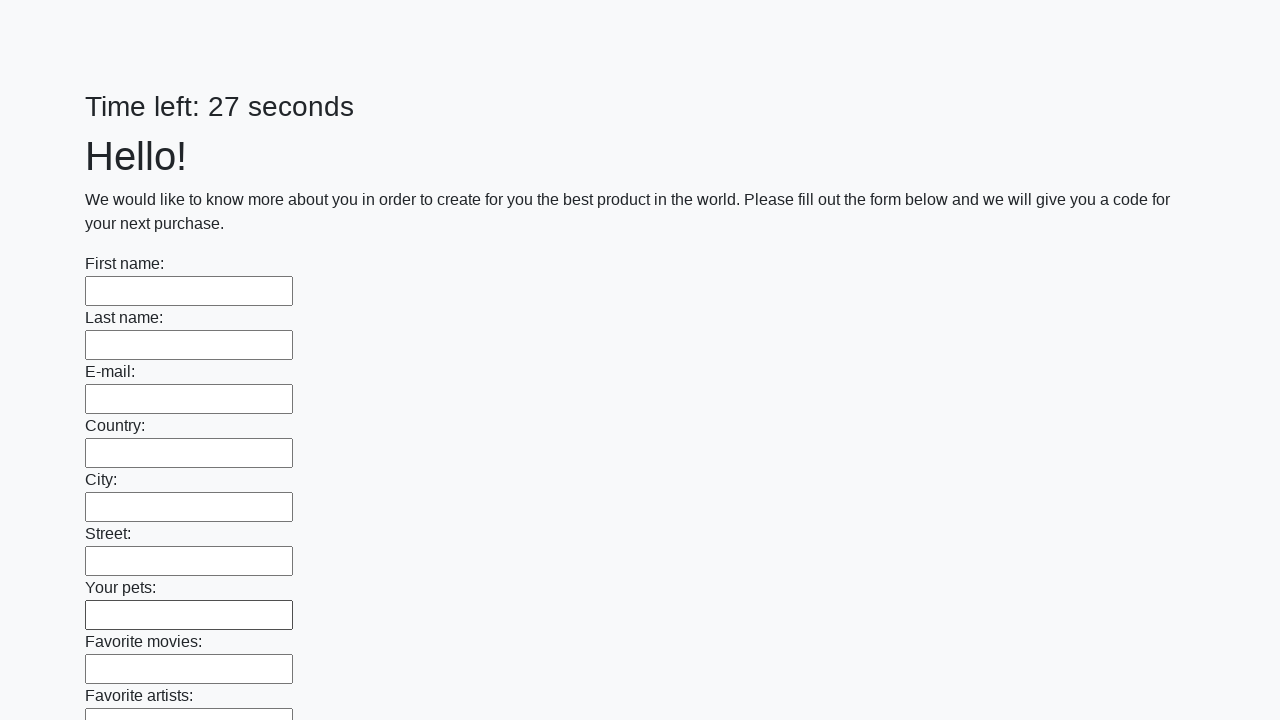